Tests radio button functionality by checking button states and clicking the female radio button if not already selected

Starting URL: https://syntaxprojects.com/basic-radiobutton-demo.php

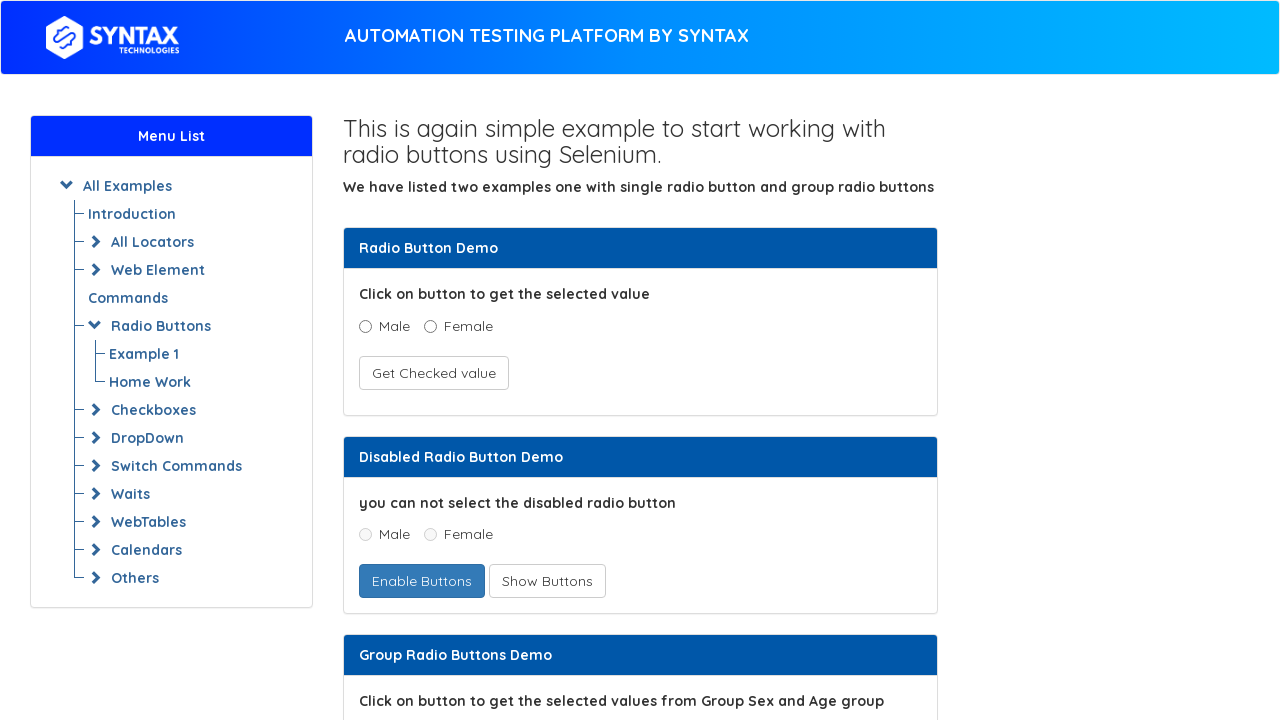

Located female radio button element
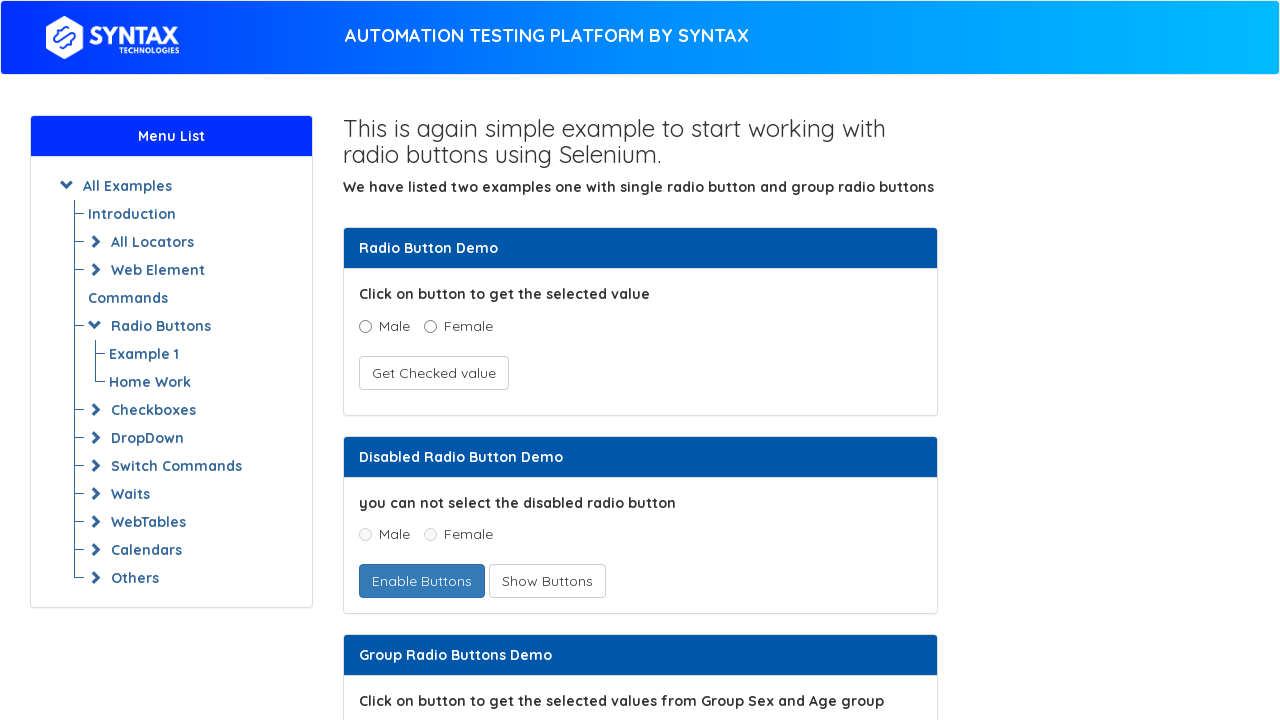

Checked if female radio button is enabled
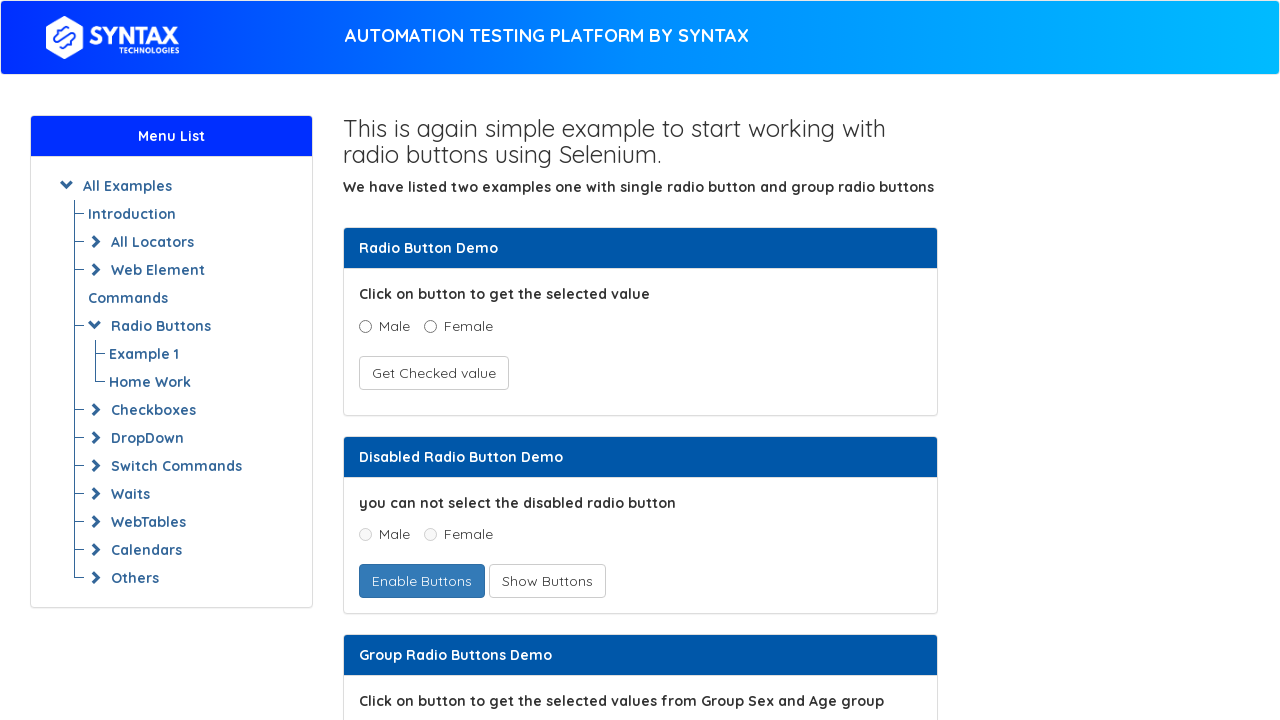

Checked if female radio button is visible
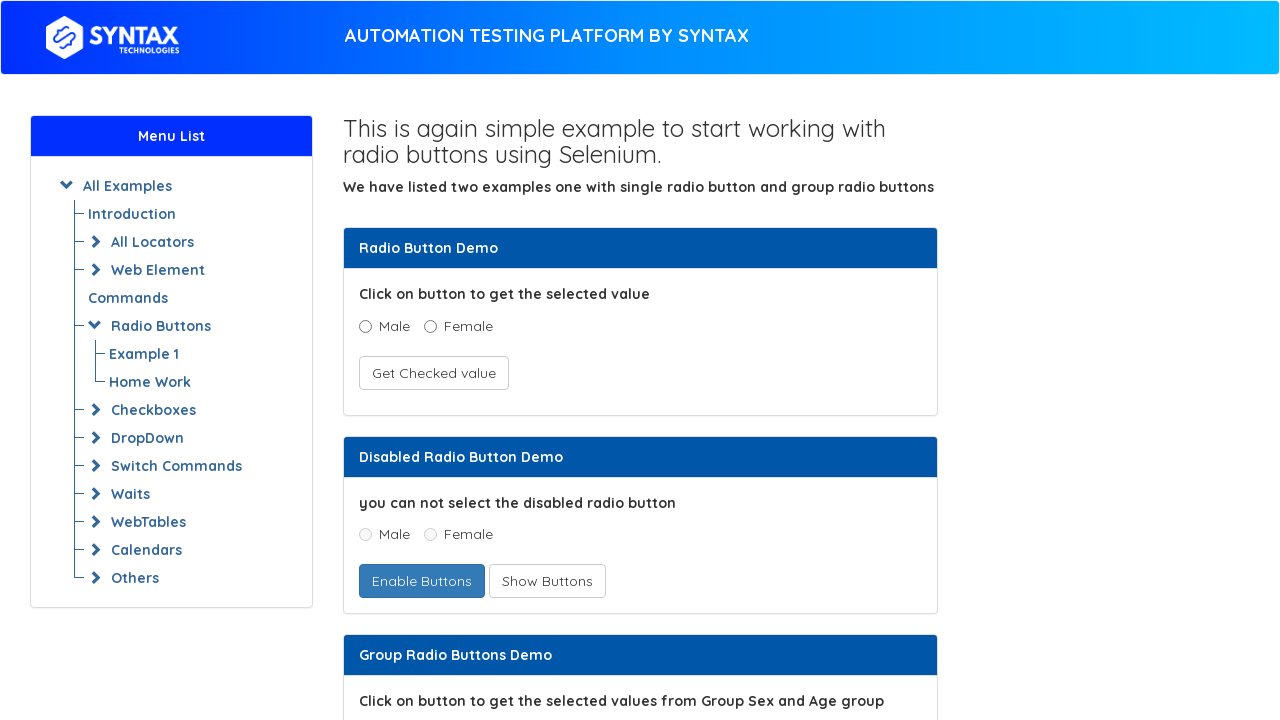

Clicked female radio button as it was not selected at (430, 326) on xpath=//input[@value='Female' and @name='optradio']
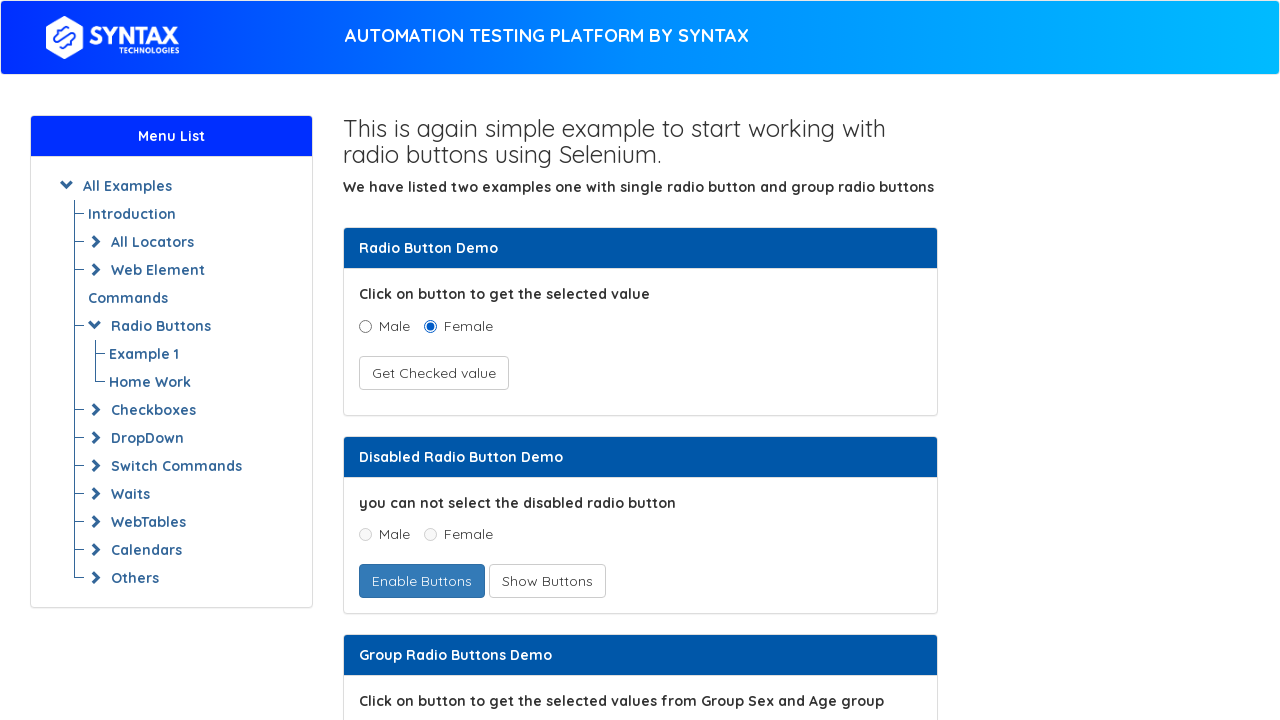

Verified female radio button is now selected
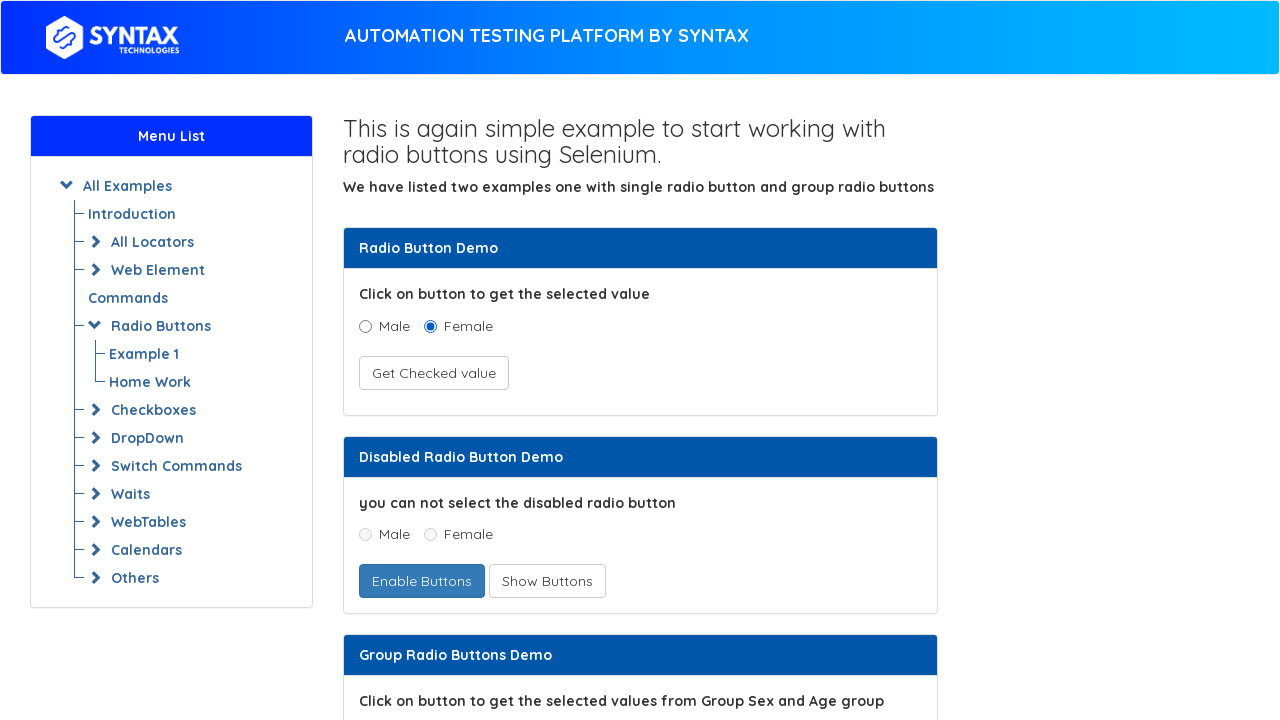

Retrieved all links on the page
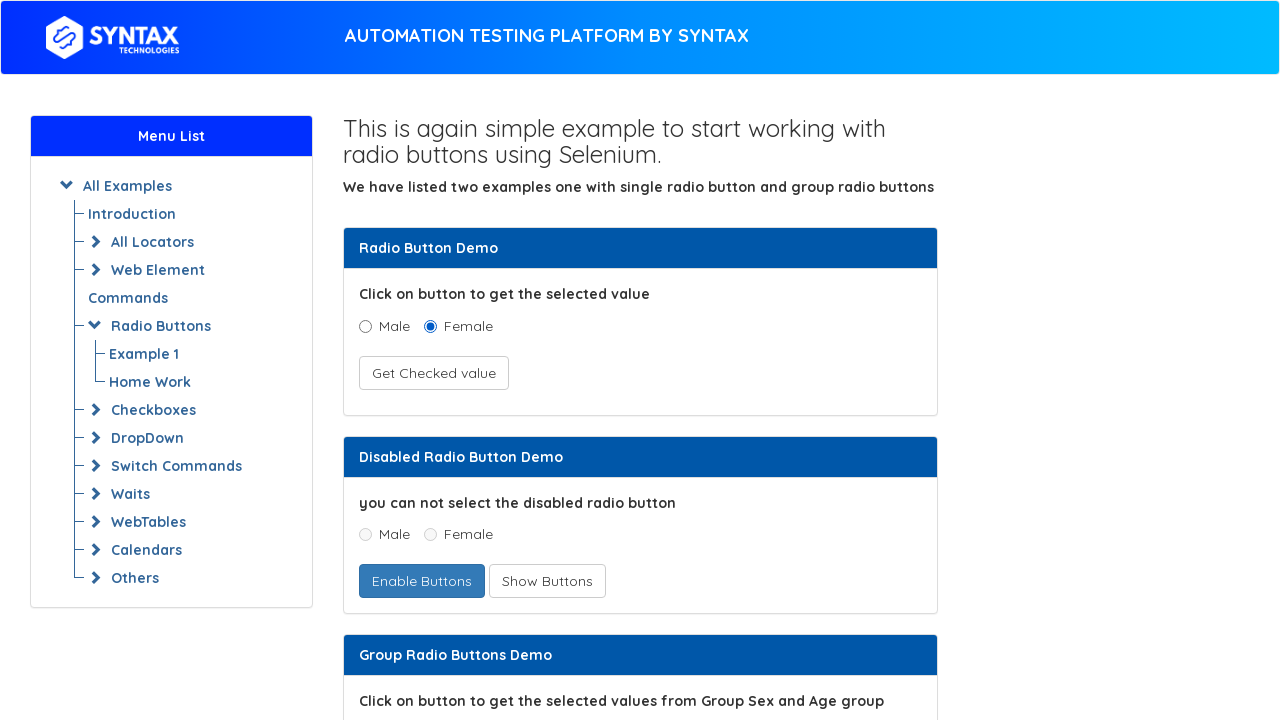

Retrieved inner text from link
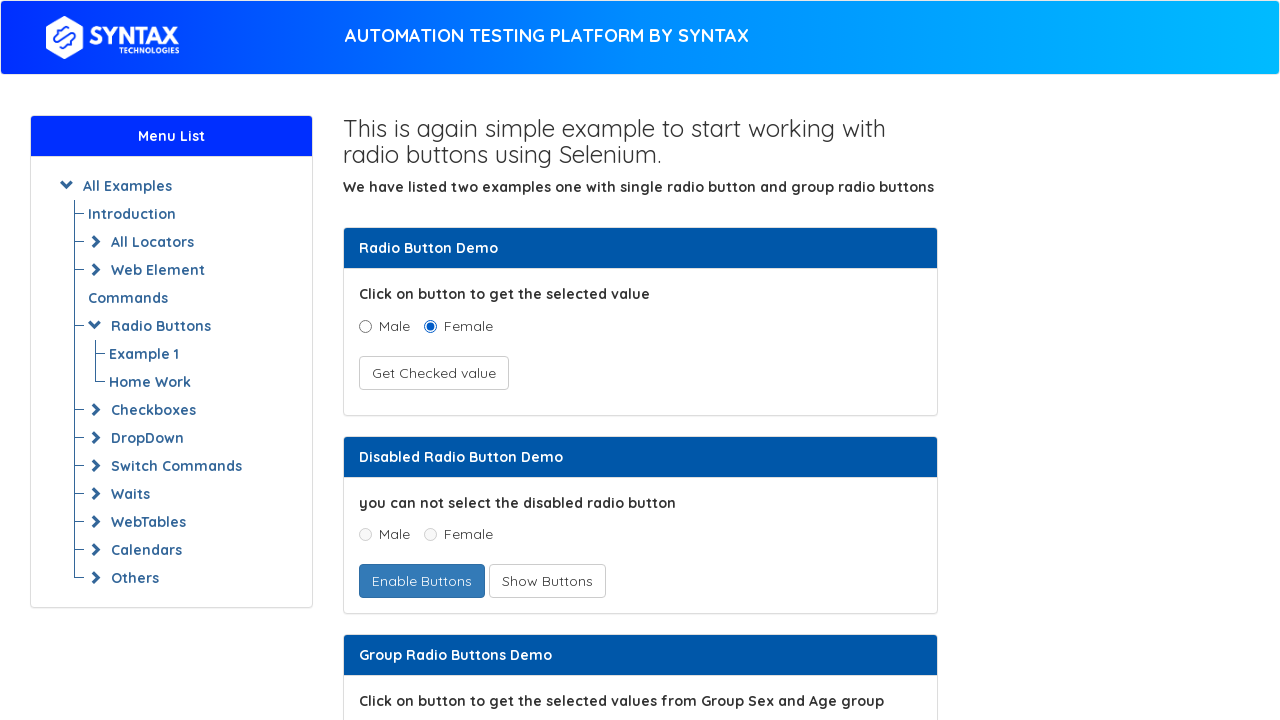

Retrieved inner text from link
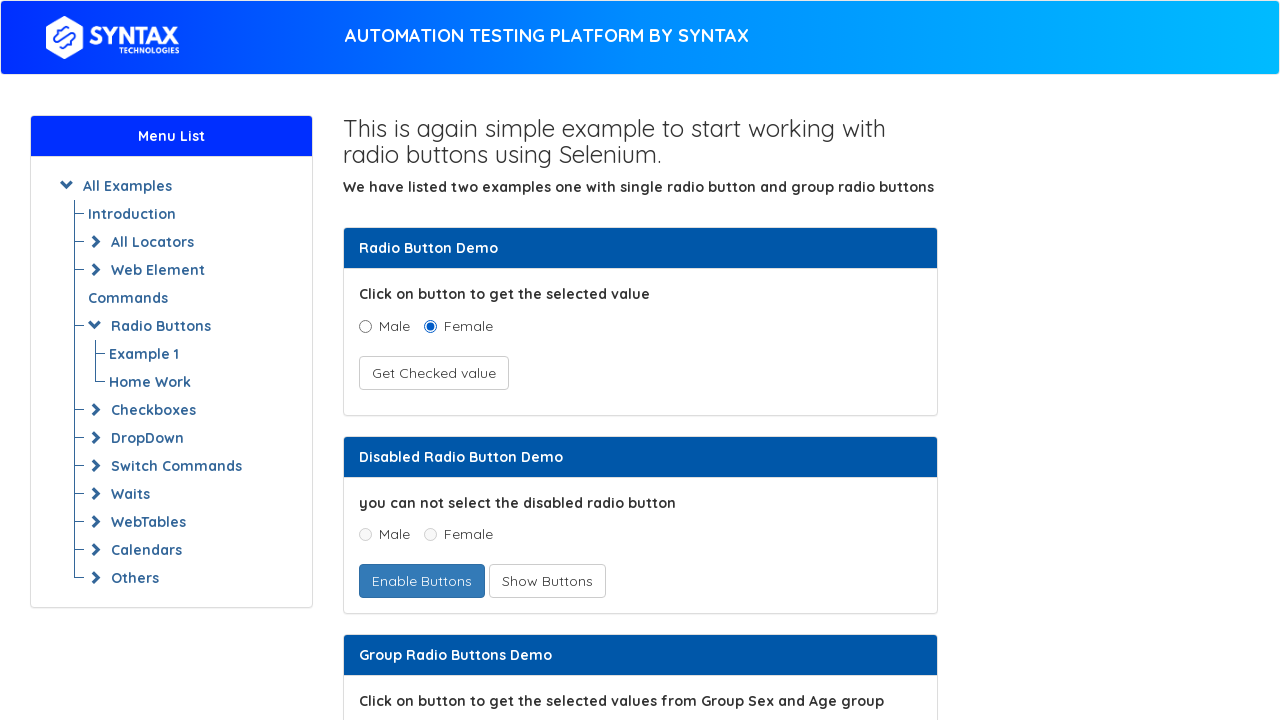

Retrieved inner text from link
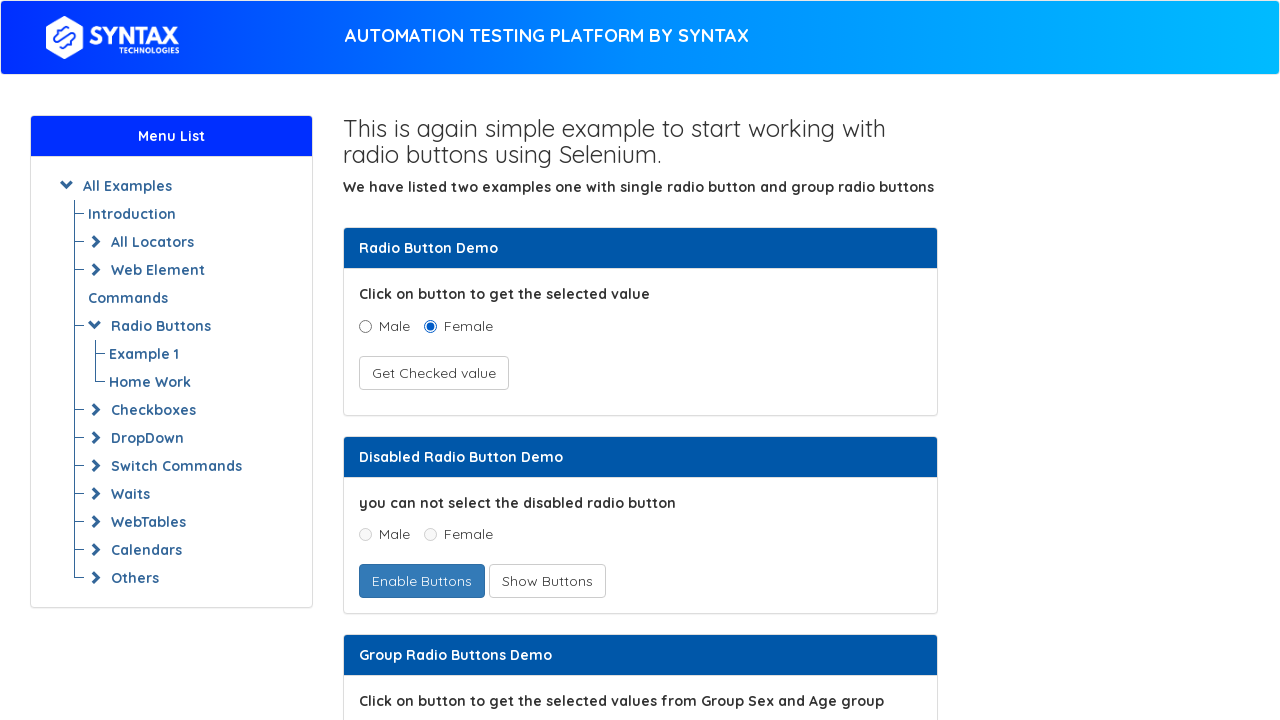

Retrieved inner text from link
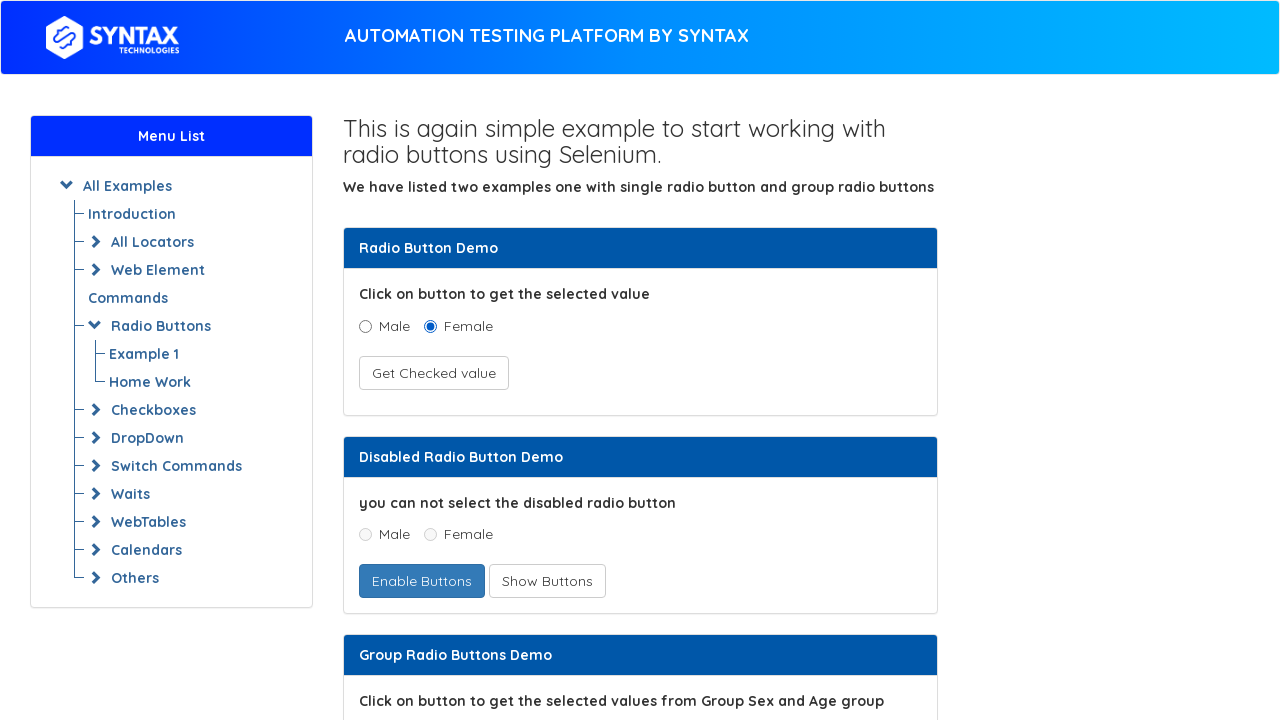

Retrieved inner text from link
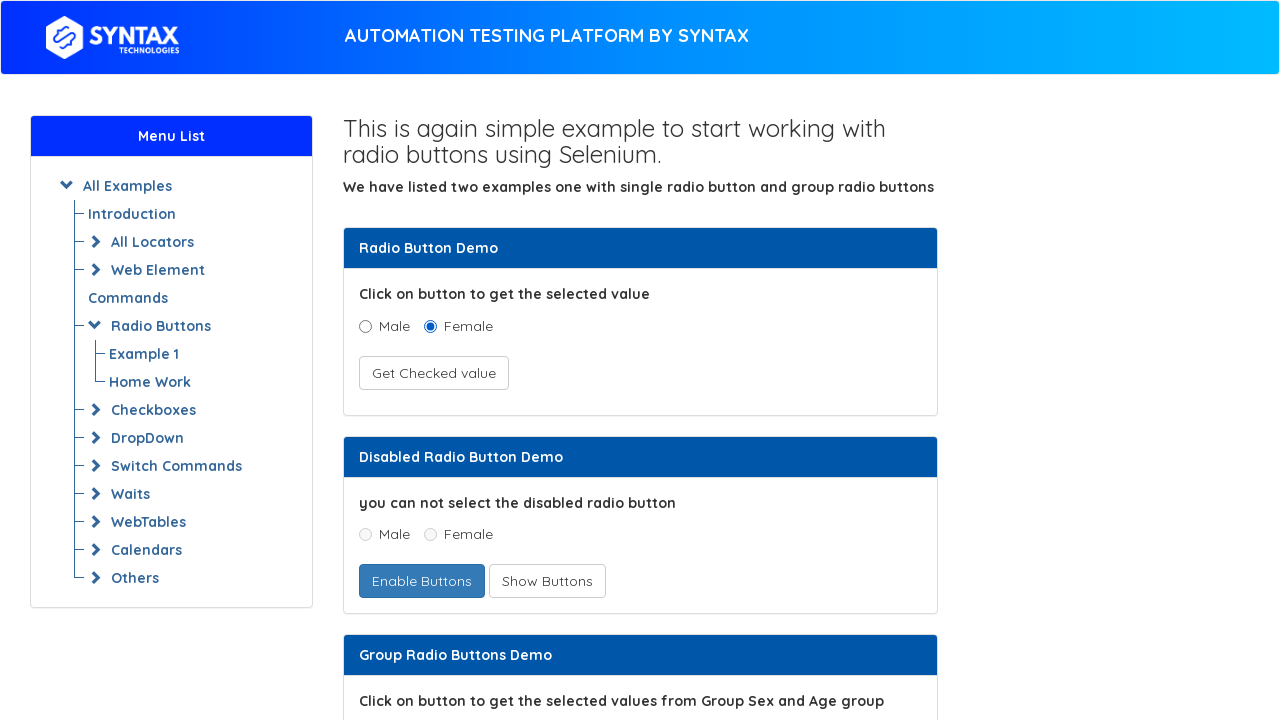

Retrieved inner text from link
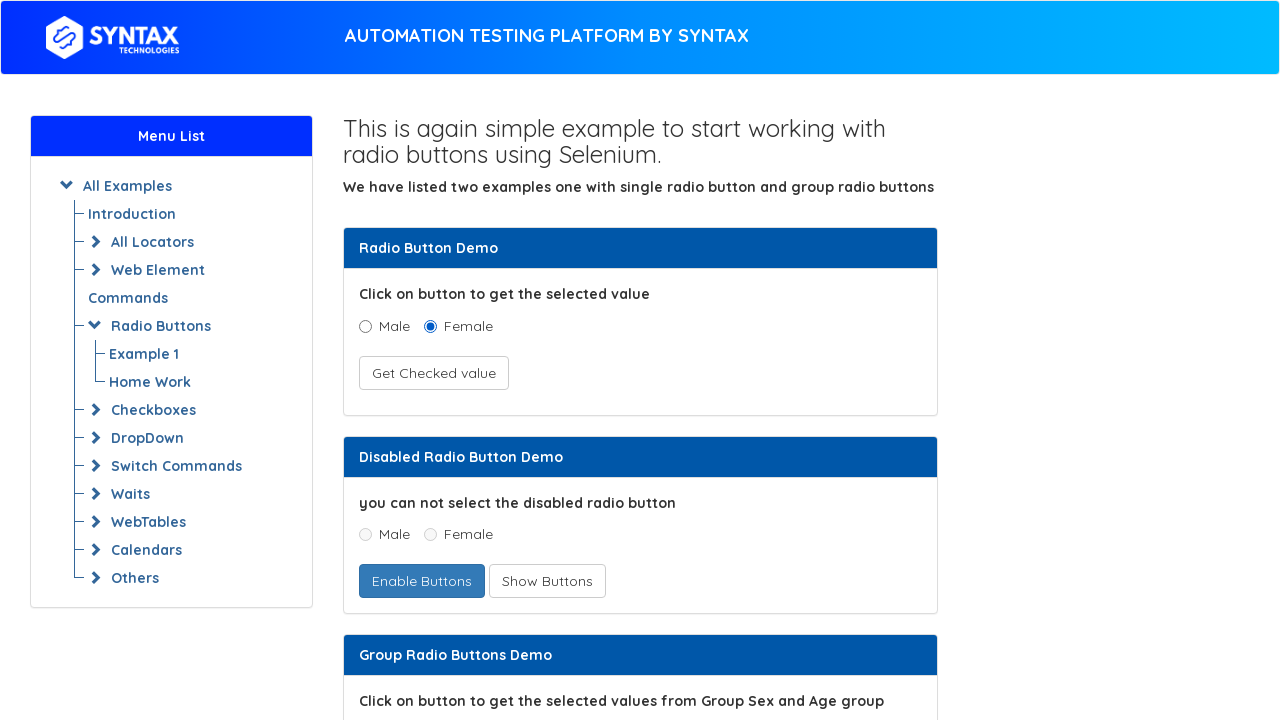

Retrieved inner text from link
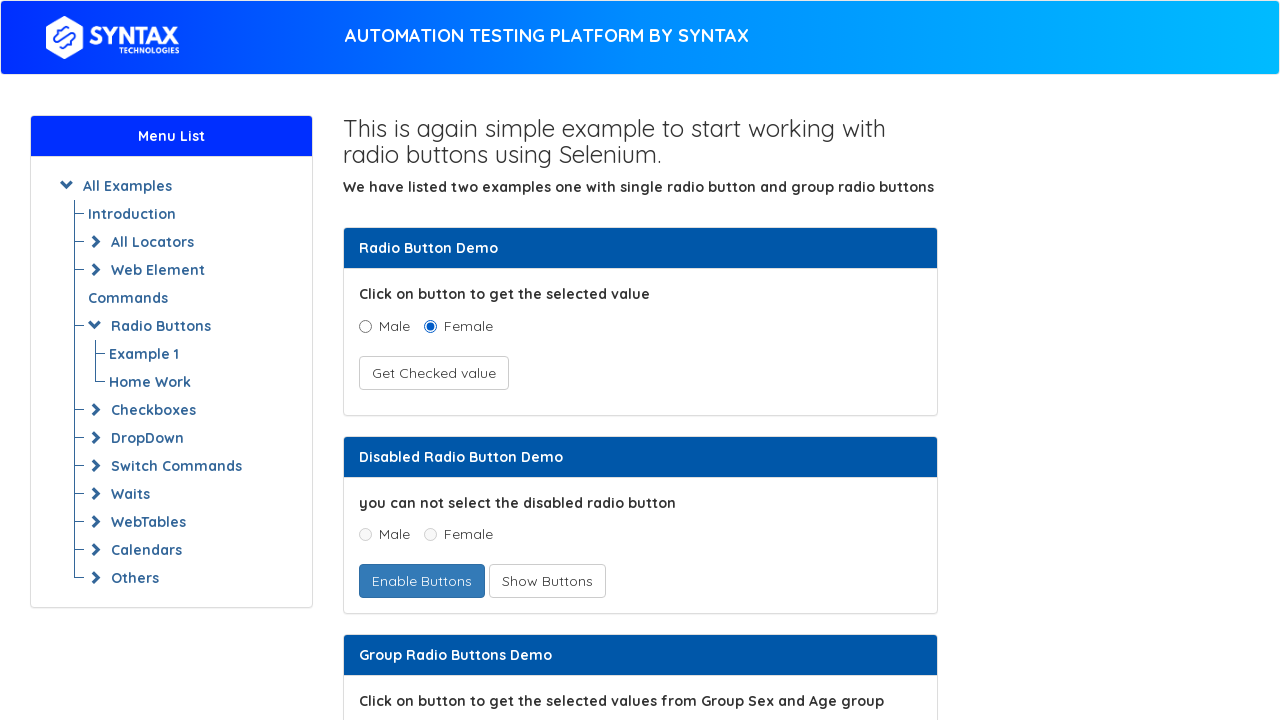

Retrieved inner text from link
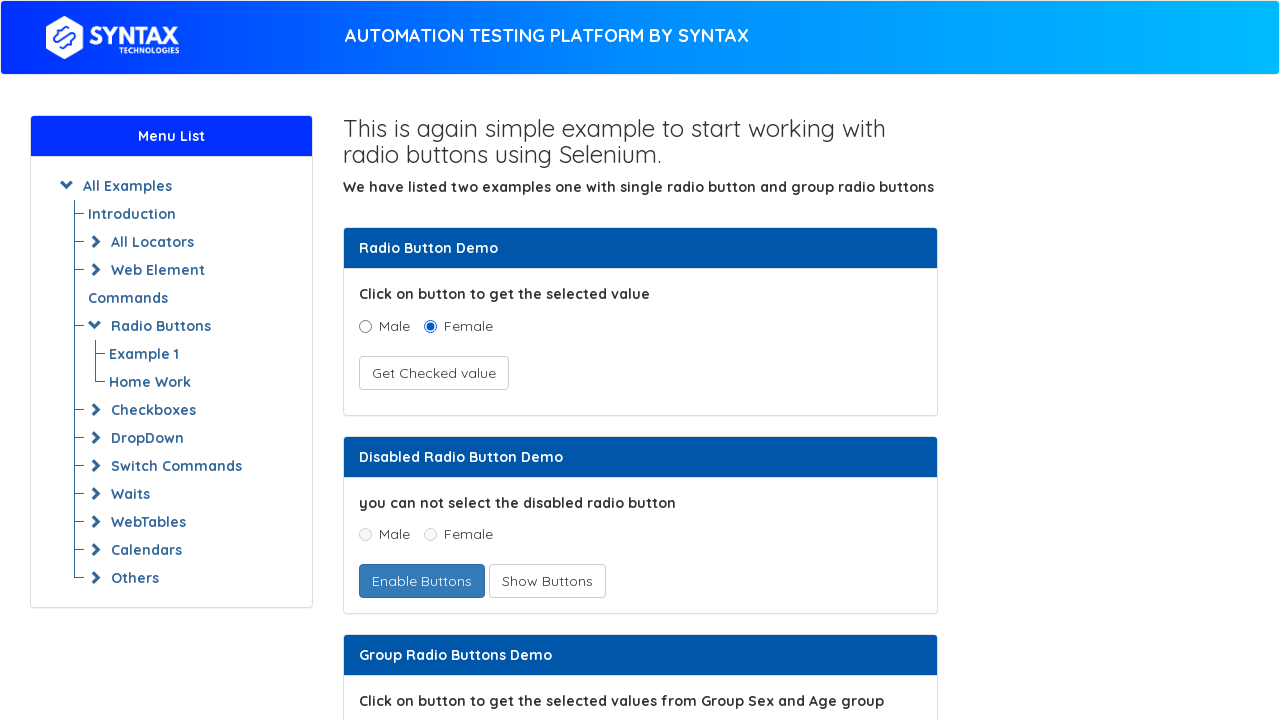

Retrieved inner text from link
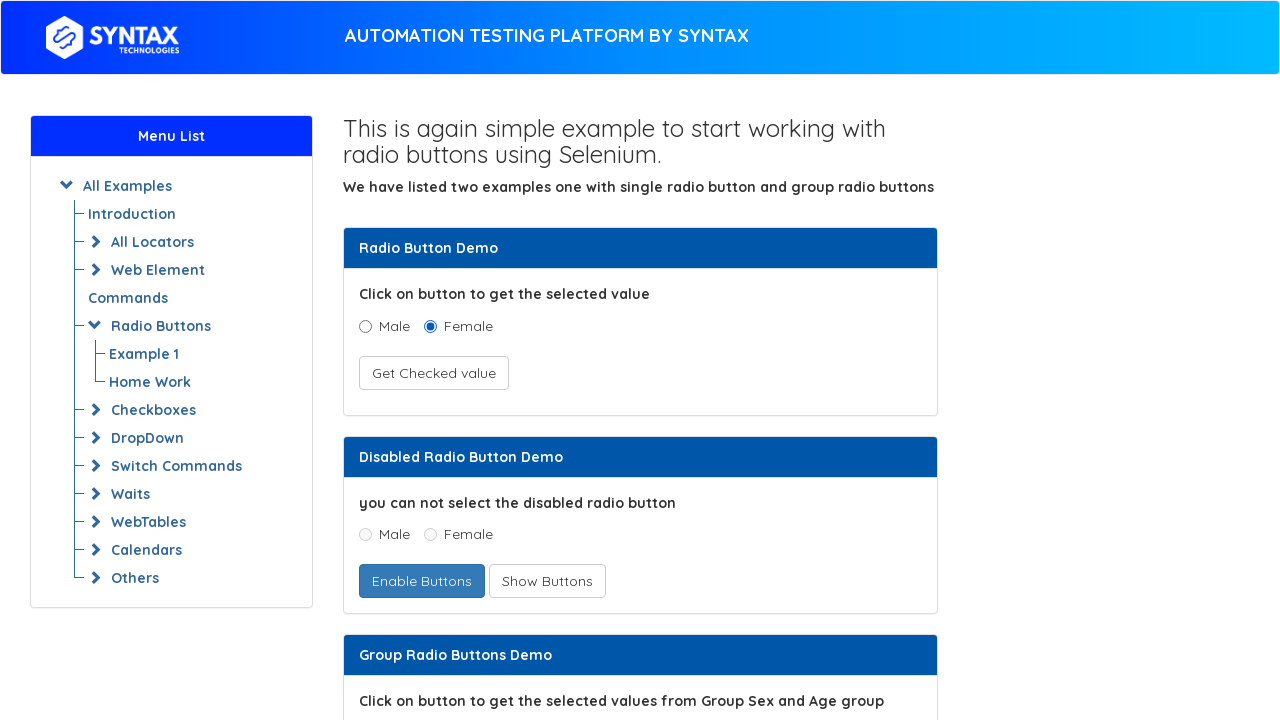

Retrieved inner text from link
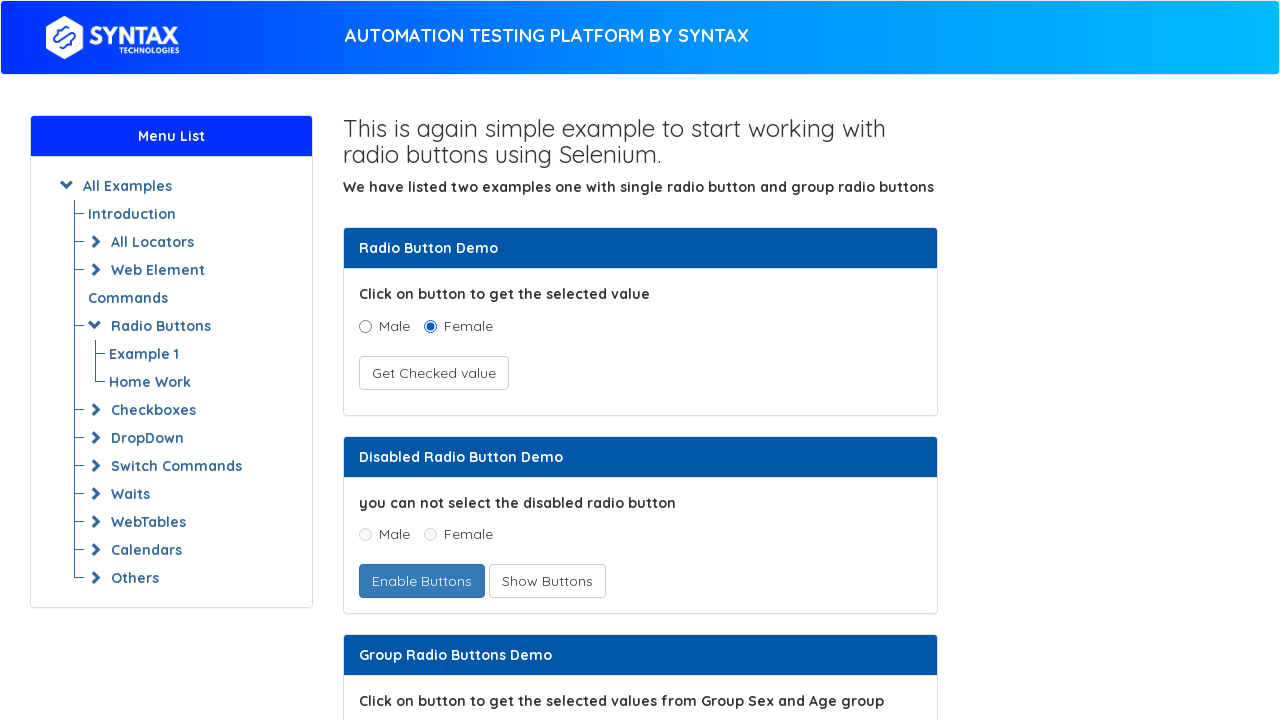

Retrieved inner text from link
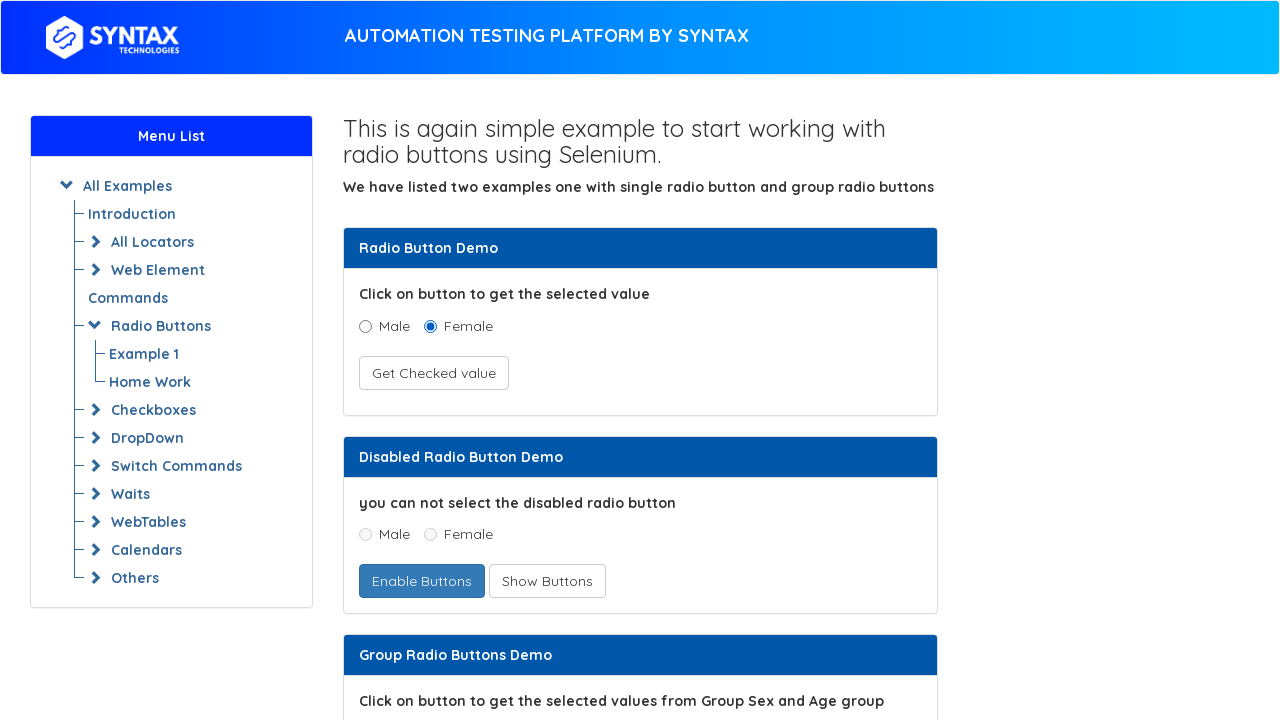

Retrieved inner text from link
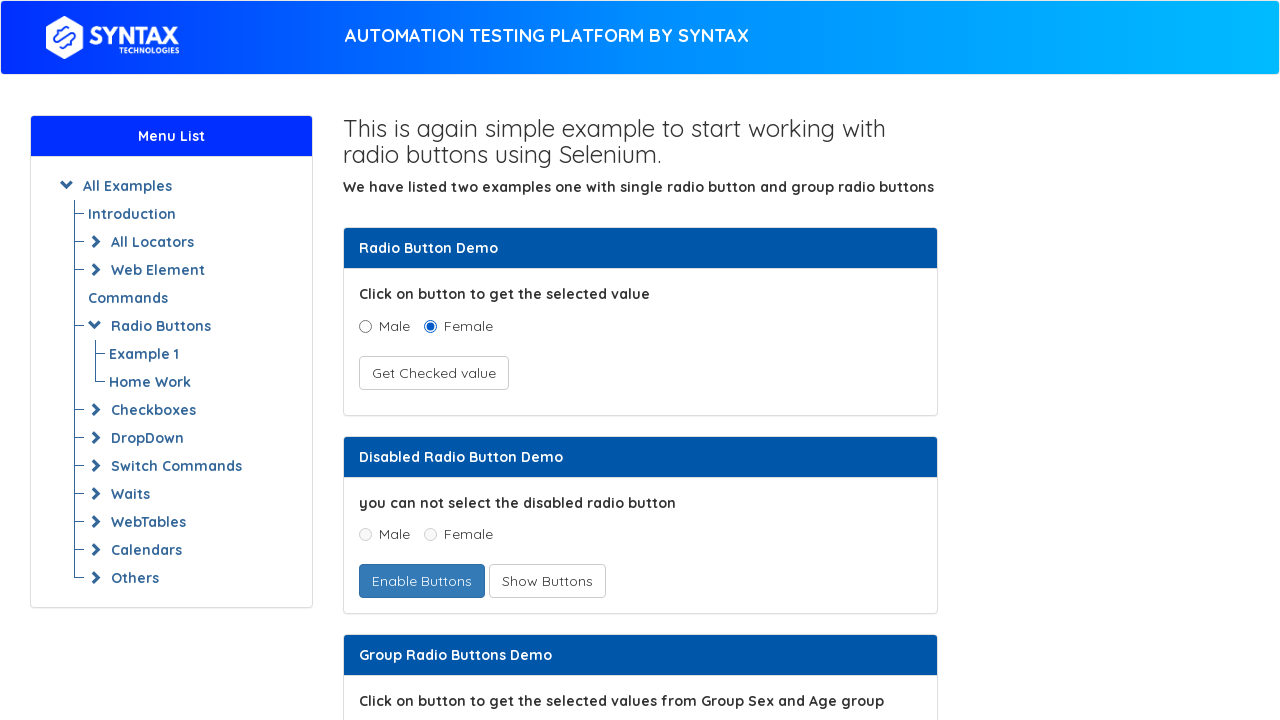

Retrieved inner text from link
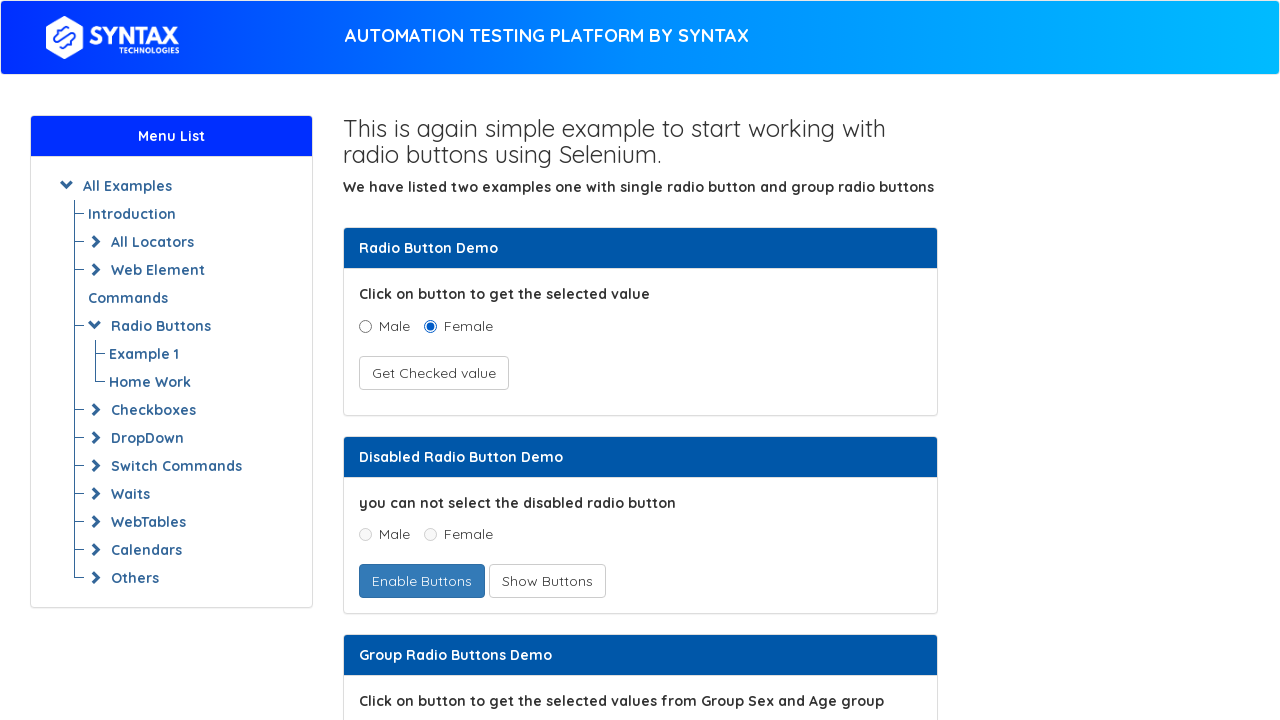

Retrieved inner text from link
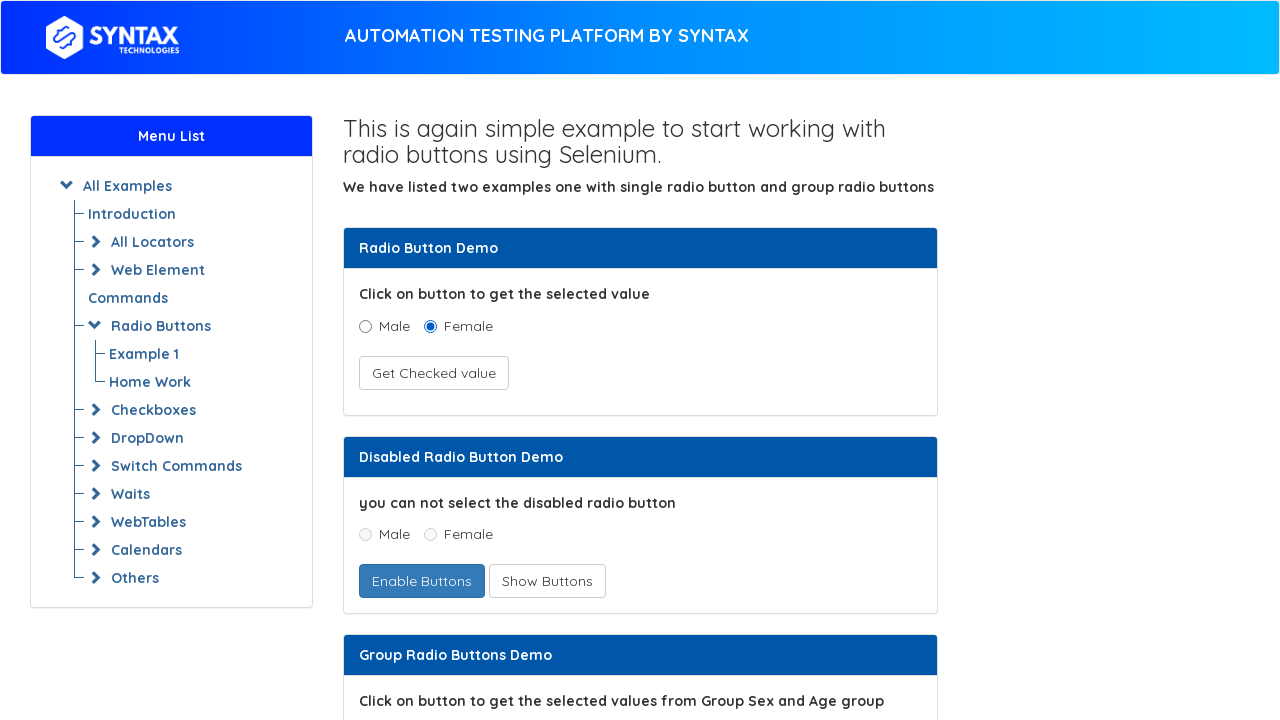

Retrieved inner text from link
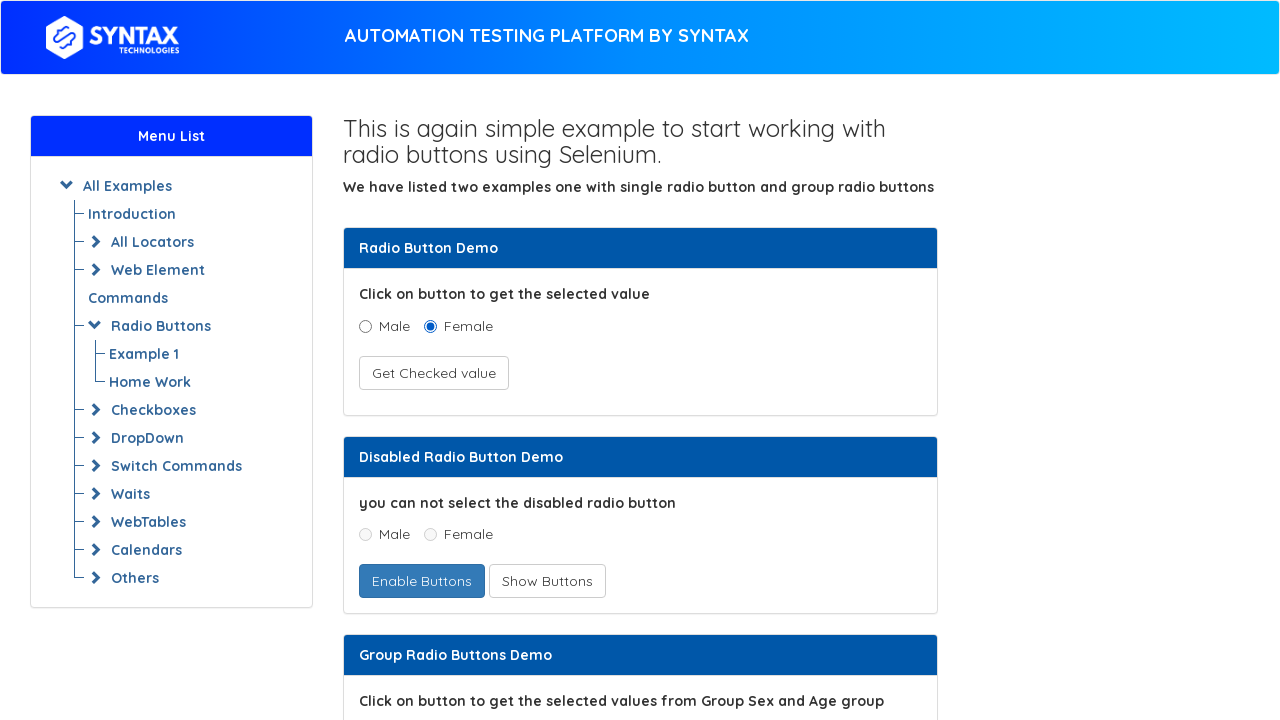

Retrieved inner text from link
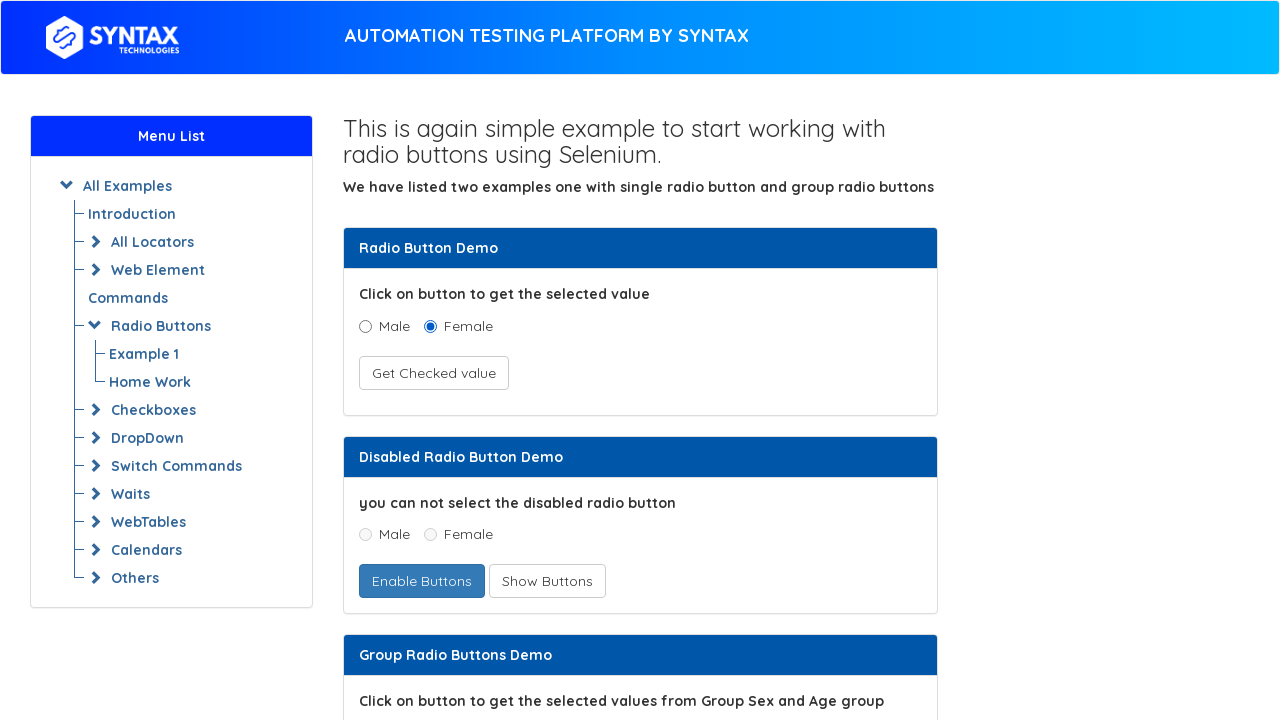

Retrieved inner text from link
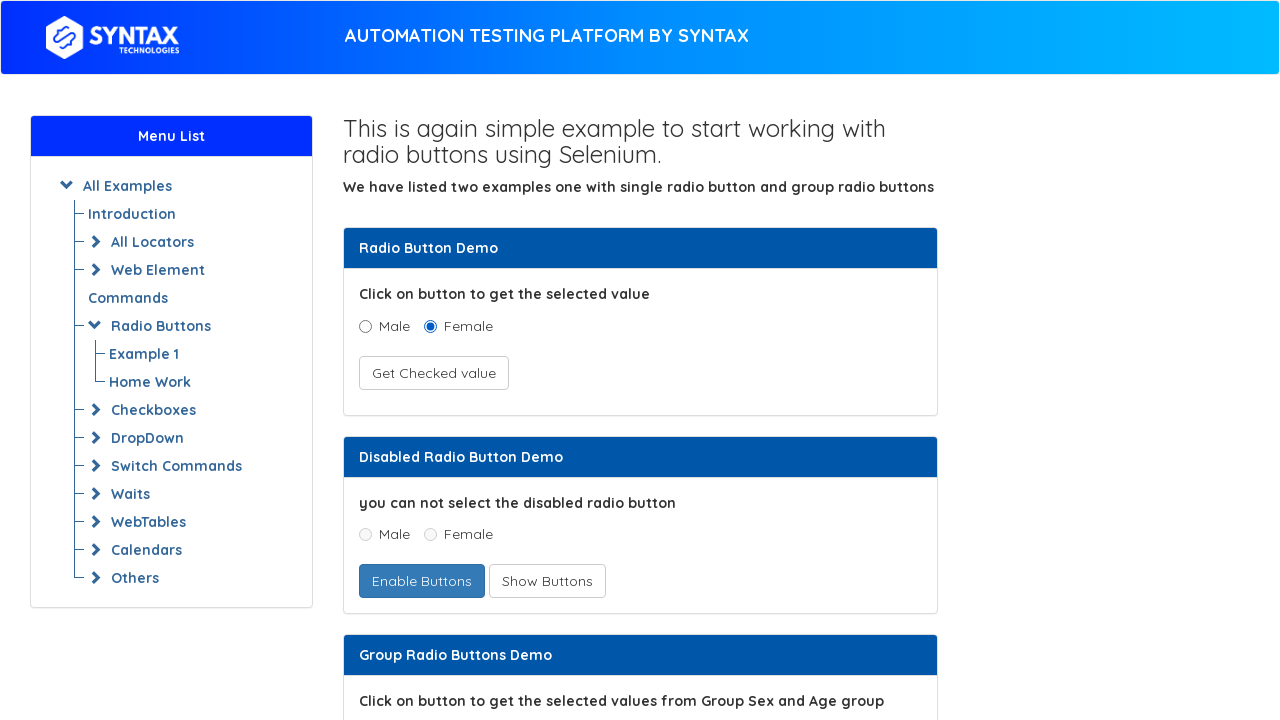

Retrieved inner text from link
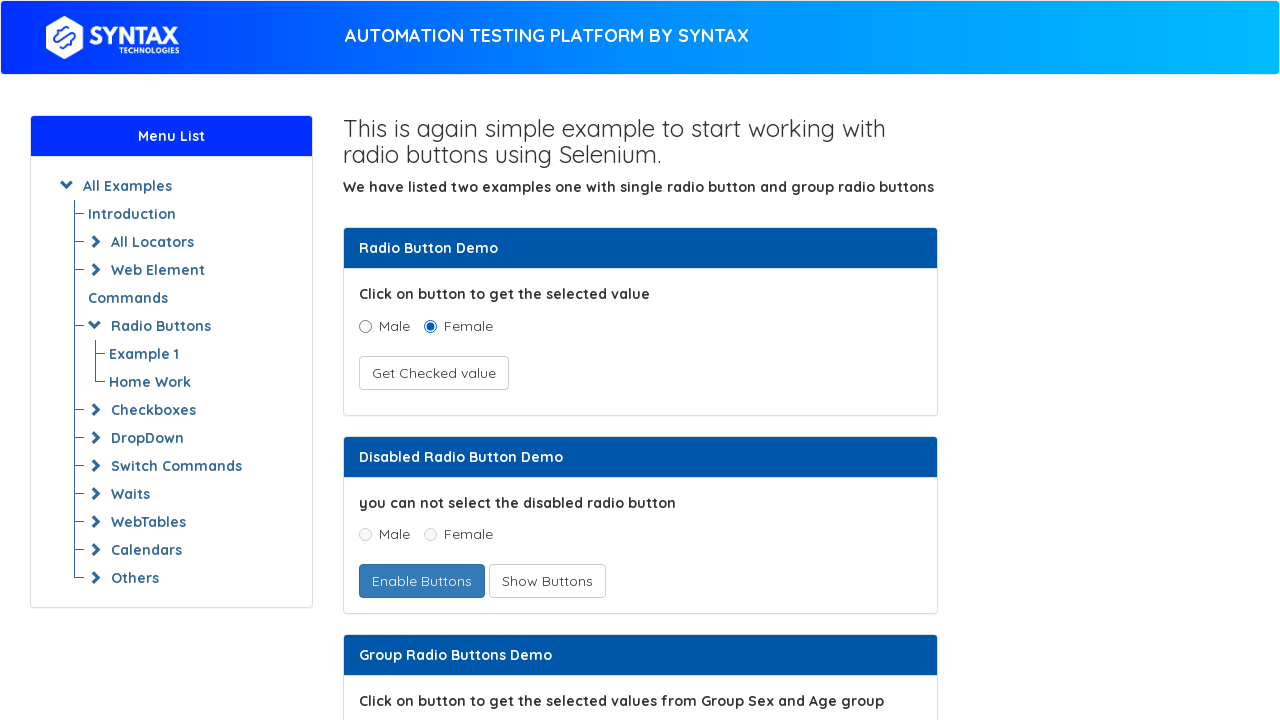

Retrieved inner text from link
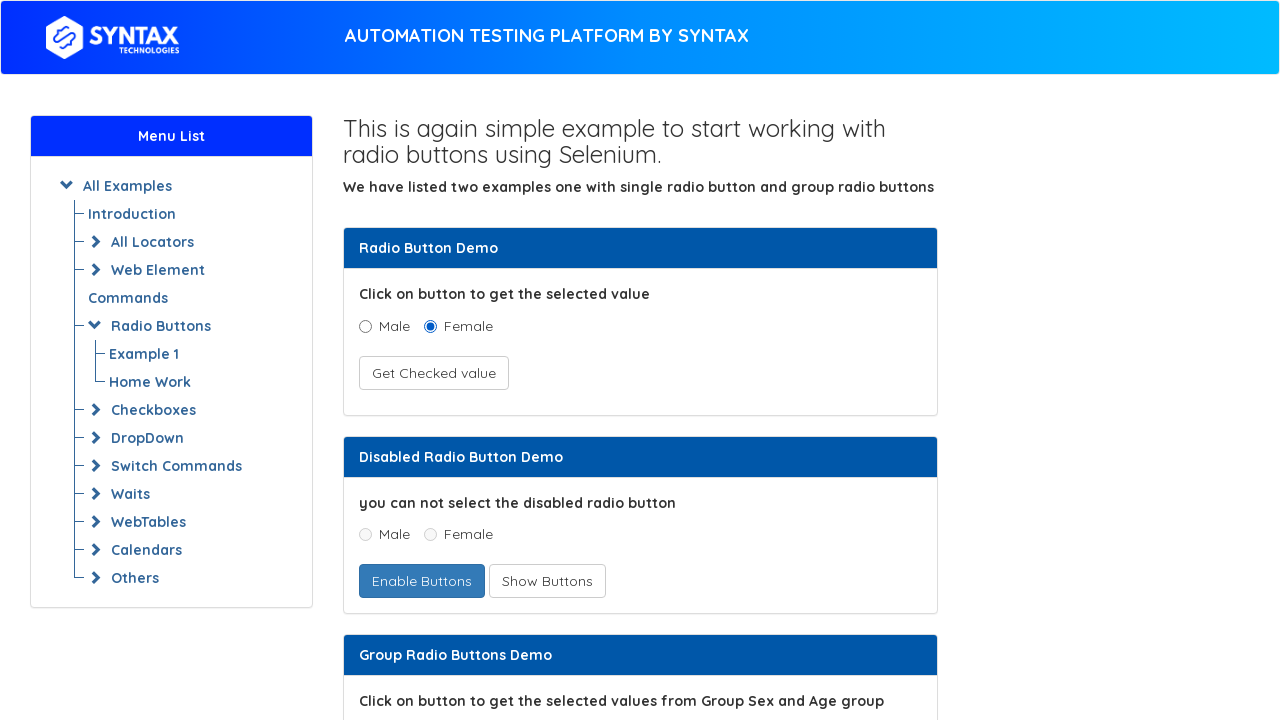

Retrieved inner text from link
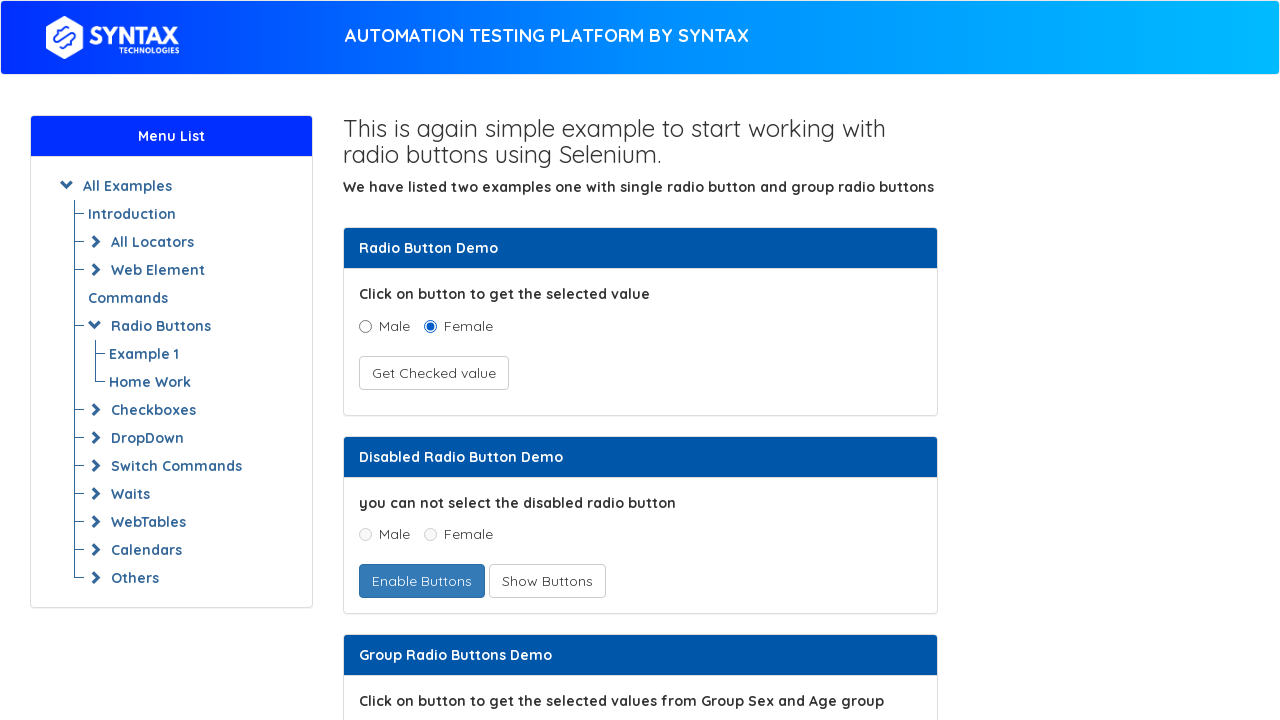

Retrieved inner text from link
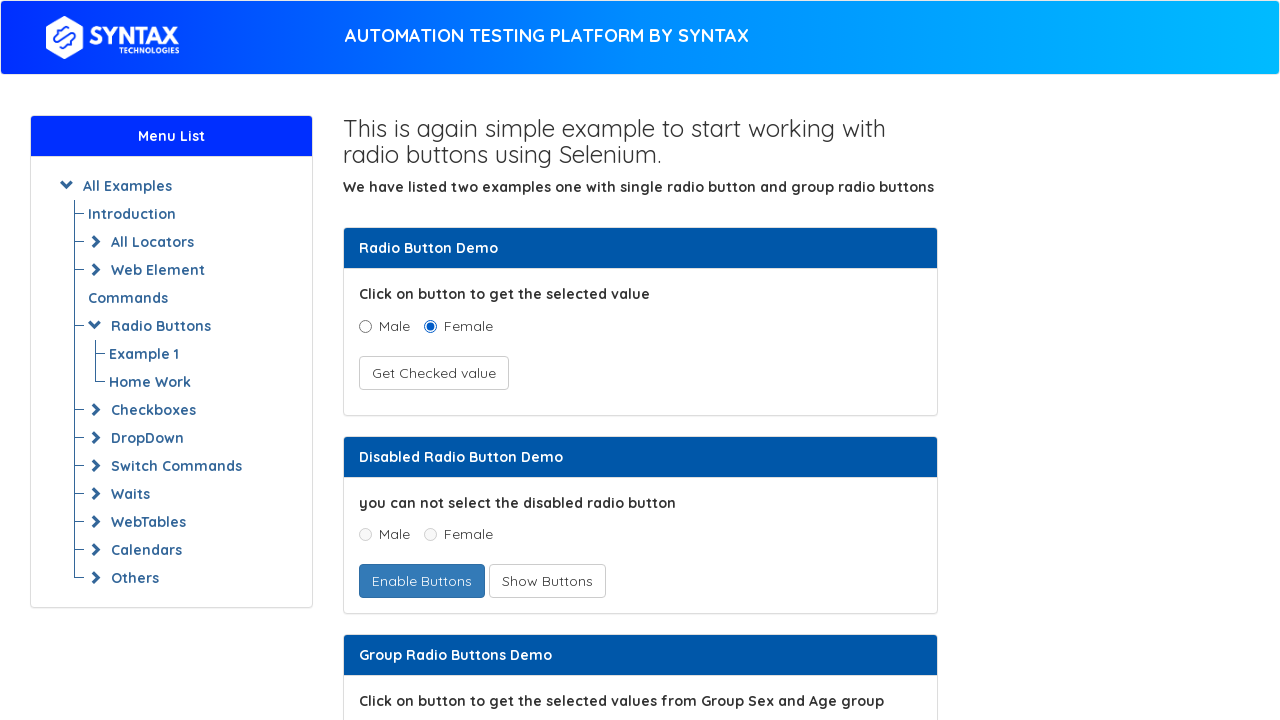

Retrieved inner text from link
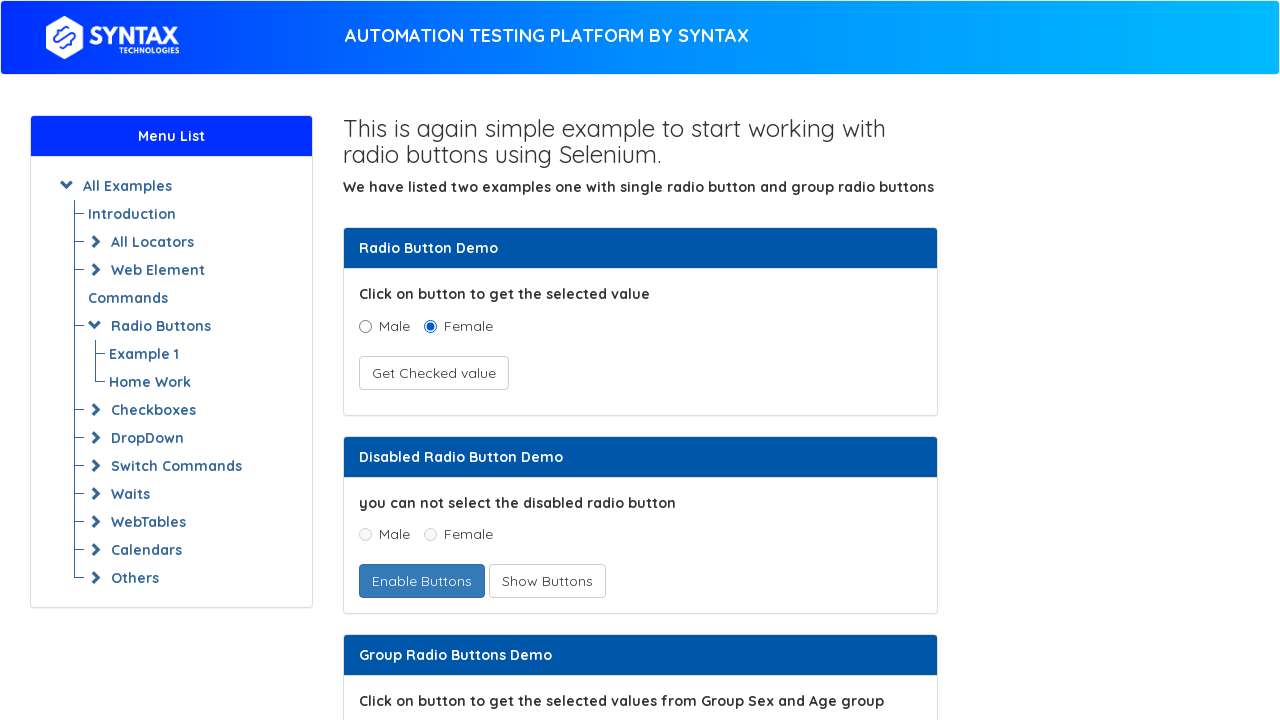

Retrieved inner text from link
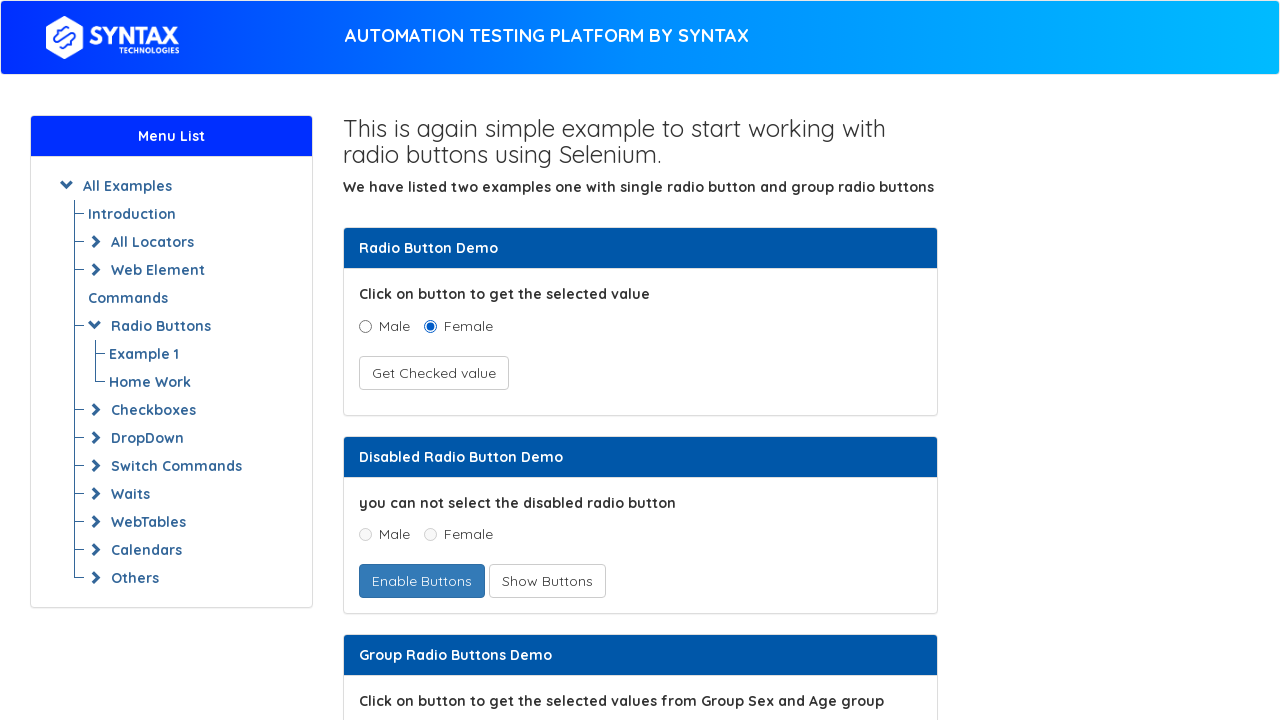

Retrieved inner text from link
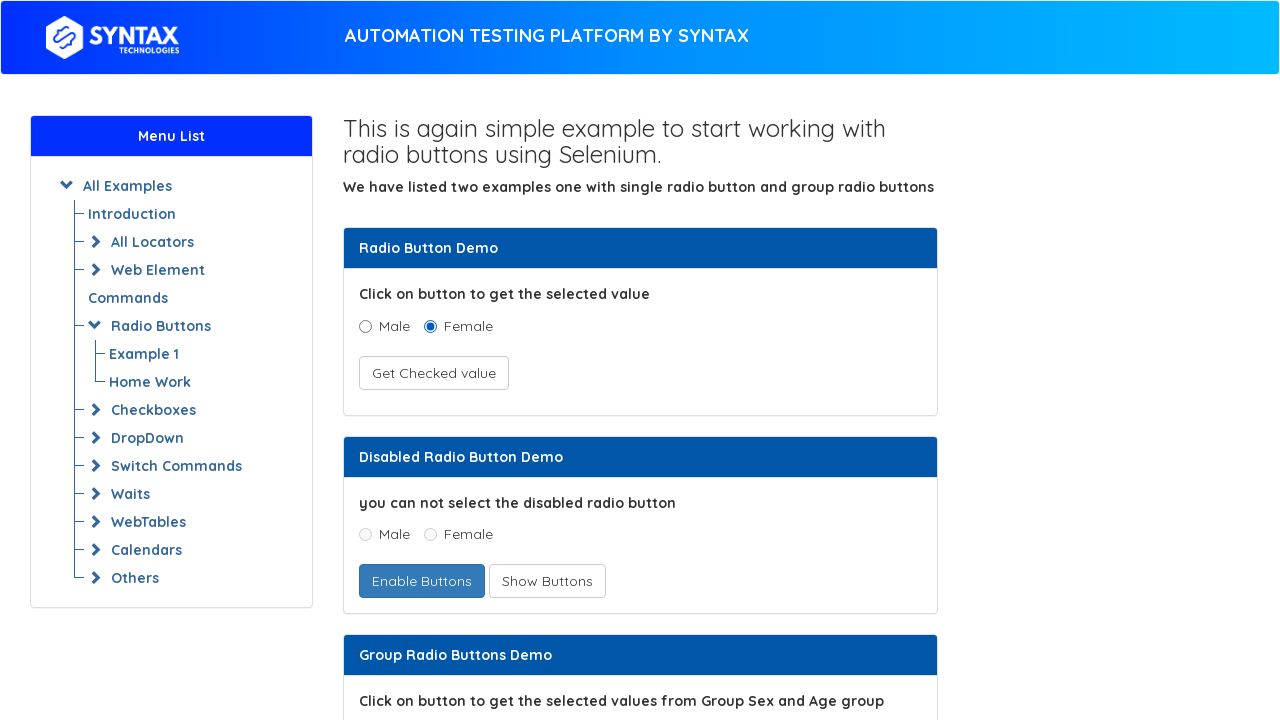

Retrieved inner text from link
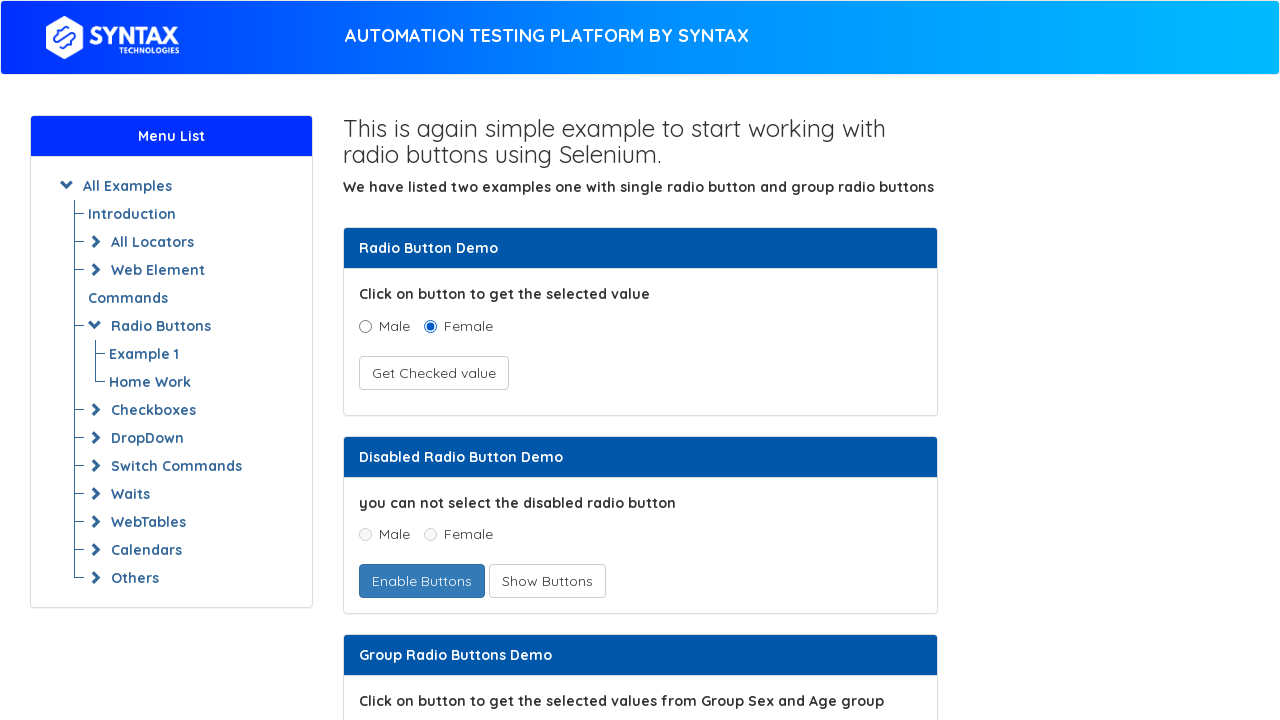

Retrieved inner text from link
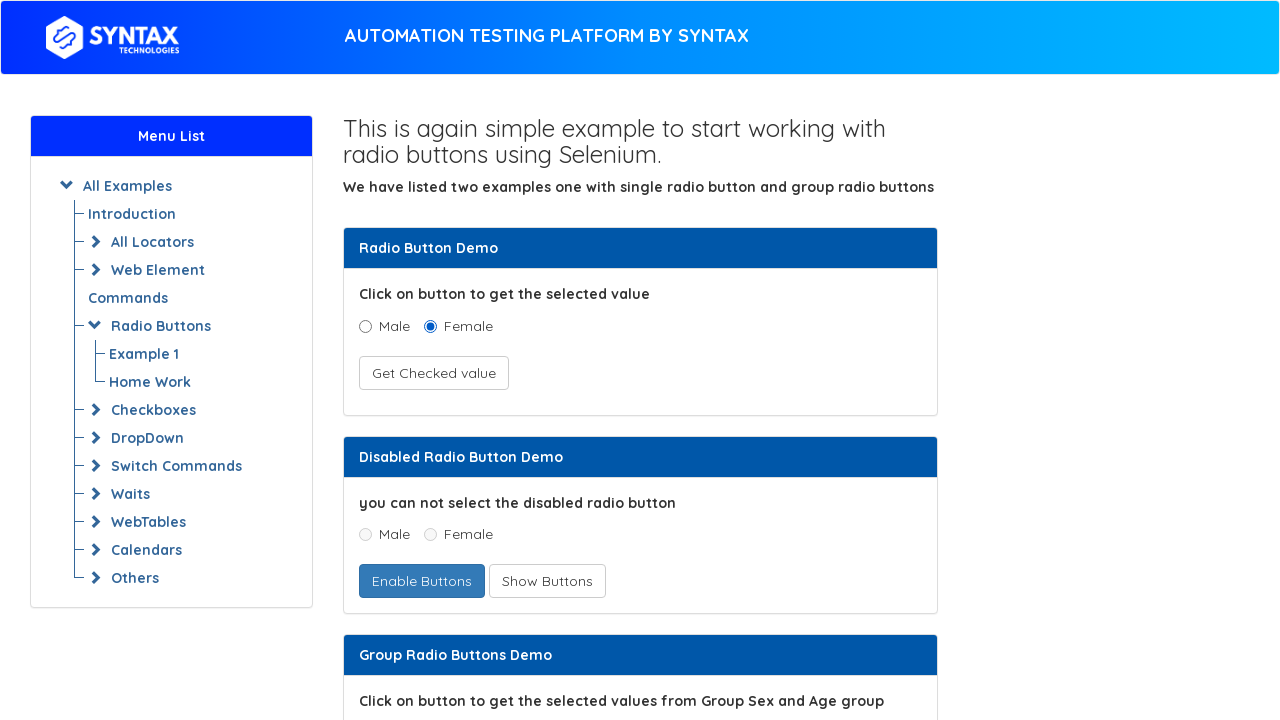

Retrieved inner text from link
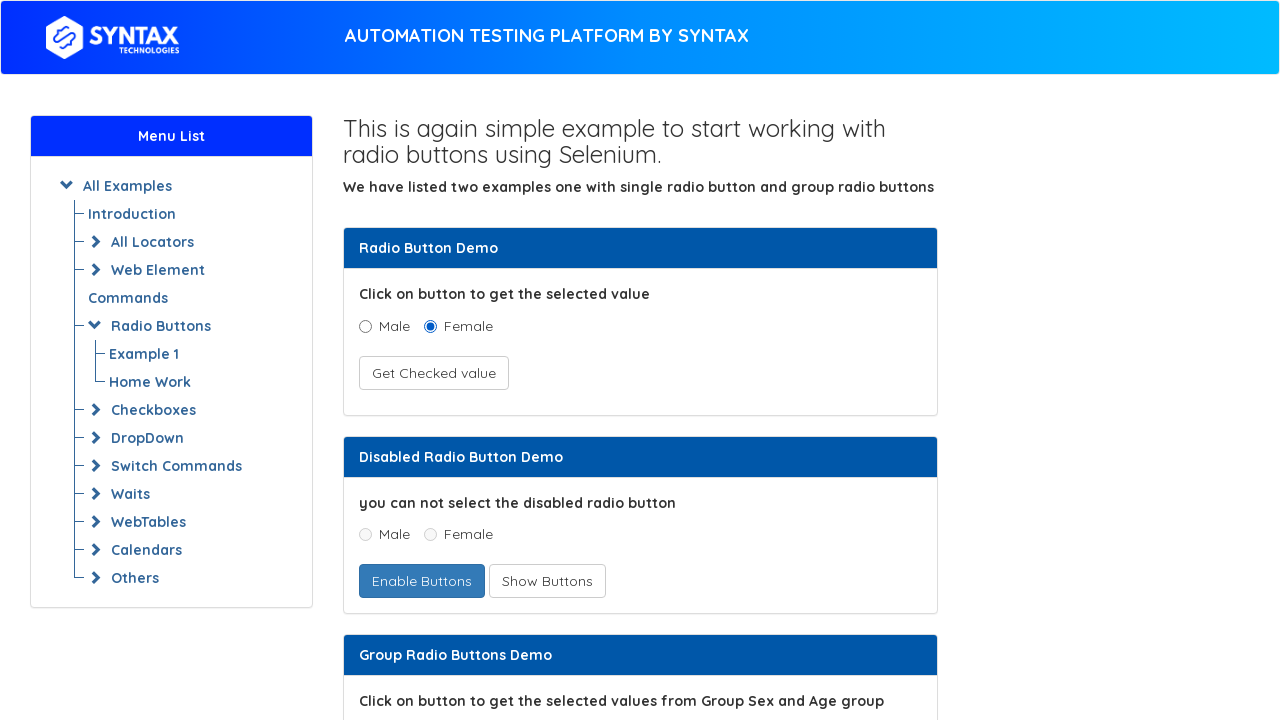

Retrieved inner text from link
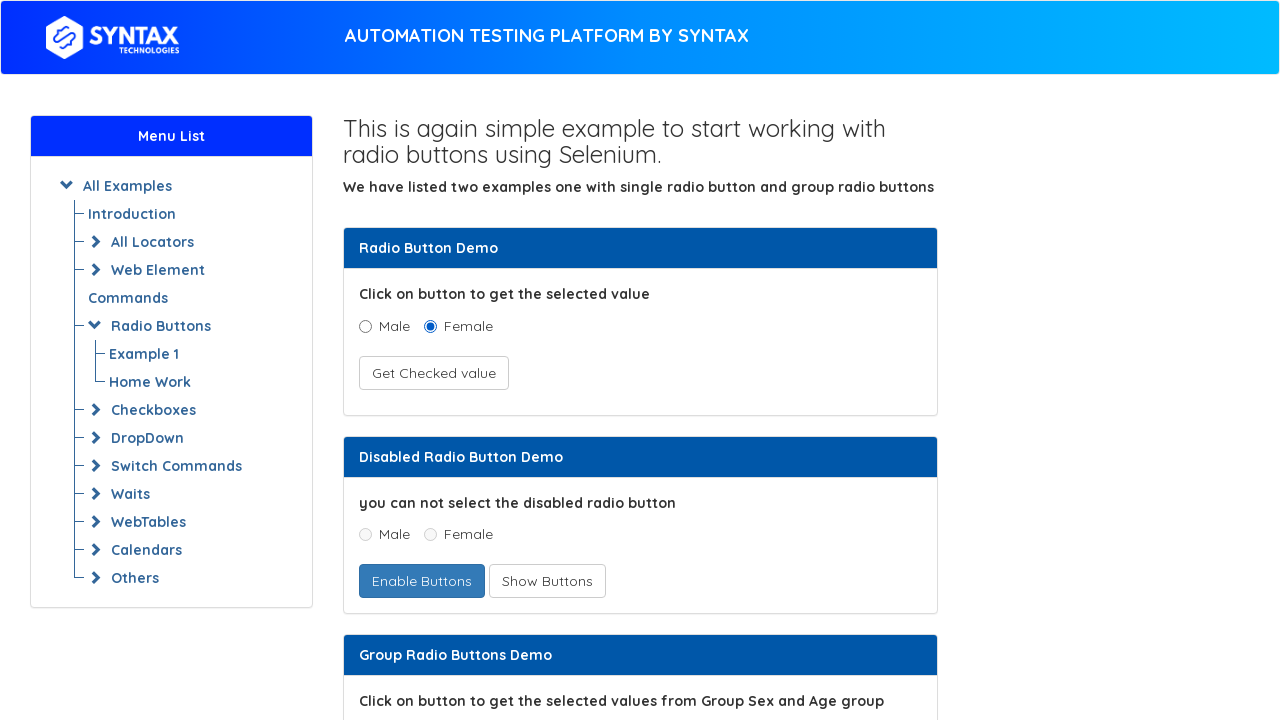

Retrieved inner text from link
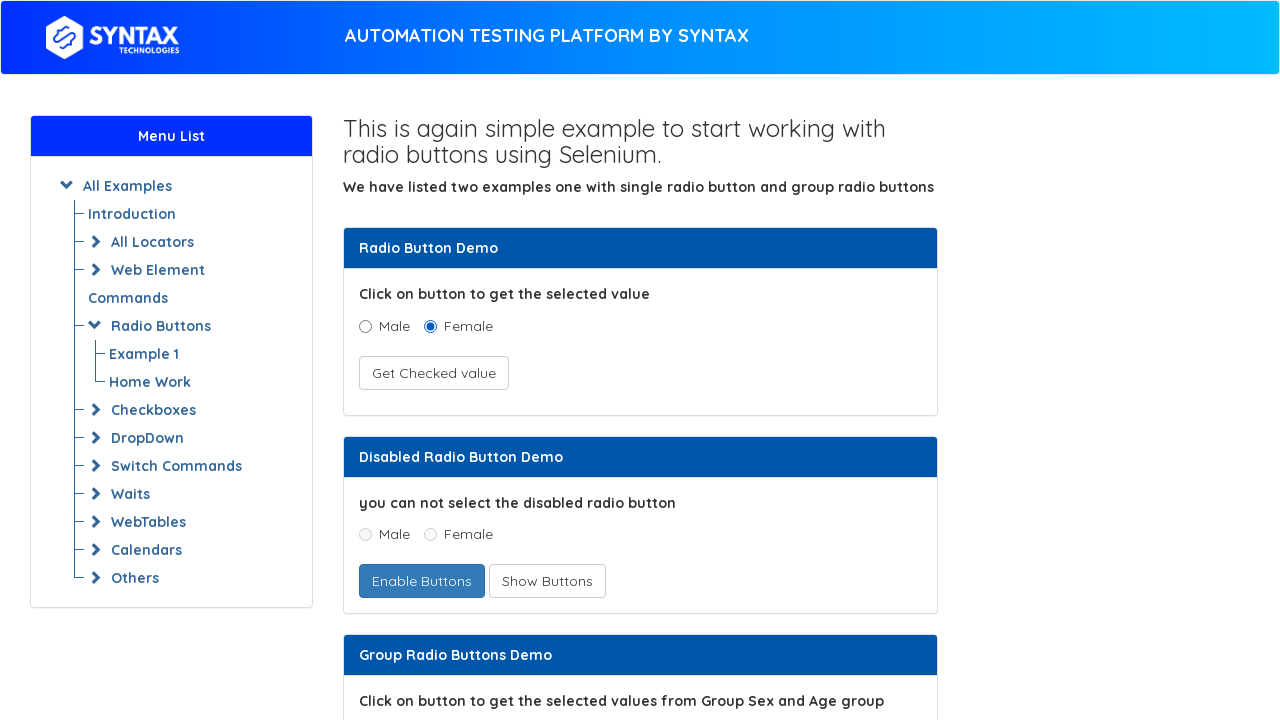

Retrieved inner text from link
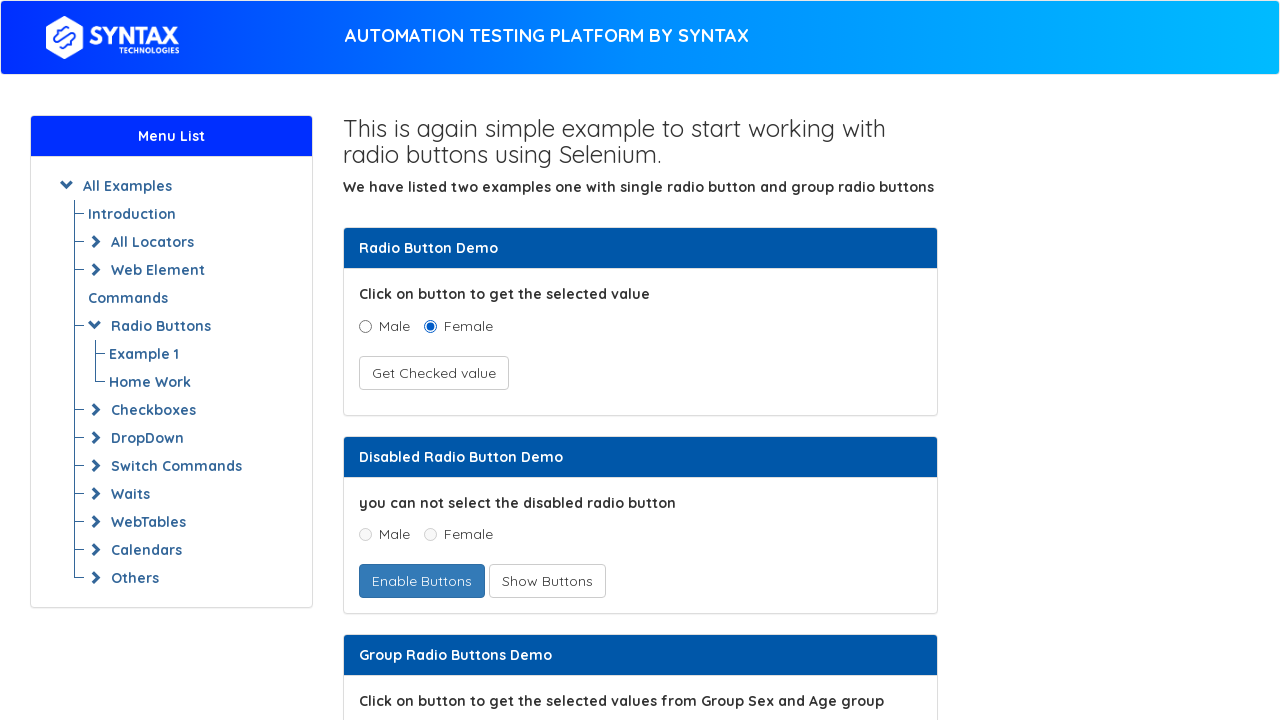

Retrieved inner text from link
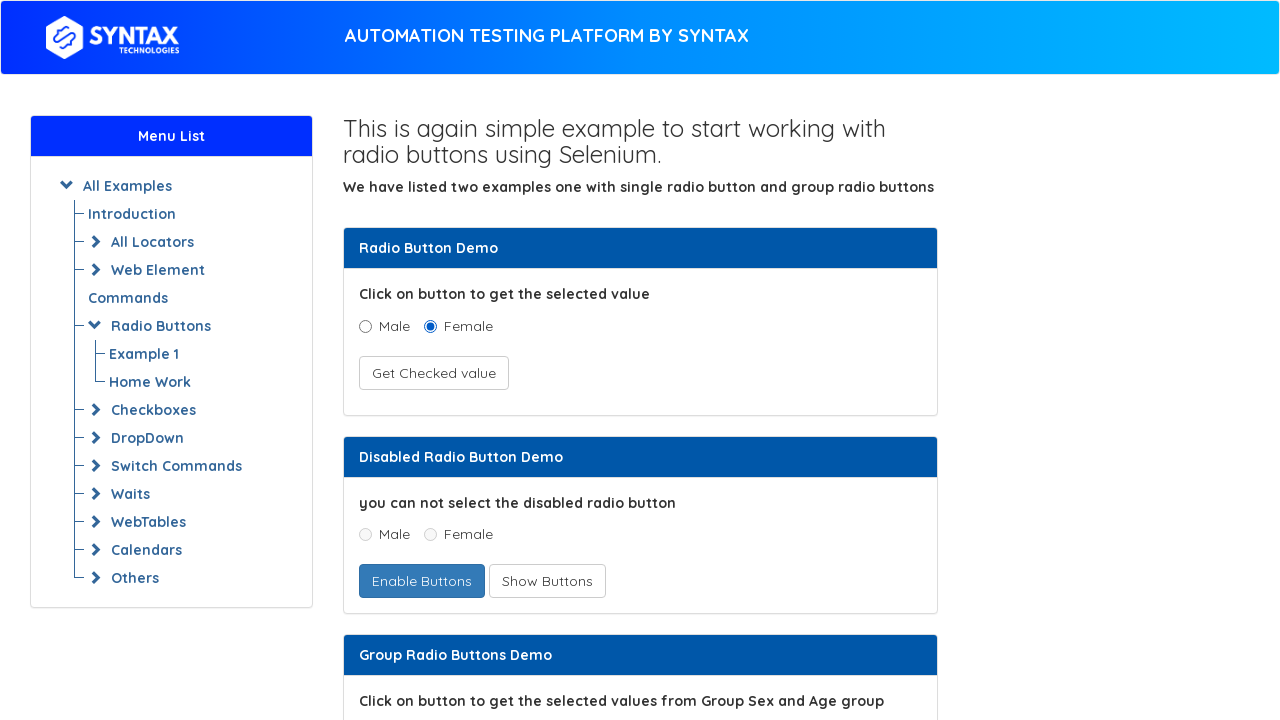

Retrieved inner text from link
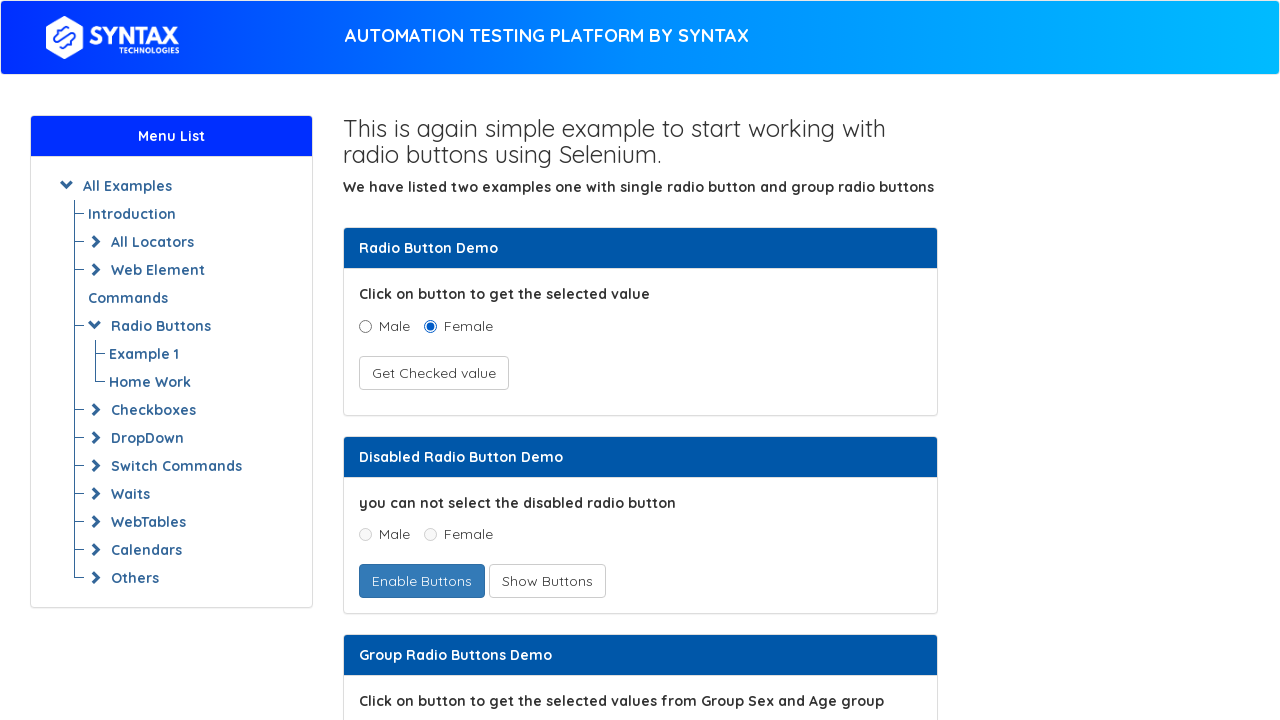

Retrieved inner text from link
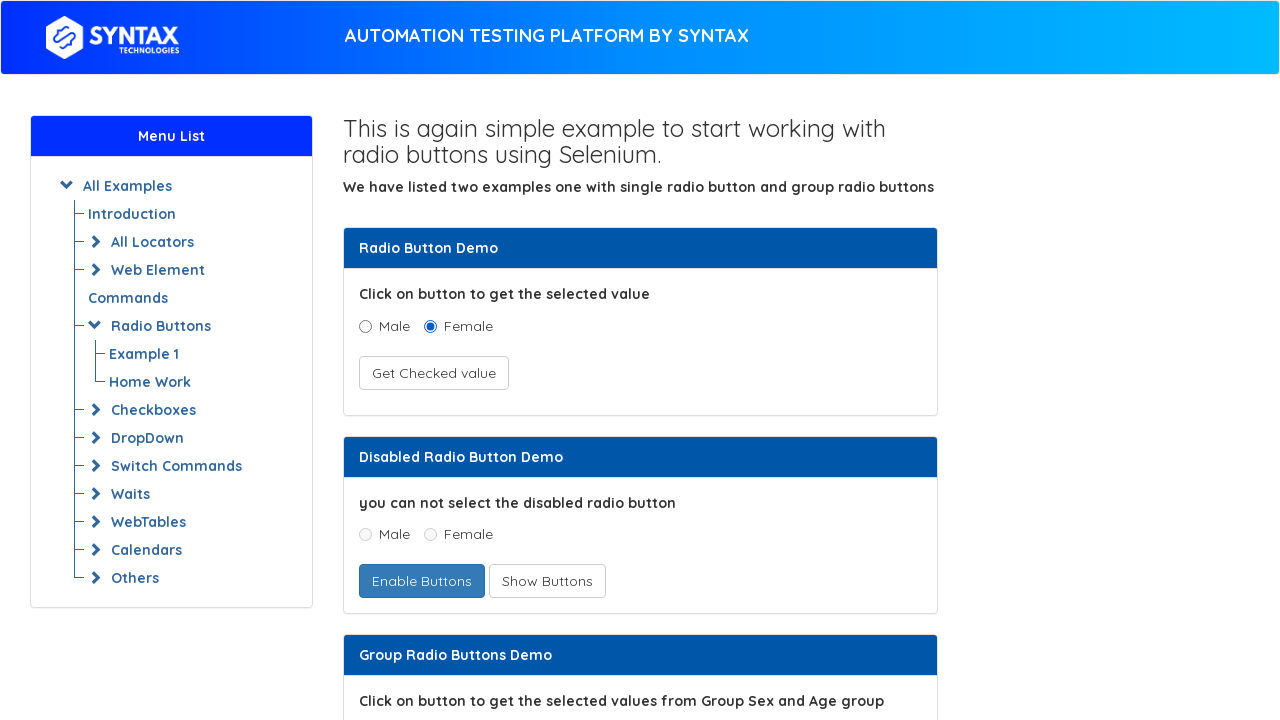

Retrieved inner text from link
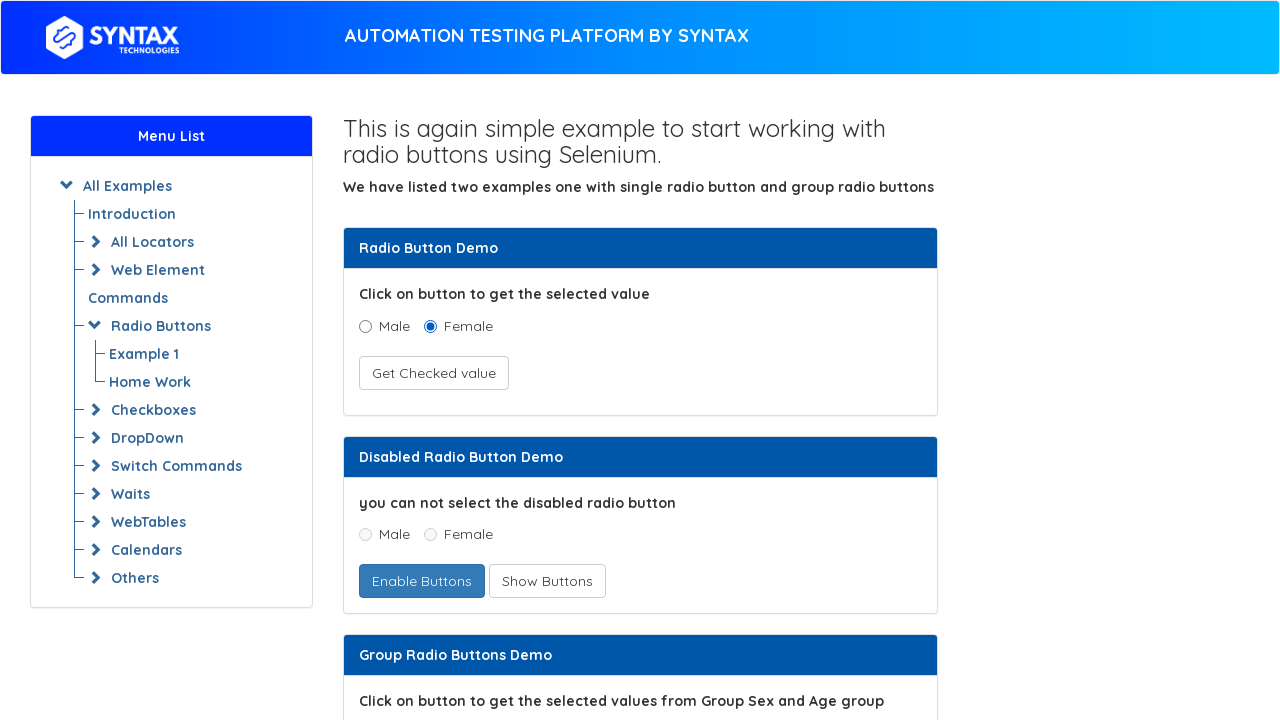

Retrieved inner text from link
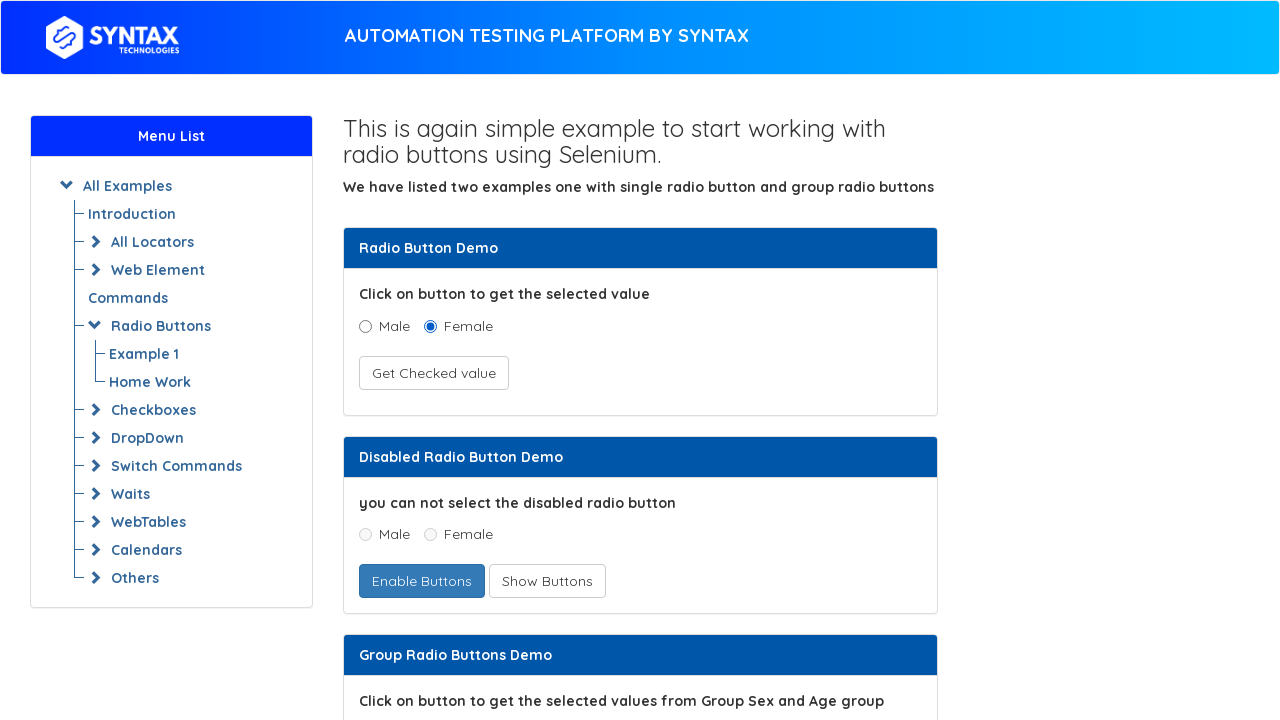

Retrieved inner text from link
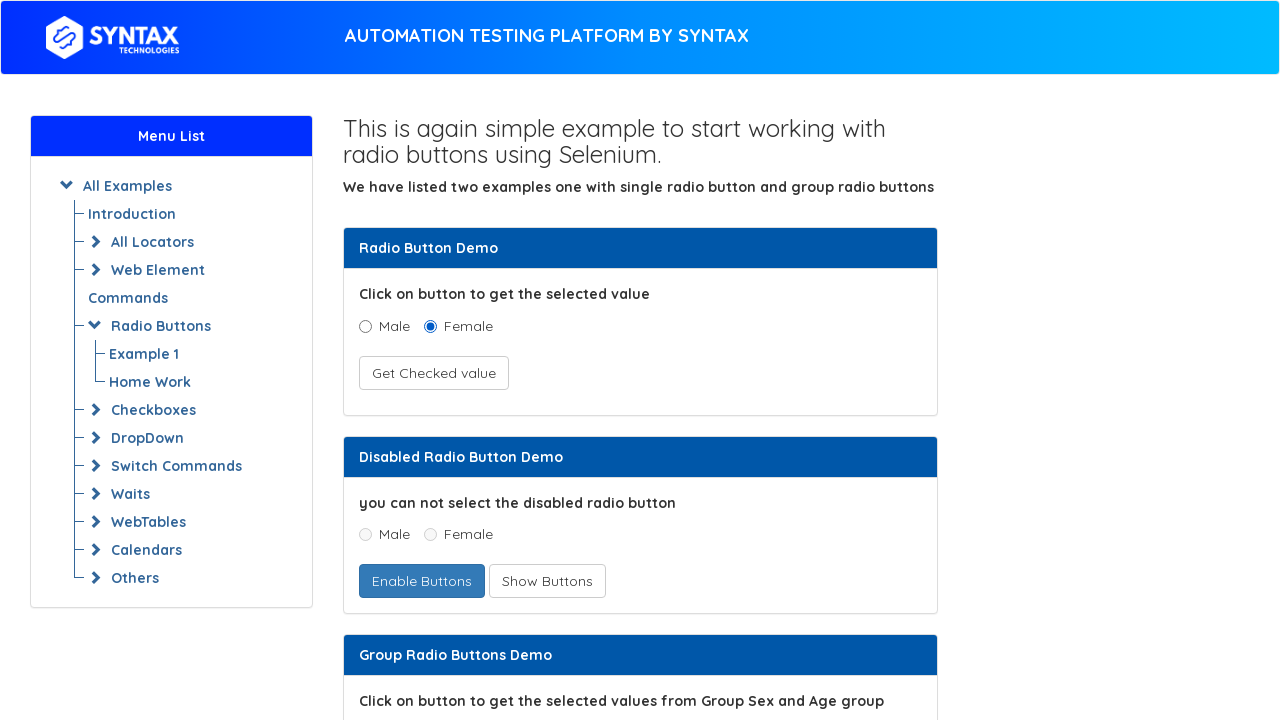

Retrieved inner text from link
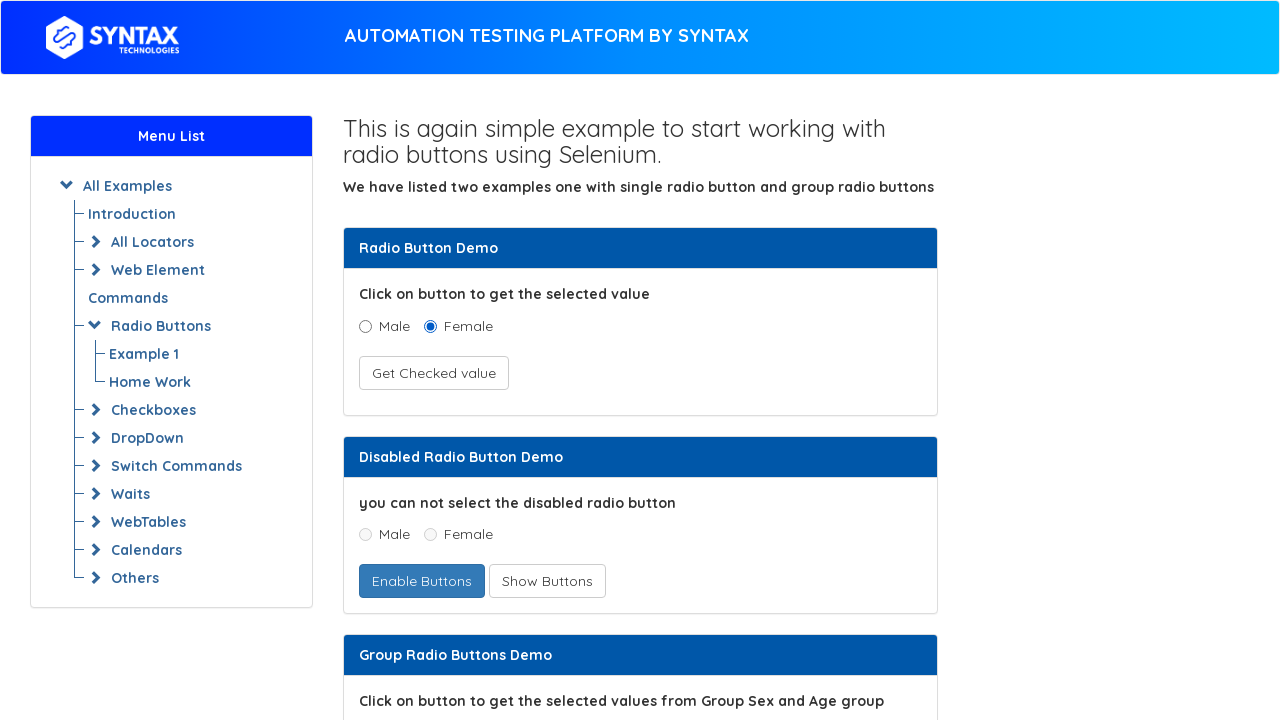

Retrieved inner text from link
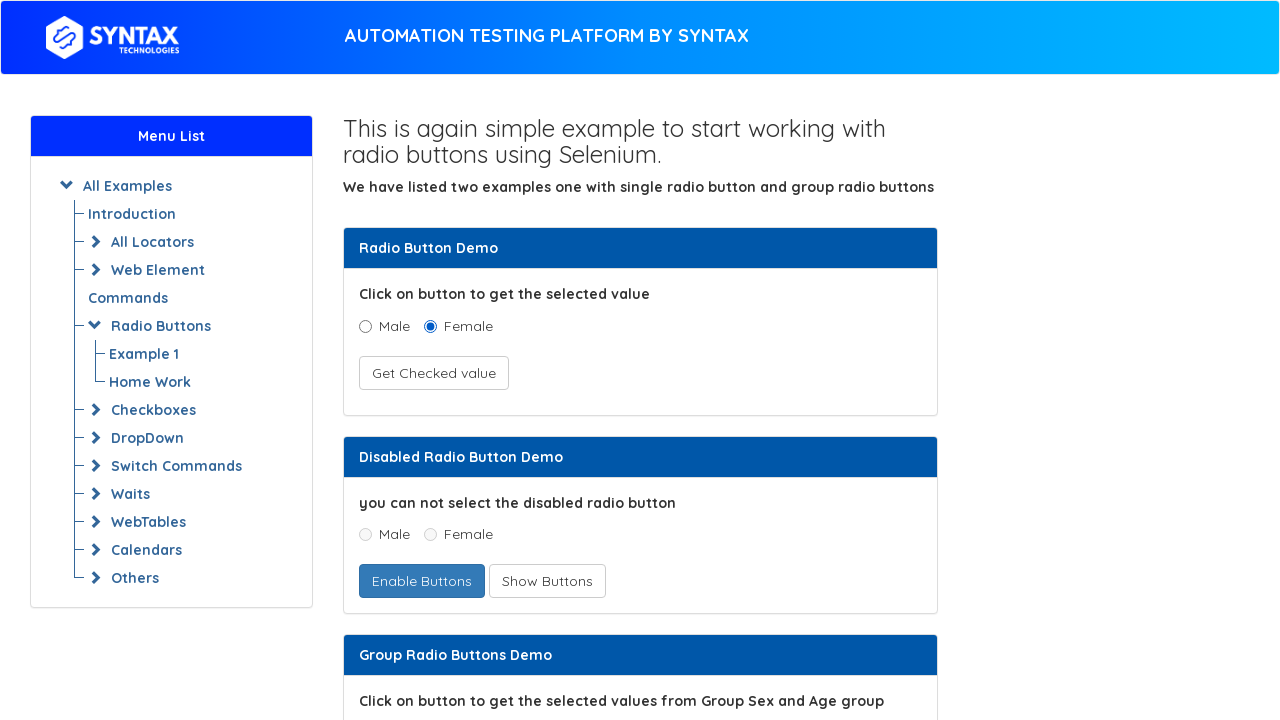

Retrieved inner text from link
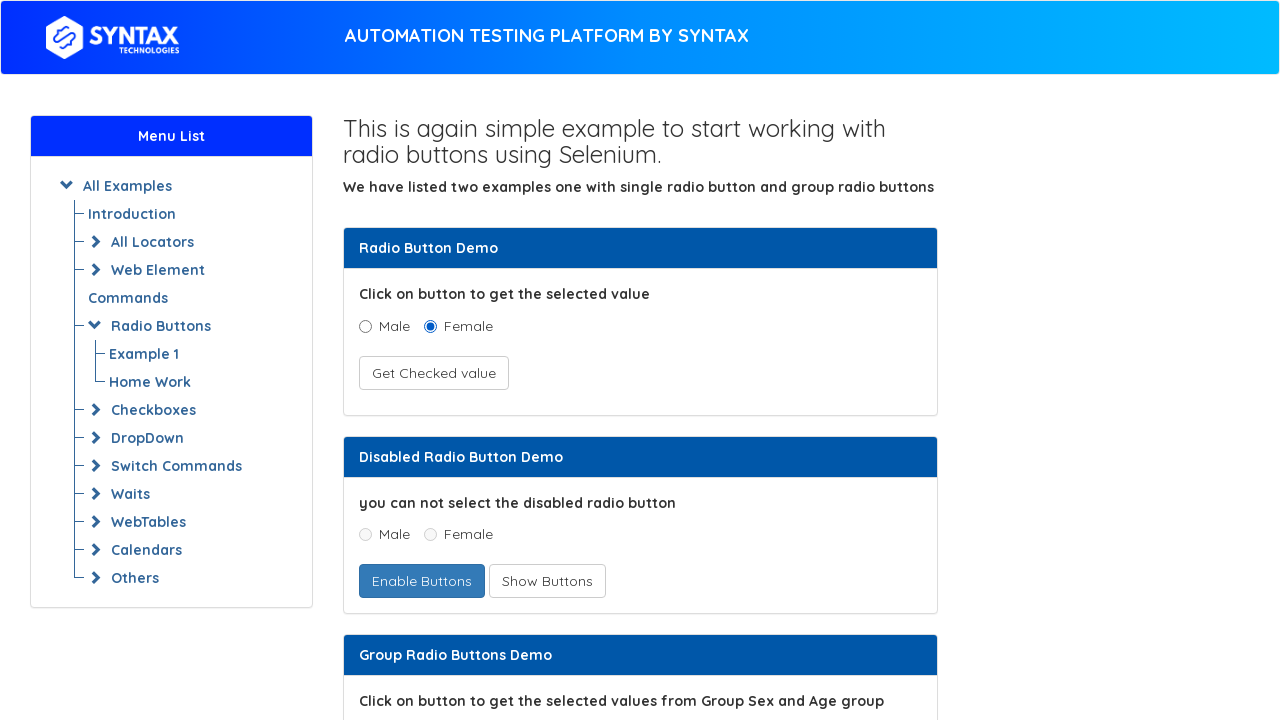

Retrieved inner text from link
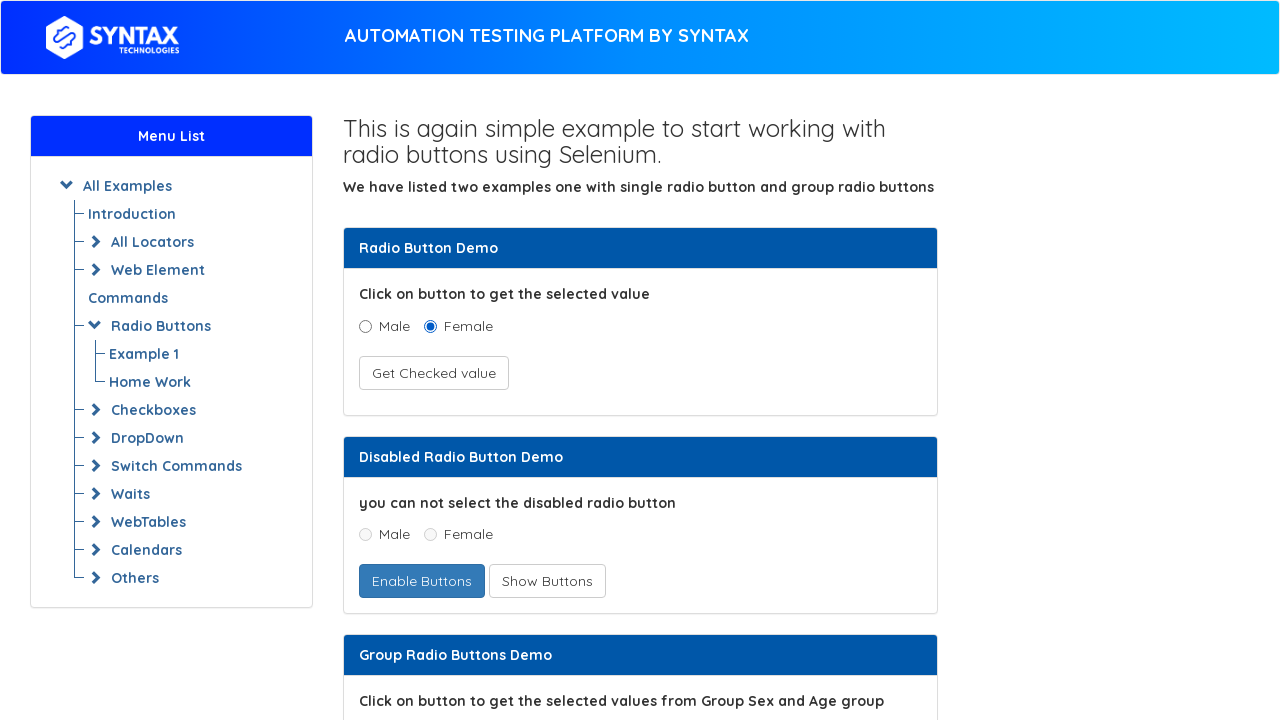

Retrieved inner text from link
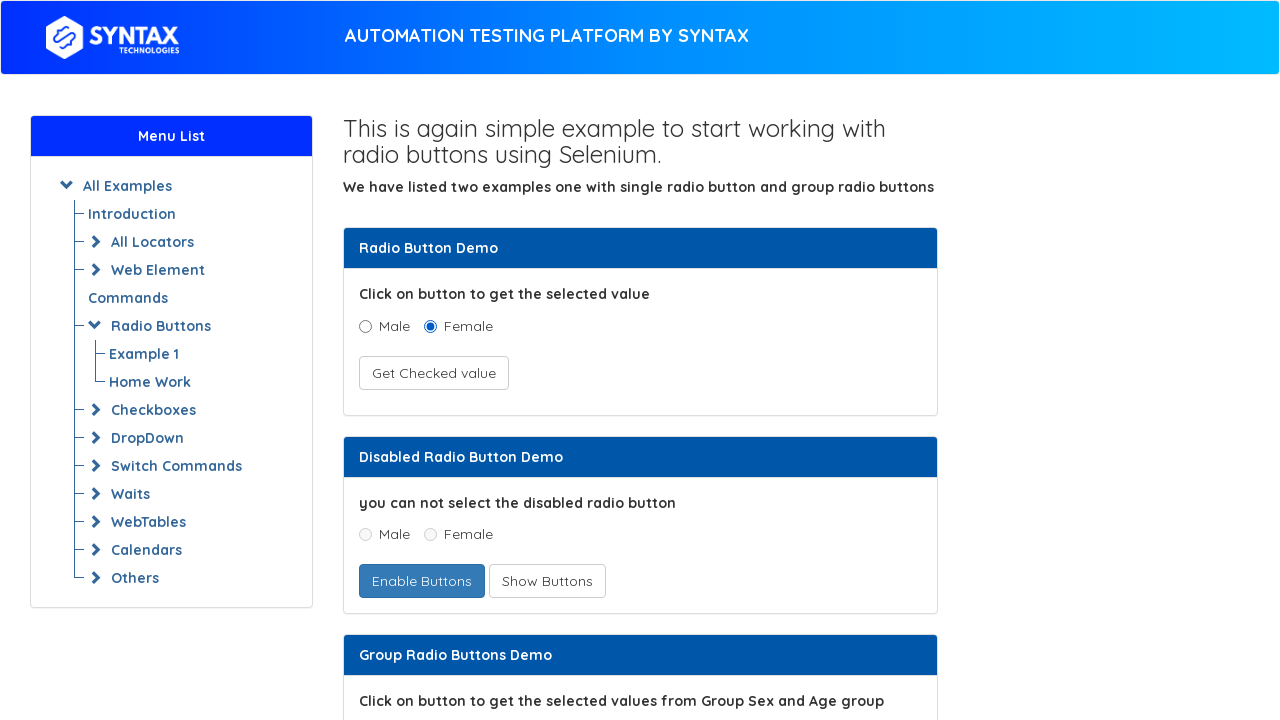

Retrieved inner text from link
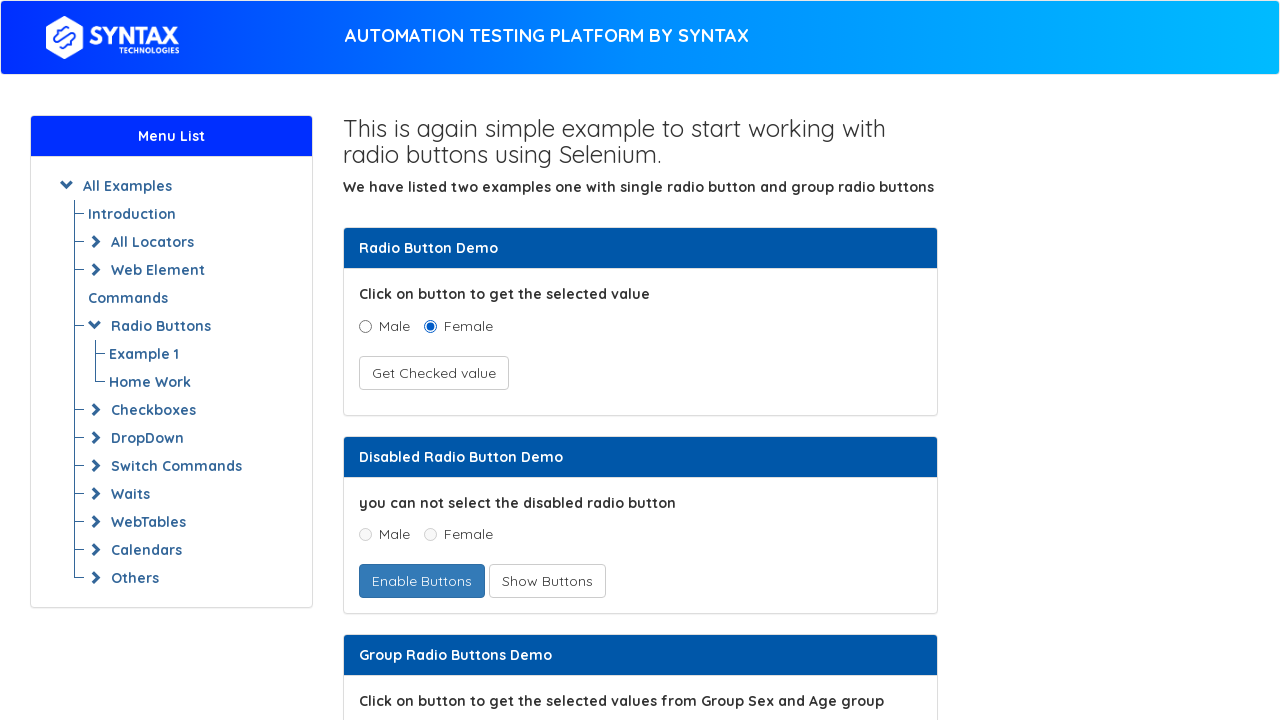

Retrieved inner text from link
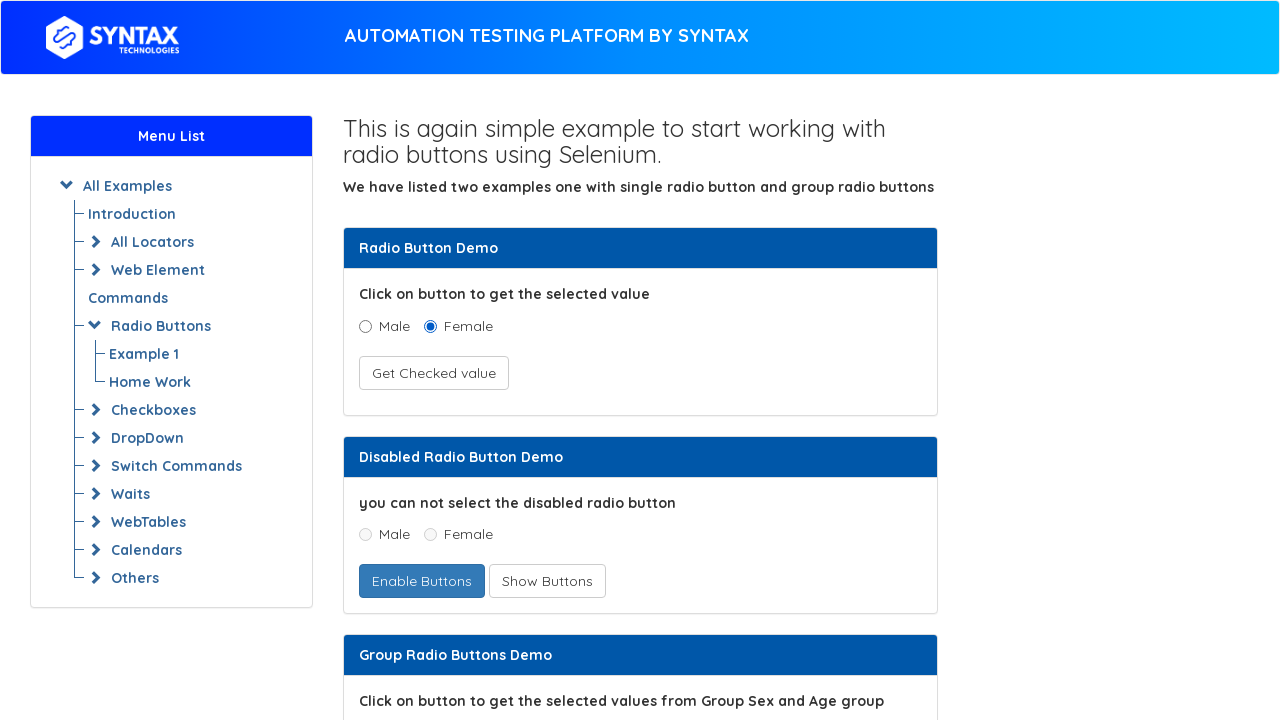

Retrieved inner text from link
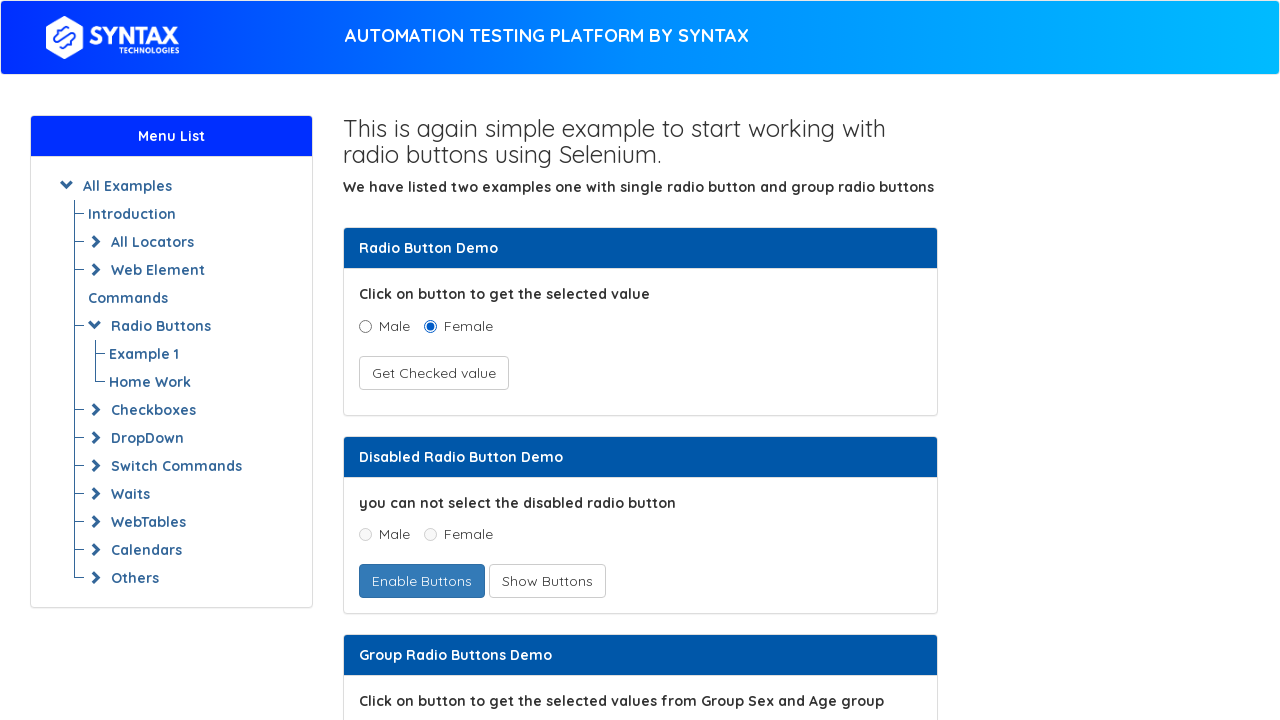

Retrieved inner text from link
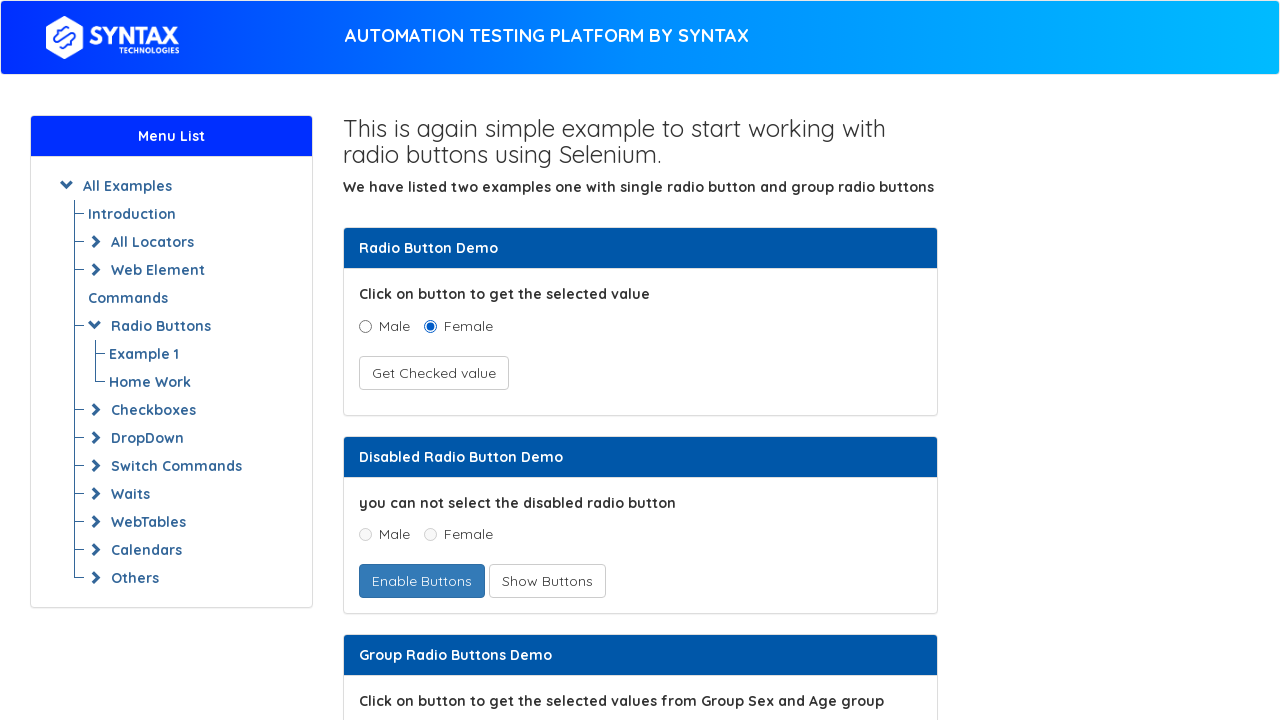

Retrieved inner text from link
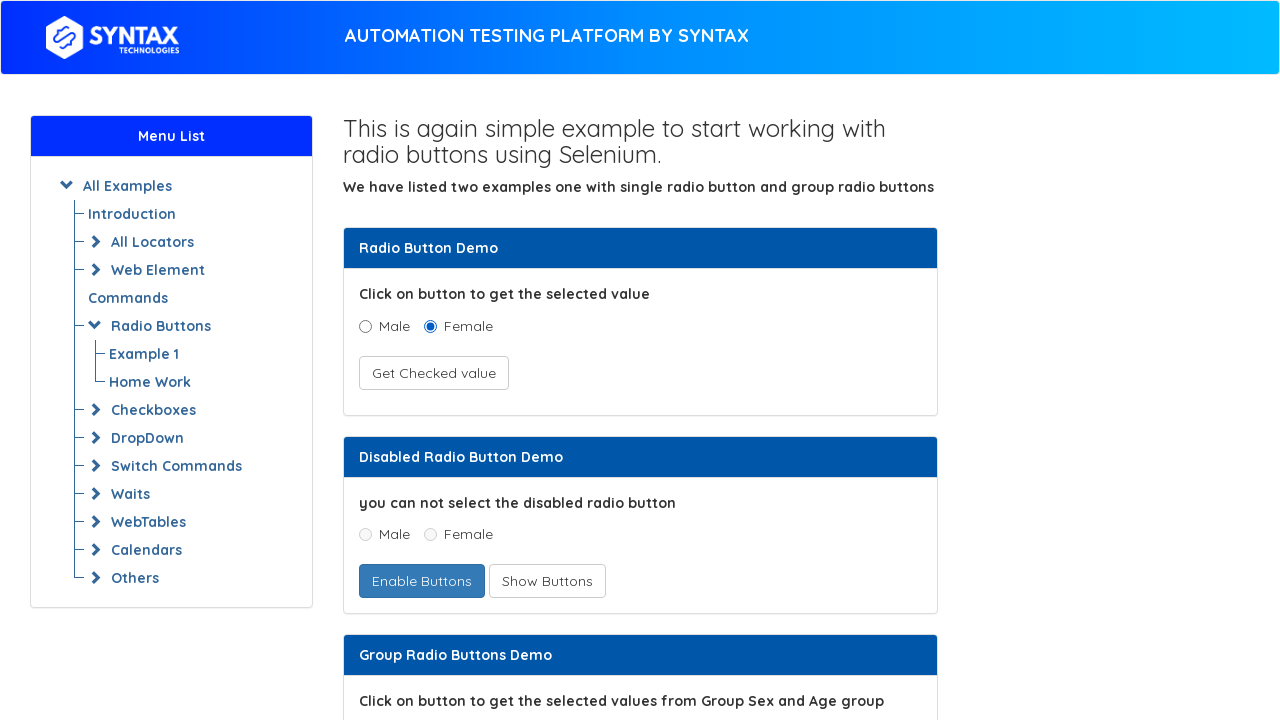

Retrieved inner text from link
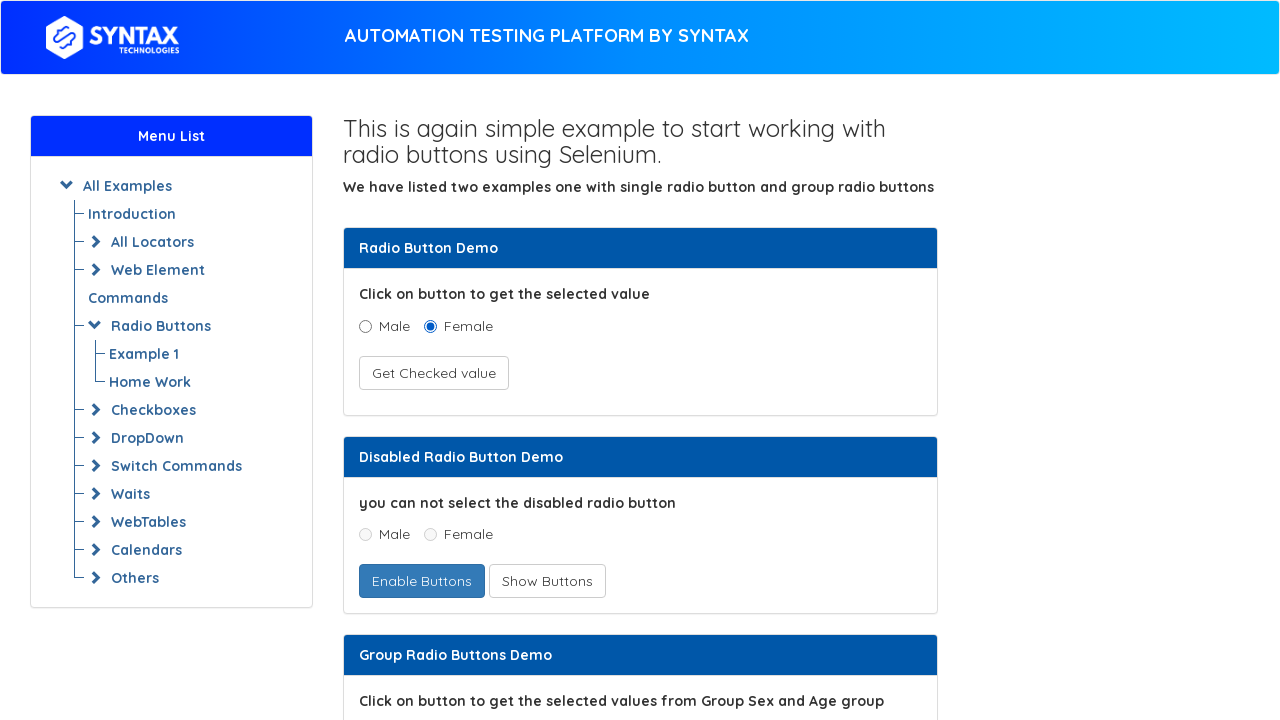

Retrieved inner text from link
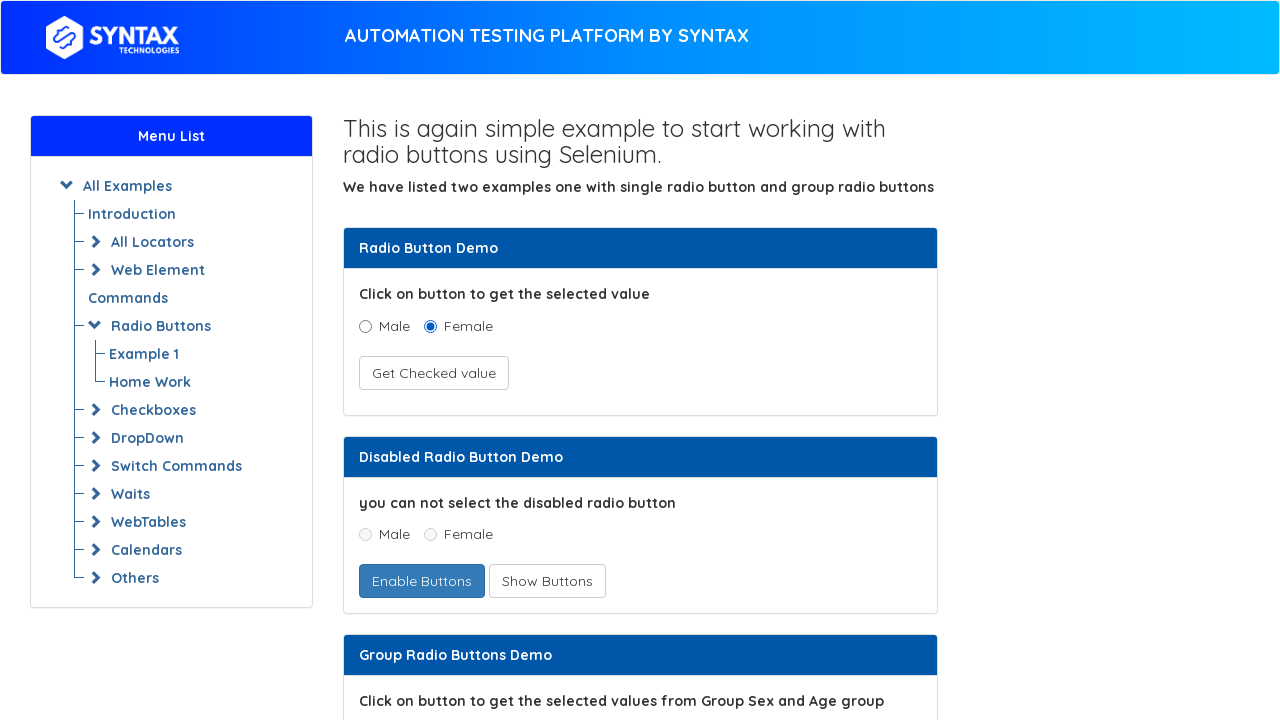

Retrieved inner text from link
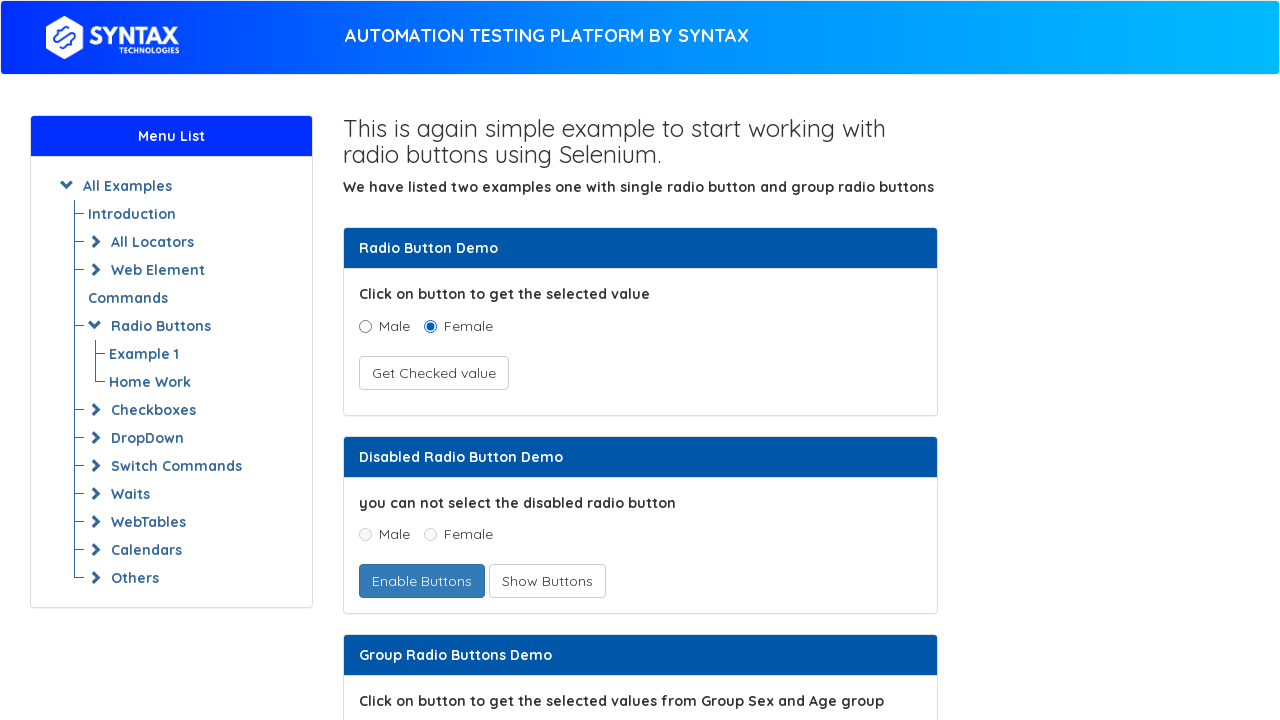

Retrieved inner text from link
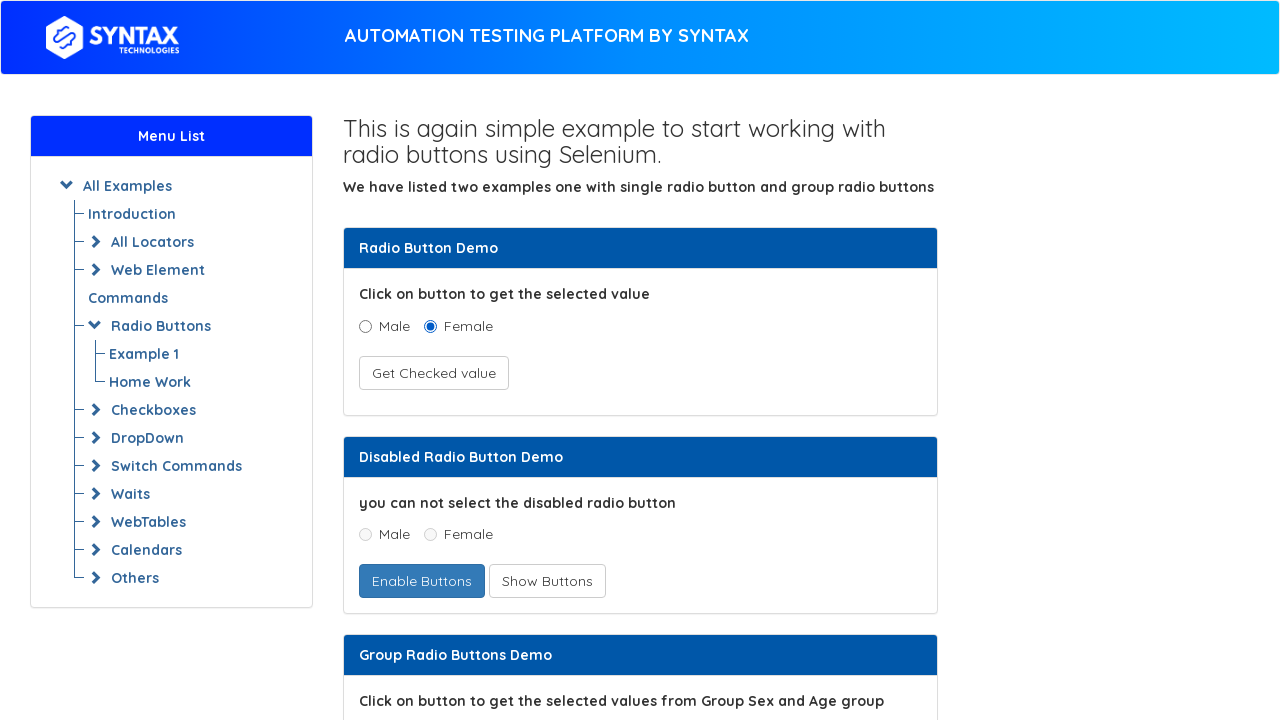

Retrieved inner text from link
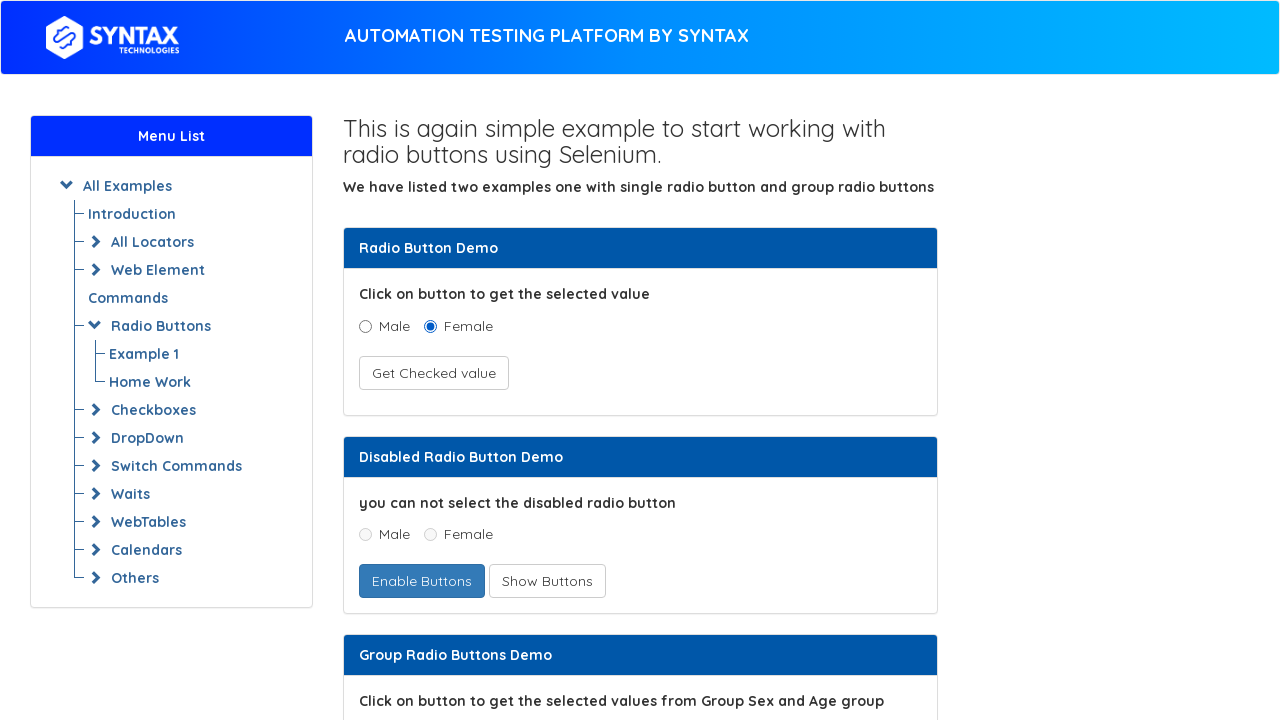

Retrieved inner text from link
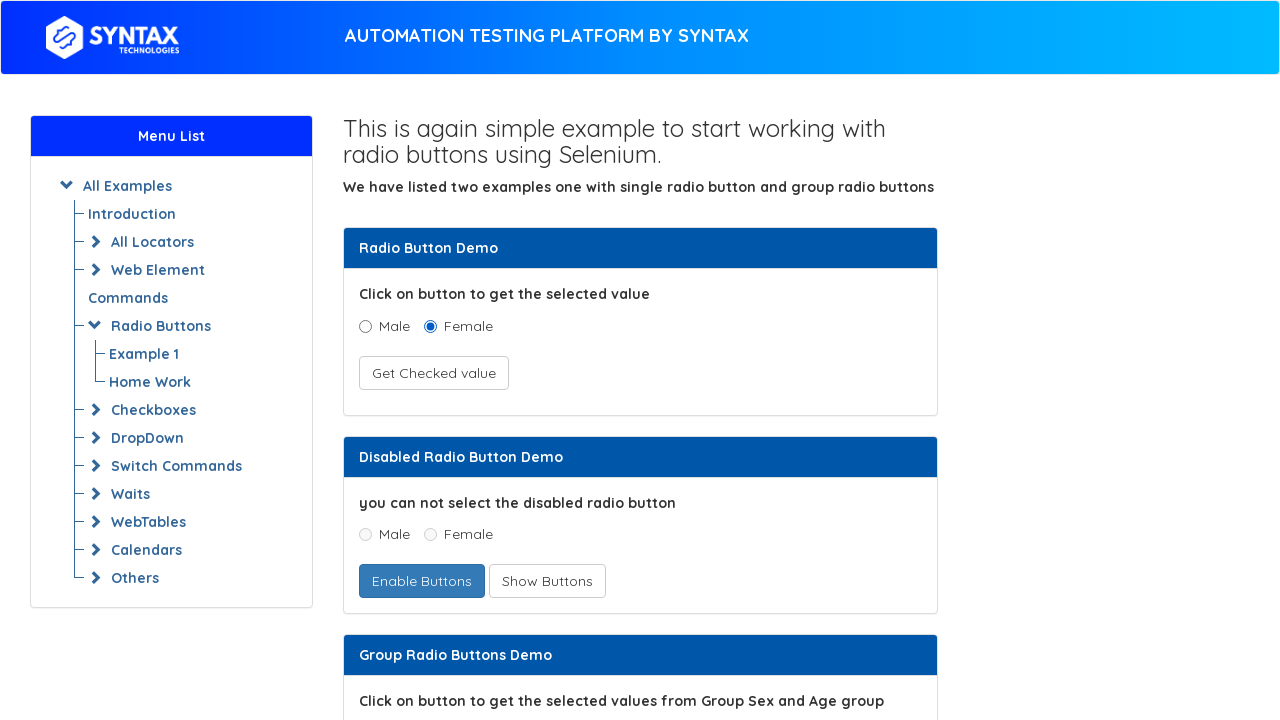

Retrieved inner text from link
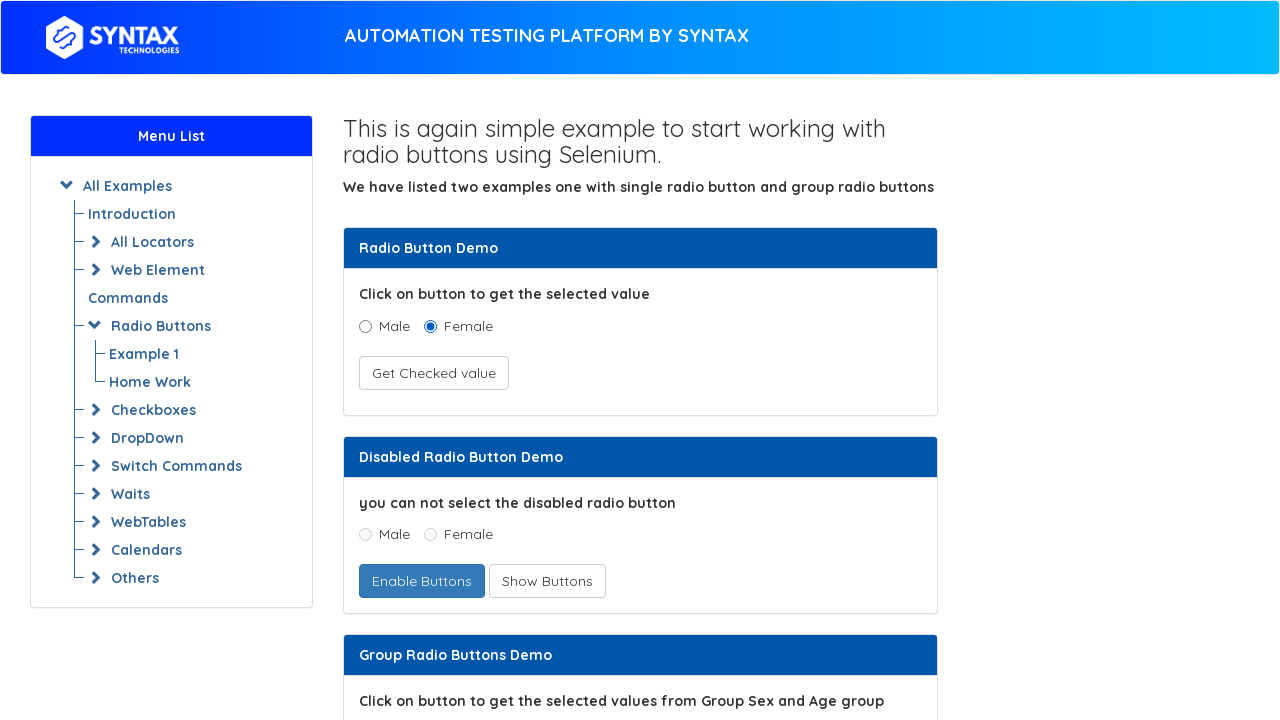

Retrieved inner text from link
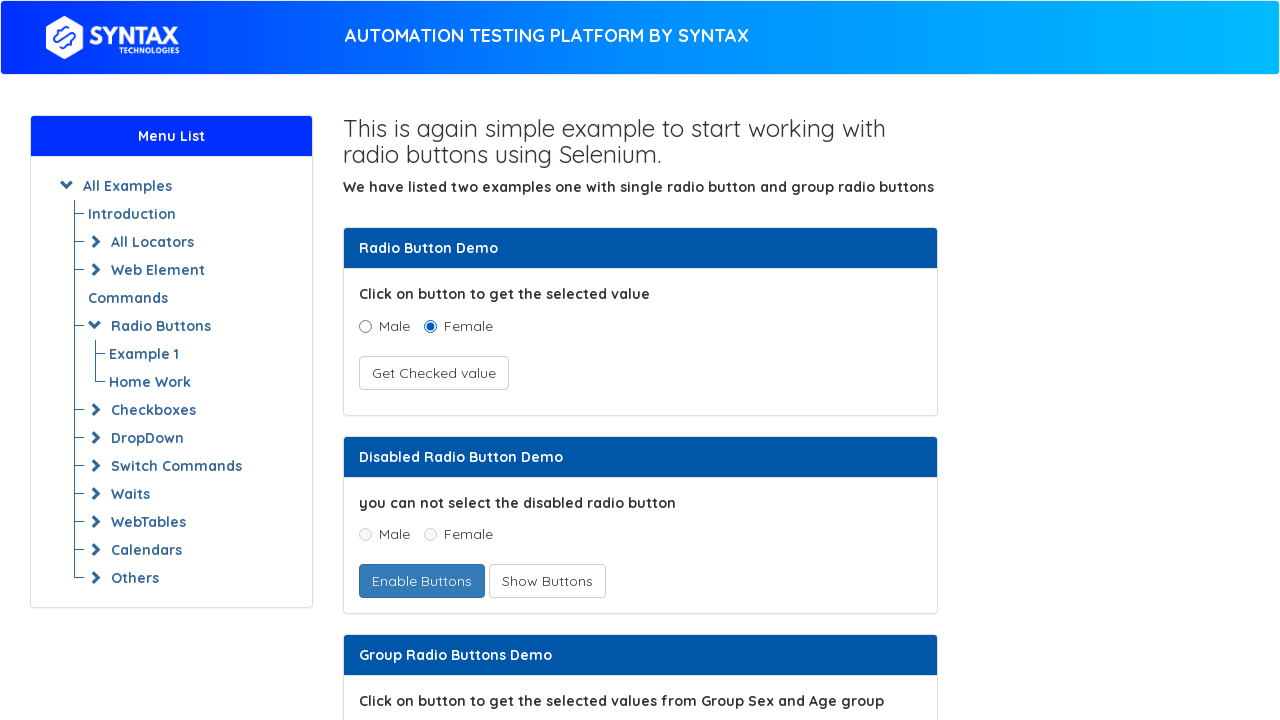

Retrieved inner text from link
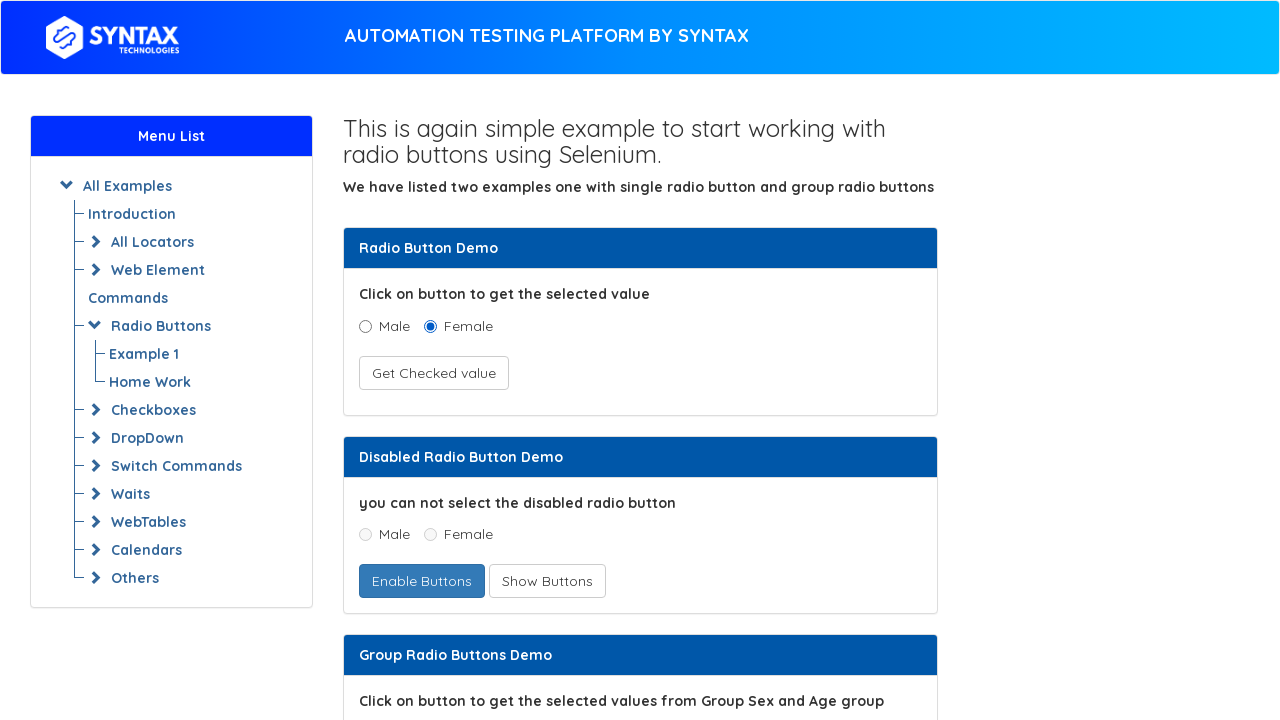

Retrieved inner text from link
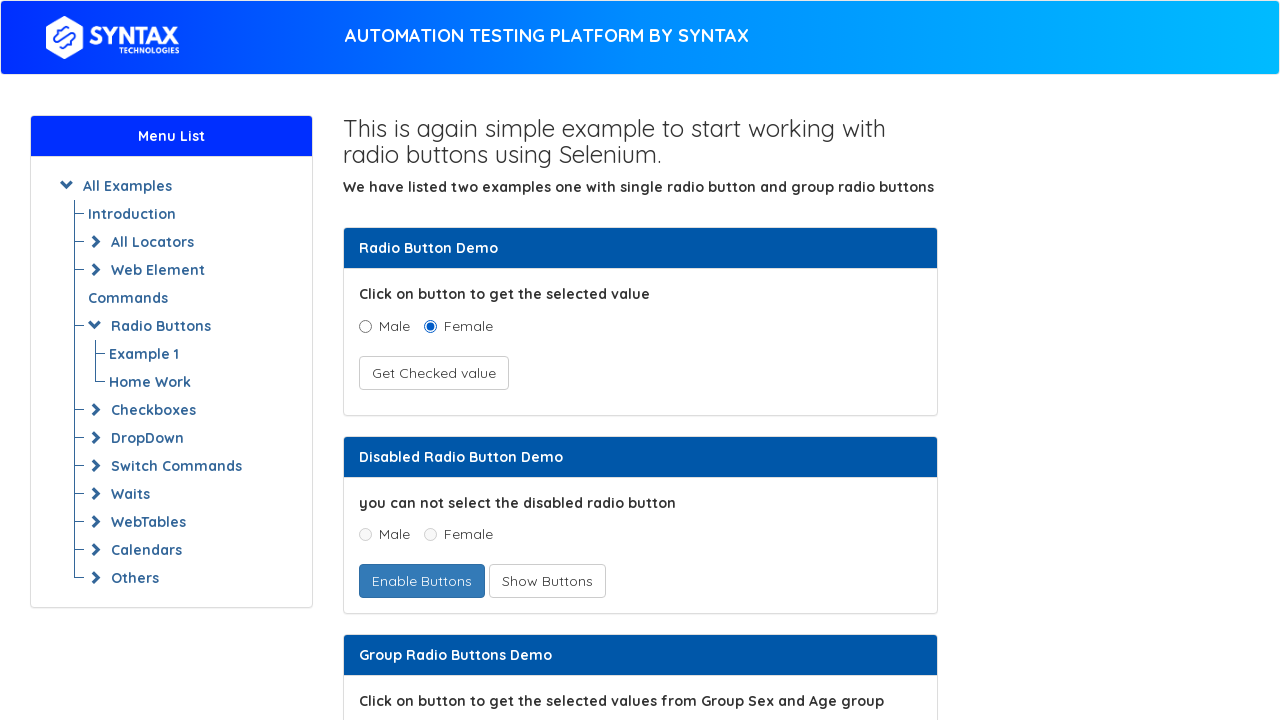

Retrieved inner text from link
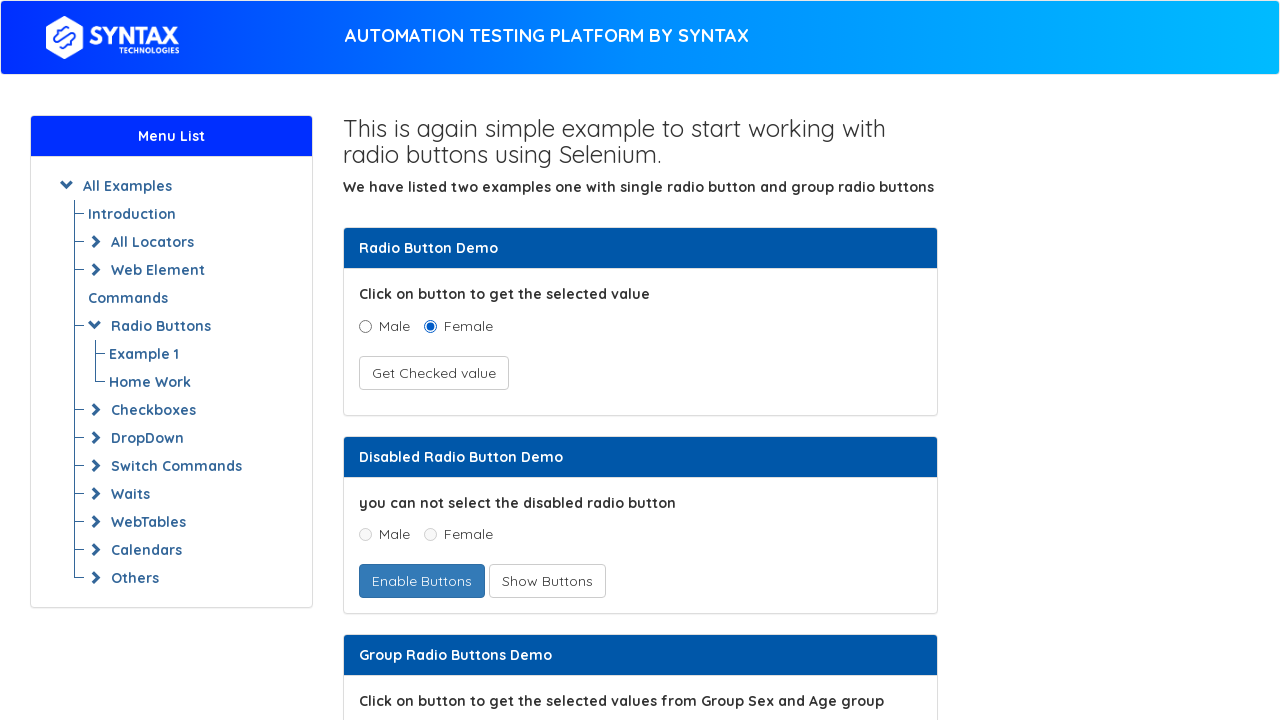

Retrieved inner text from link
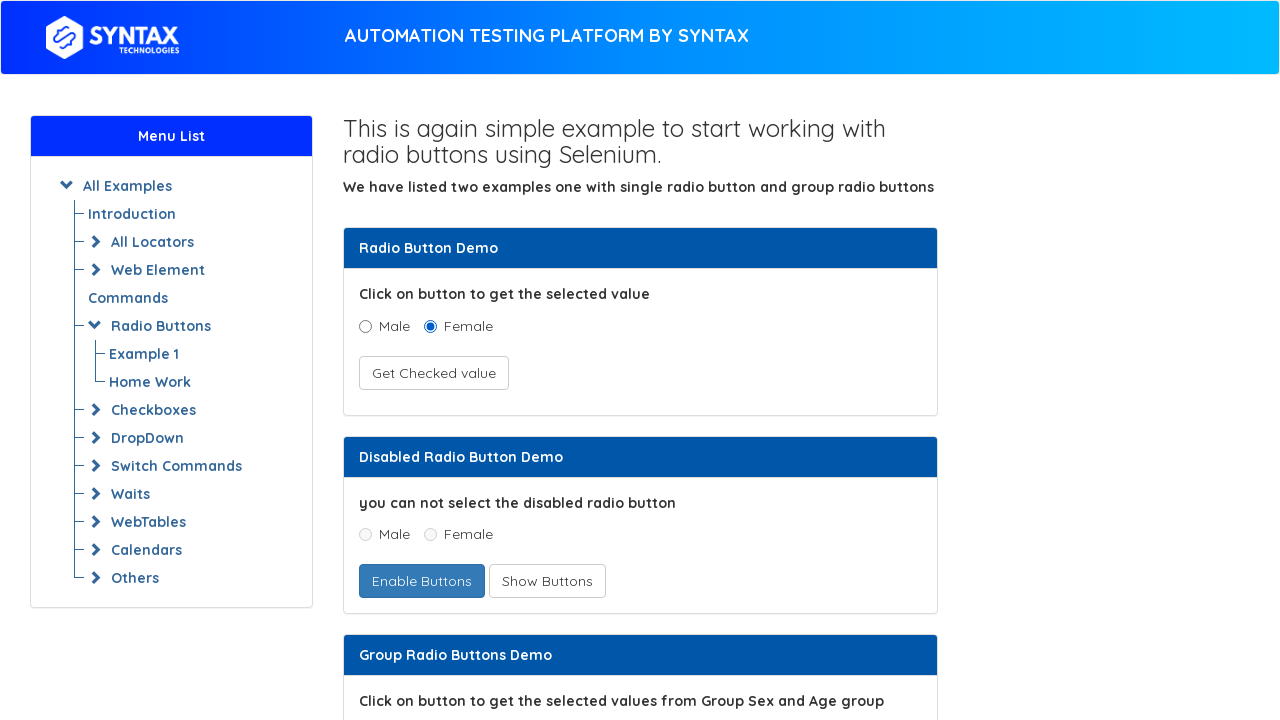

Retrieved inner text from link
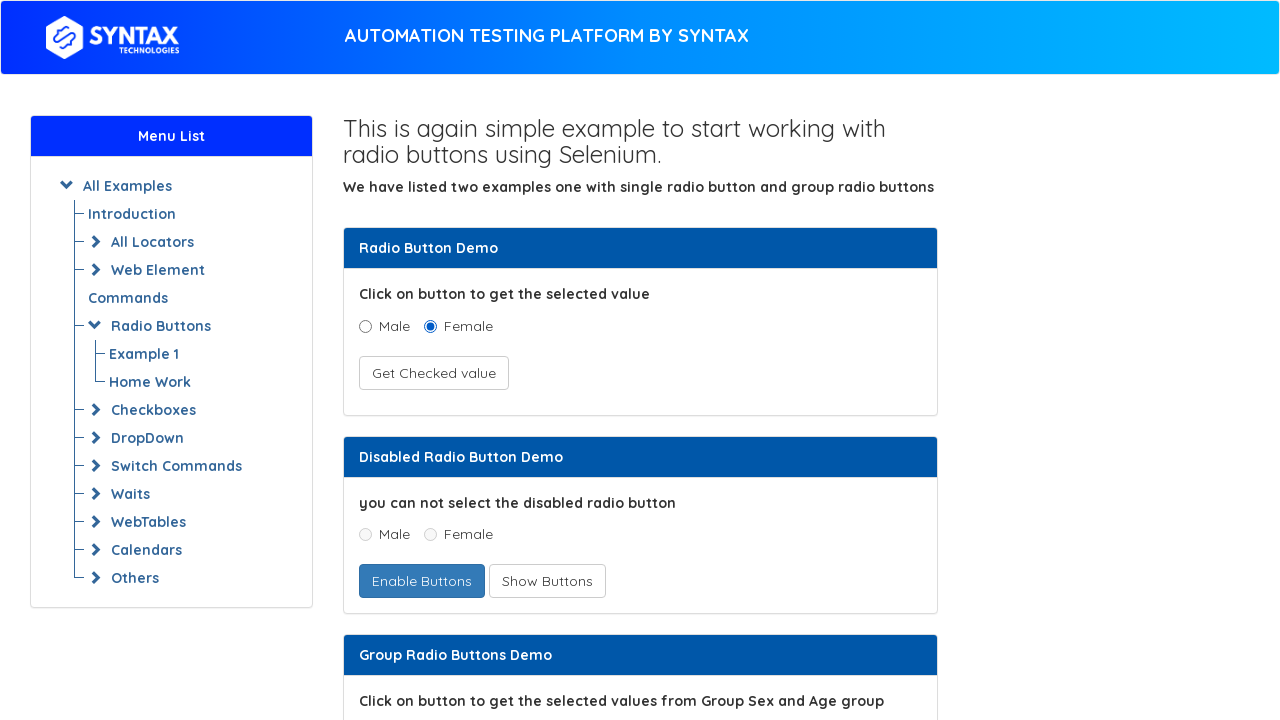

Retrieved inner text from link
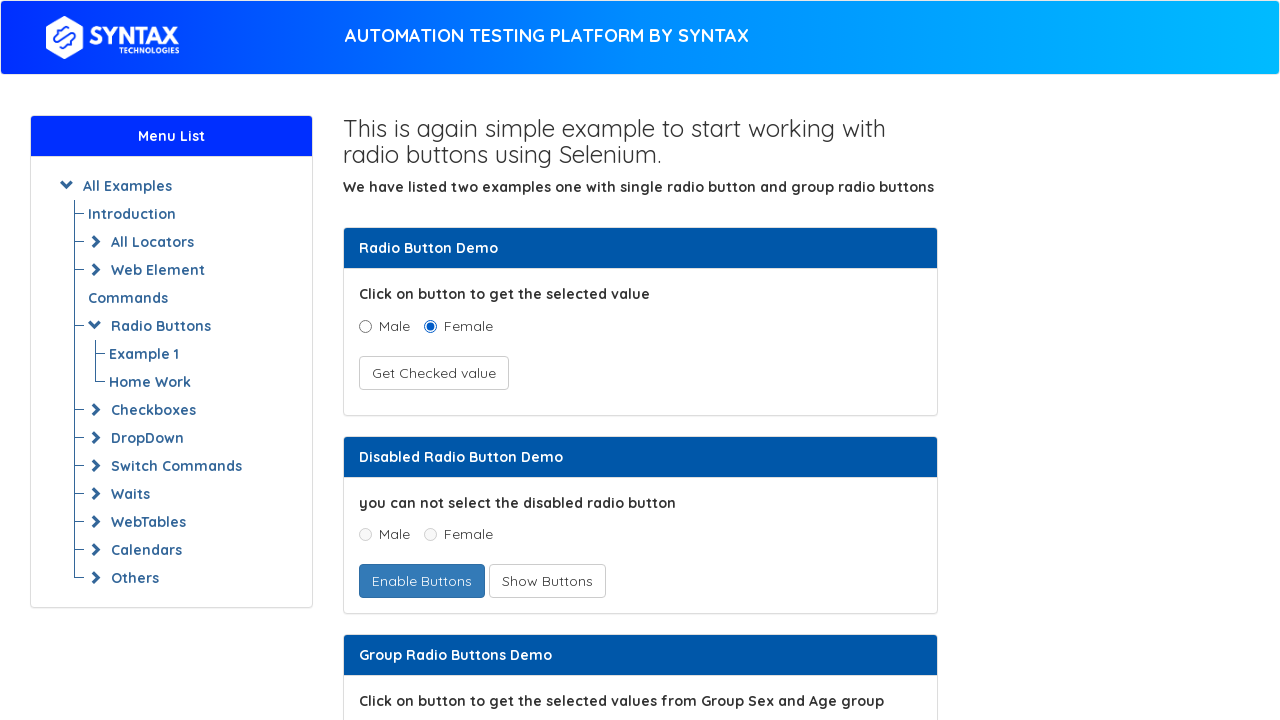

Retrieved inner text from link
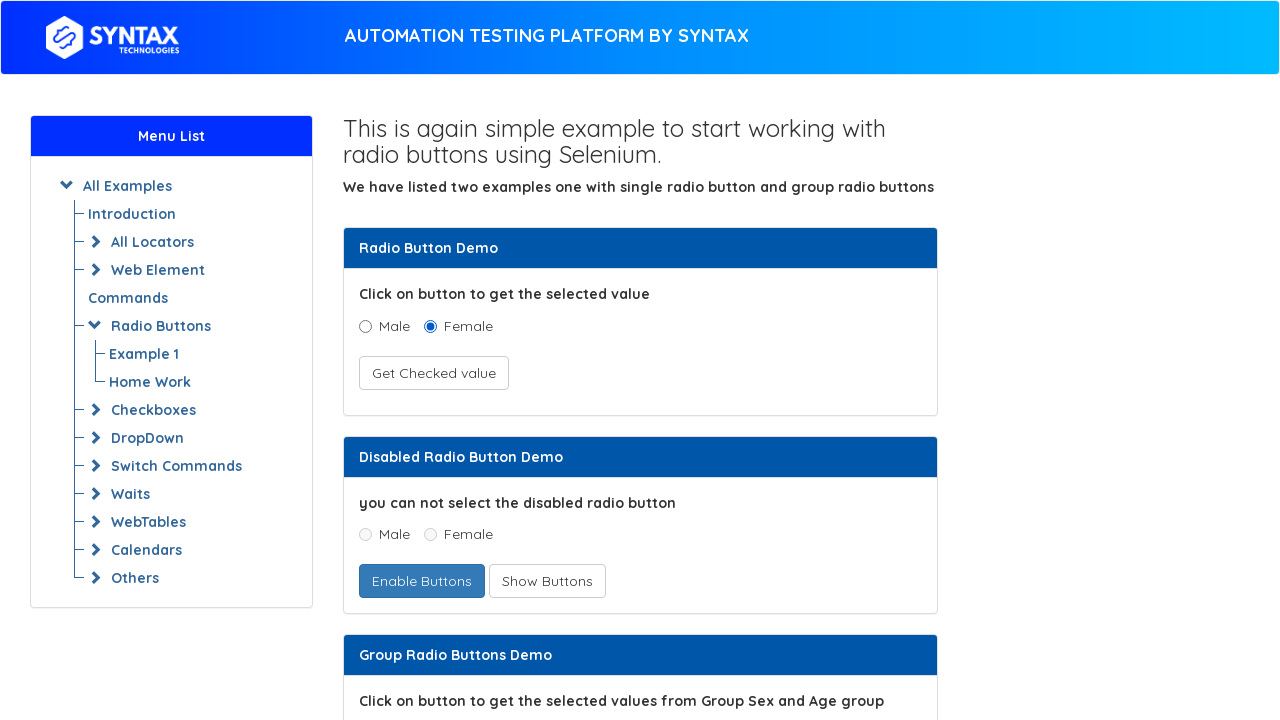

Retrieved inner text from link
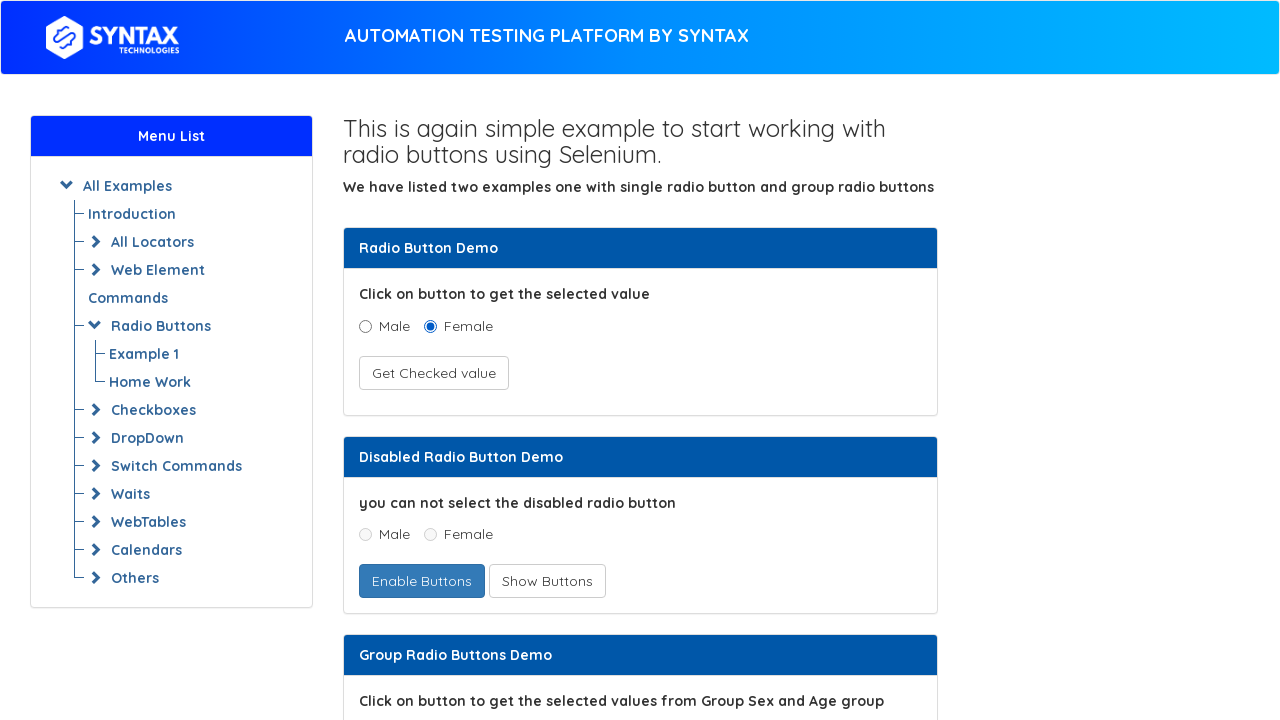

Retrieved inner text from link
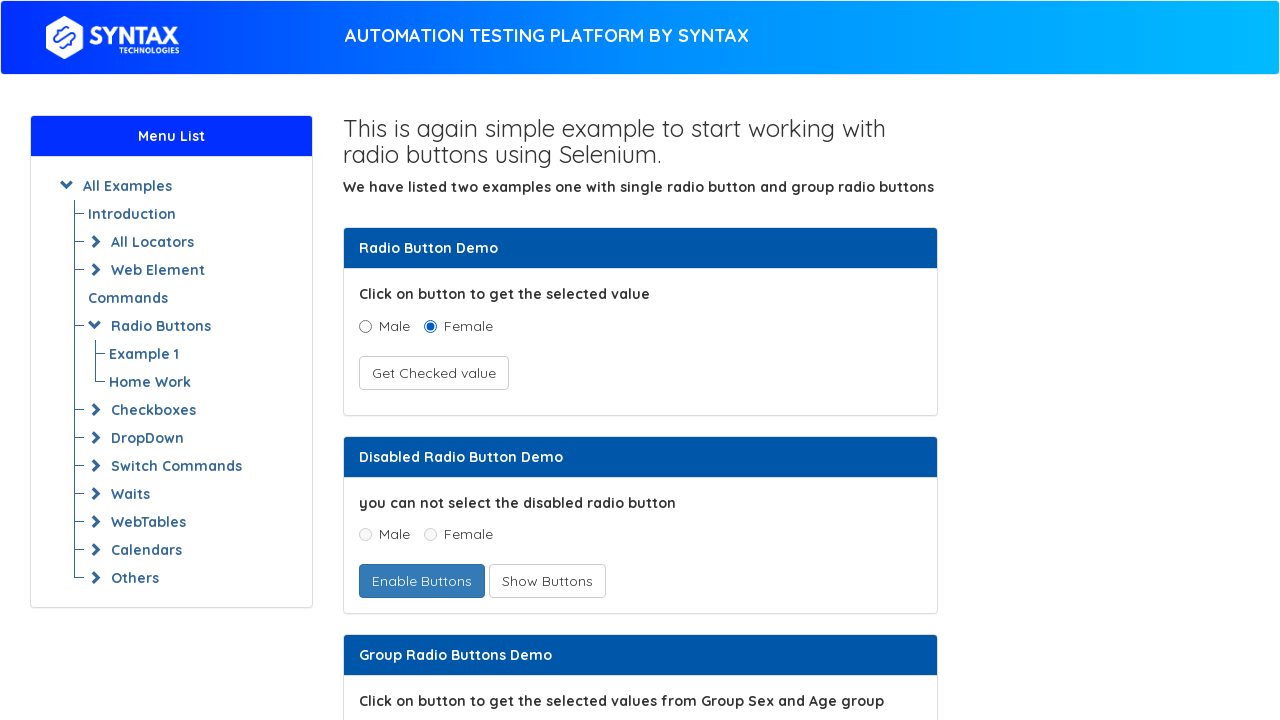

Retrieved inner text from link
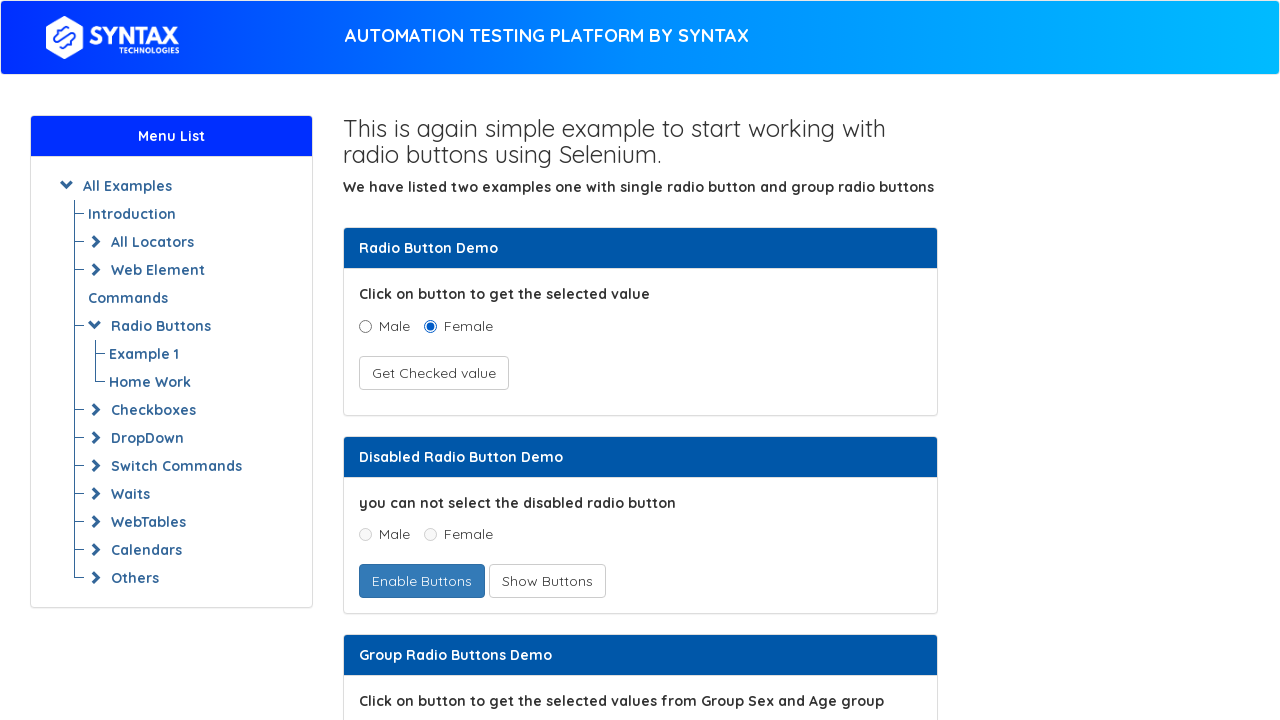

Retrieved inner text from link
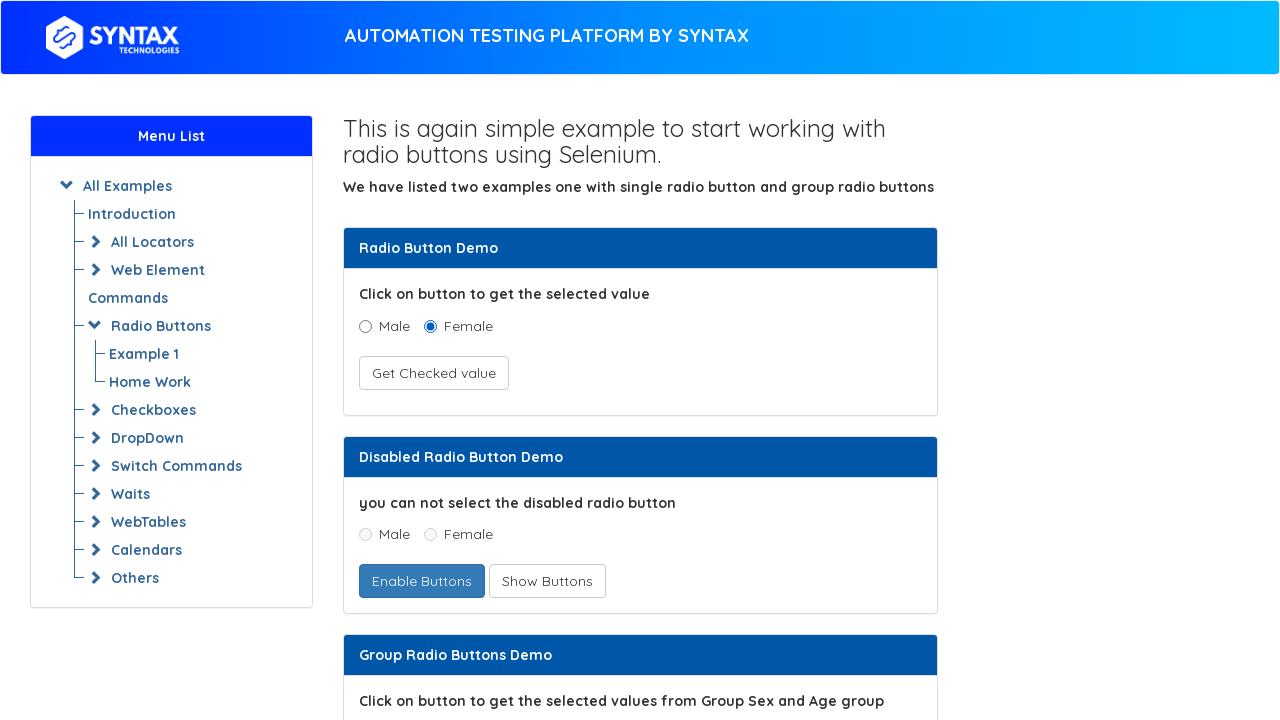

Retrieved inner text from link
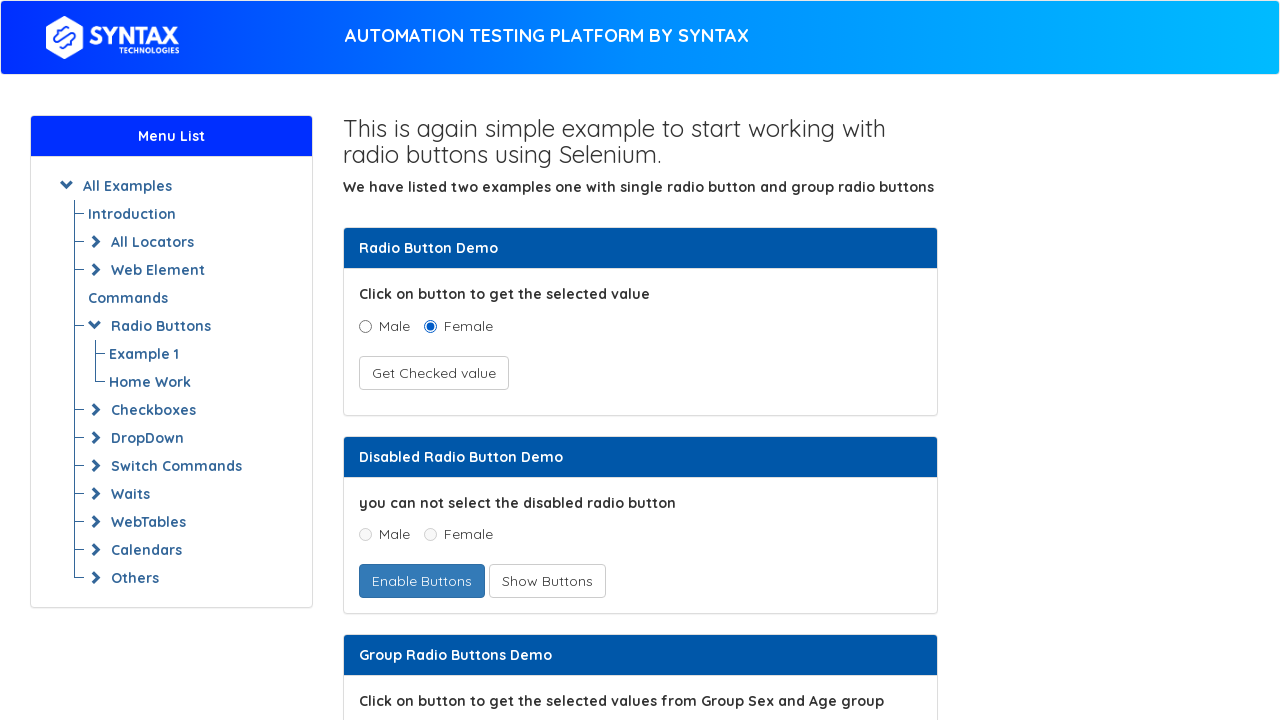

Retrieved inner text from link
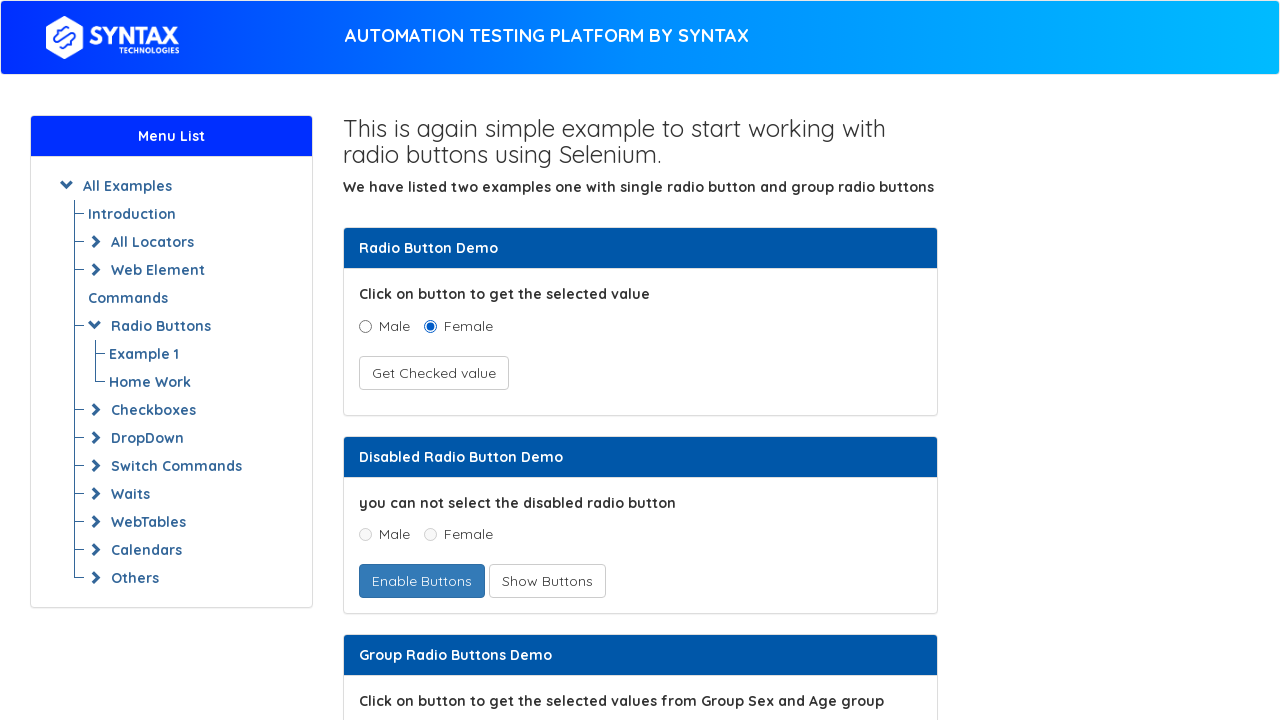

Retrieved inner text from link
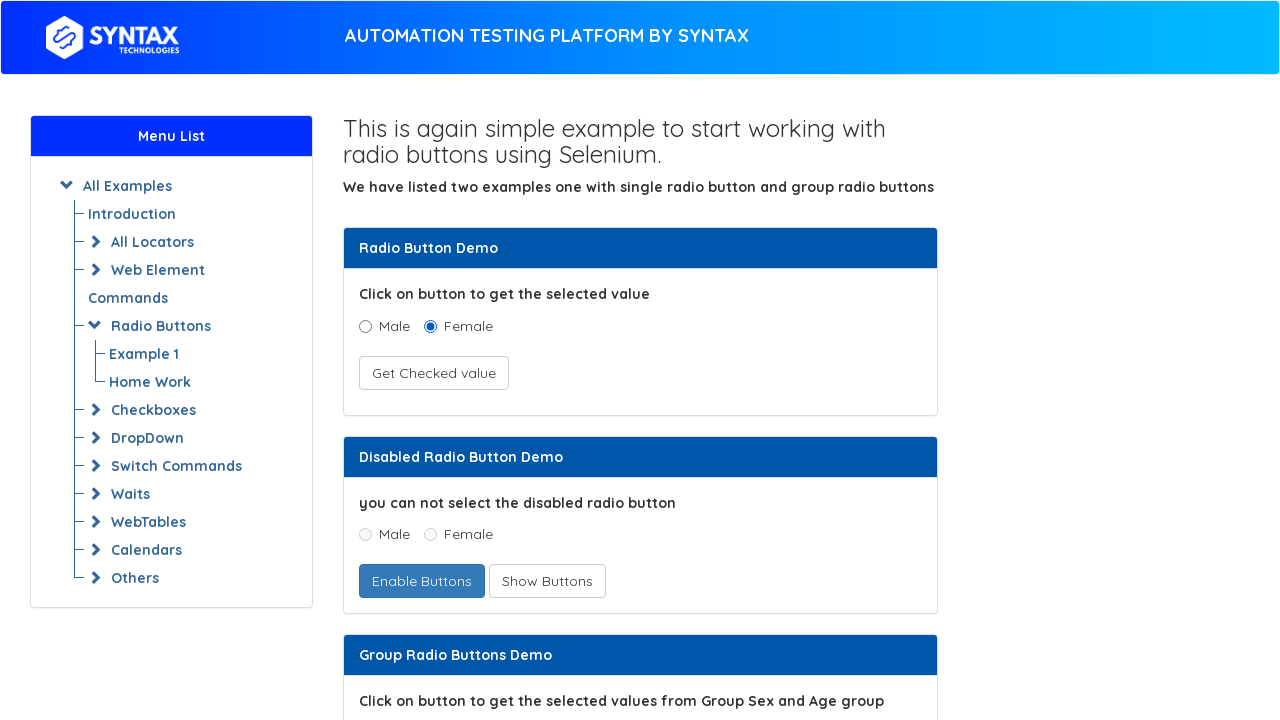

Retrieved inner text from link
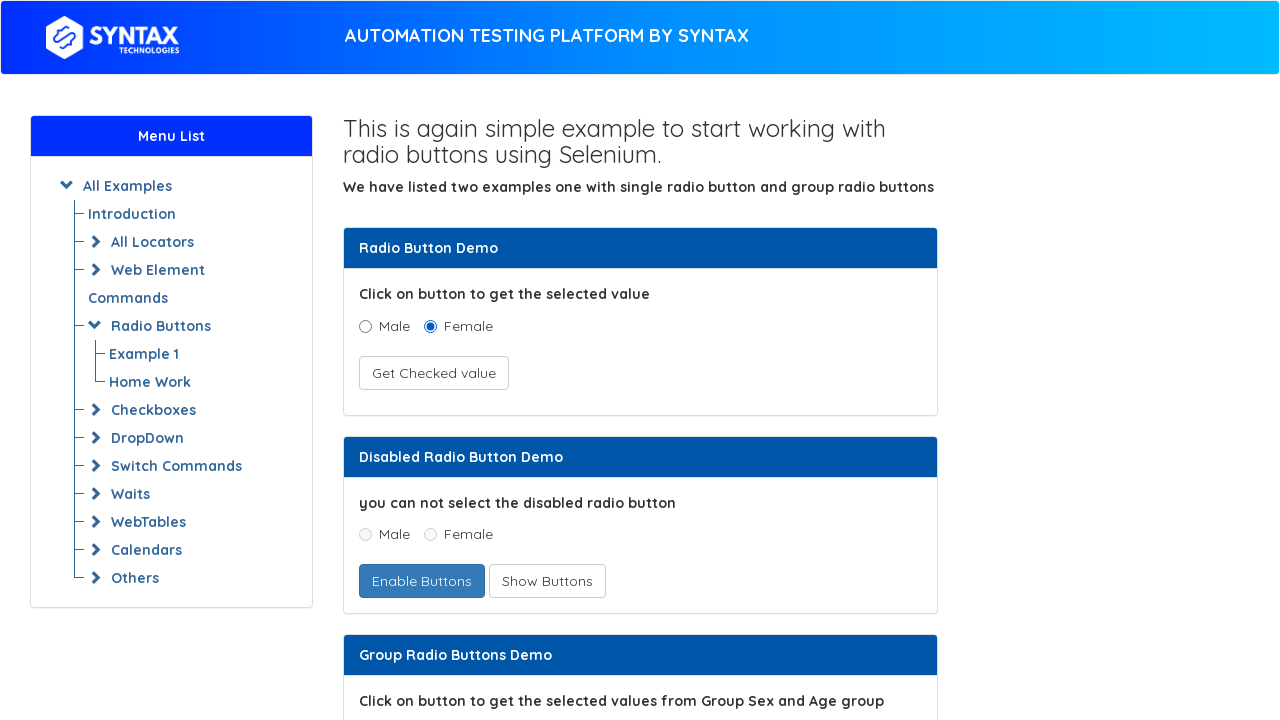

Retrieved inner text from link
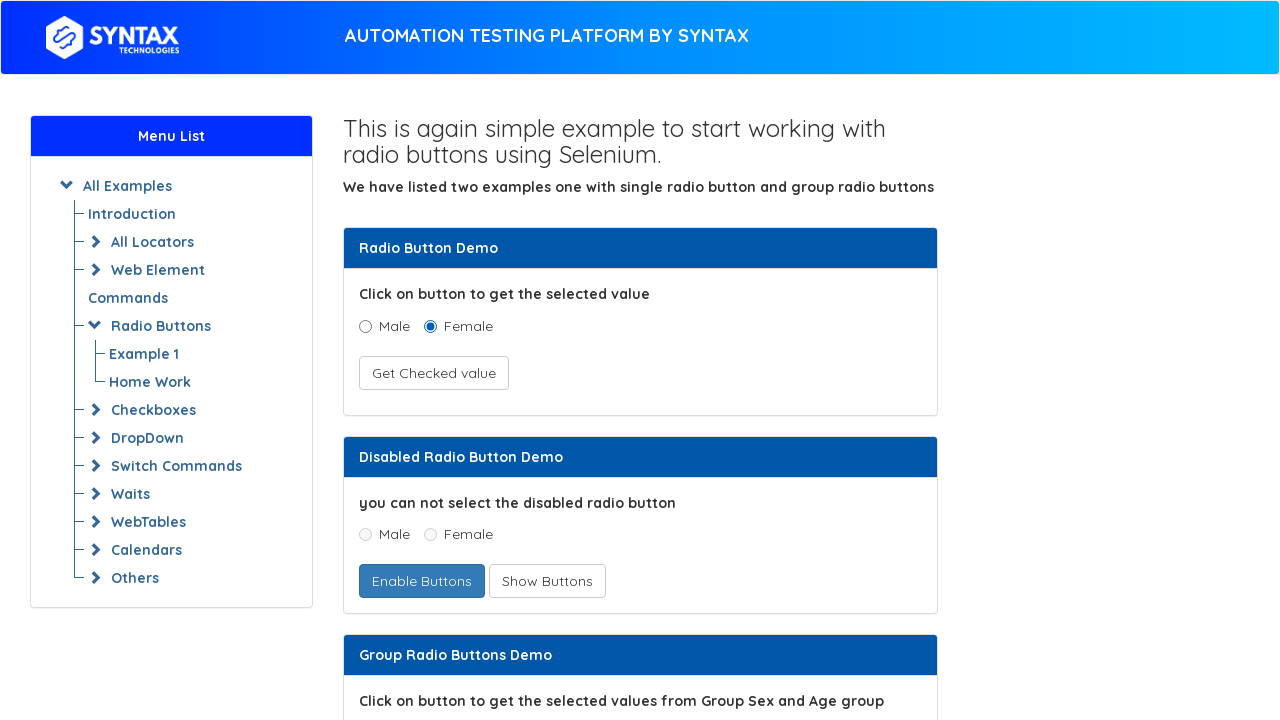

Retrieved inner text from link
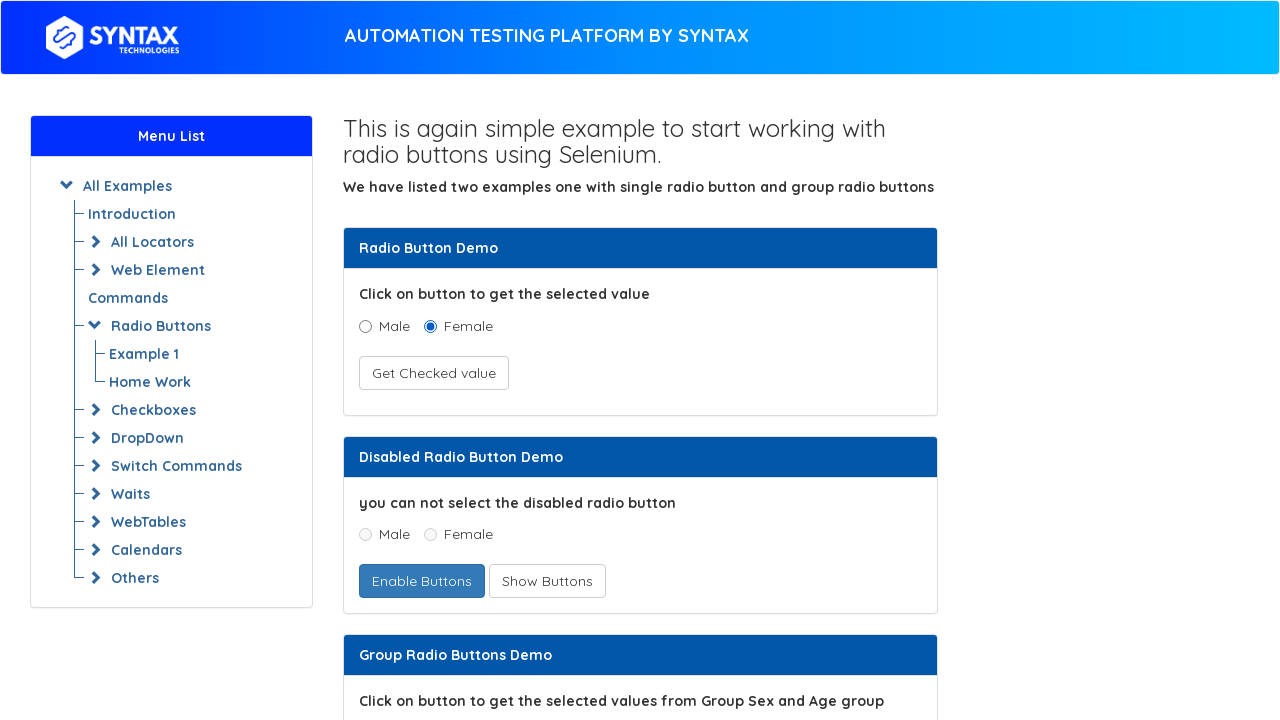

Retrieved inner text from link
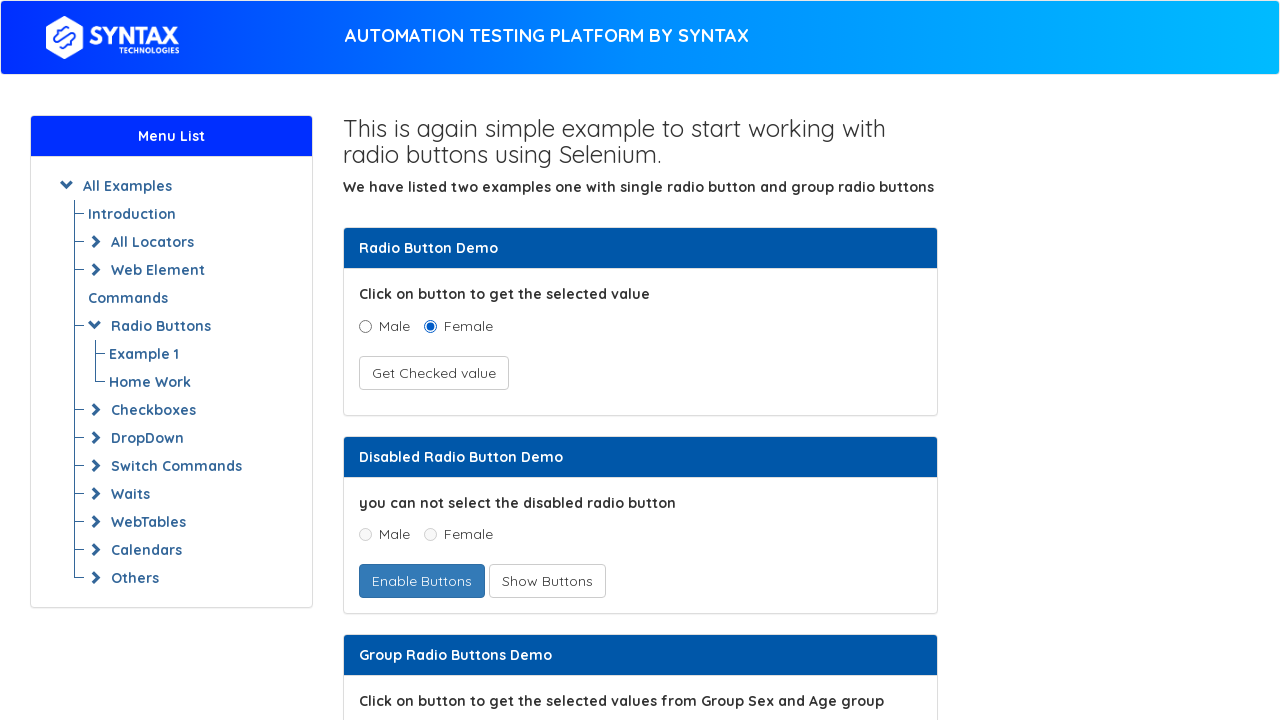

Retrieved inner text from link
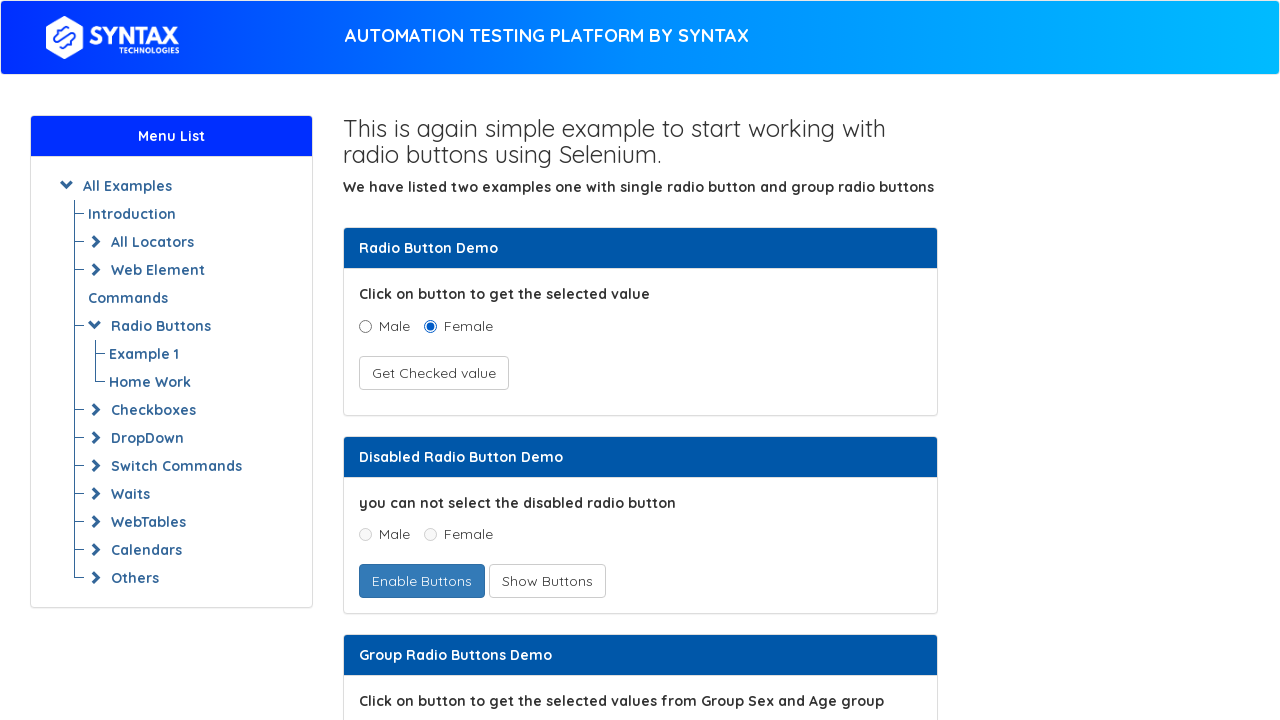

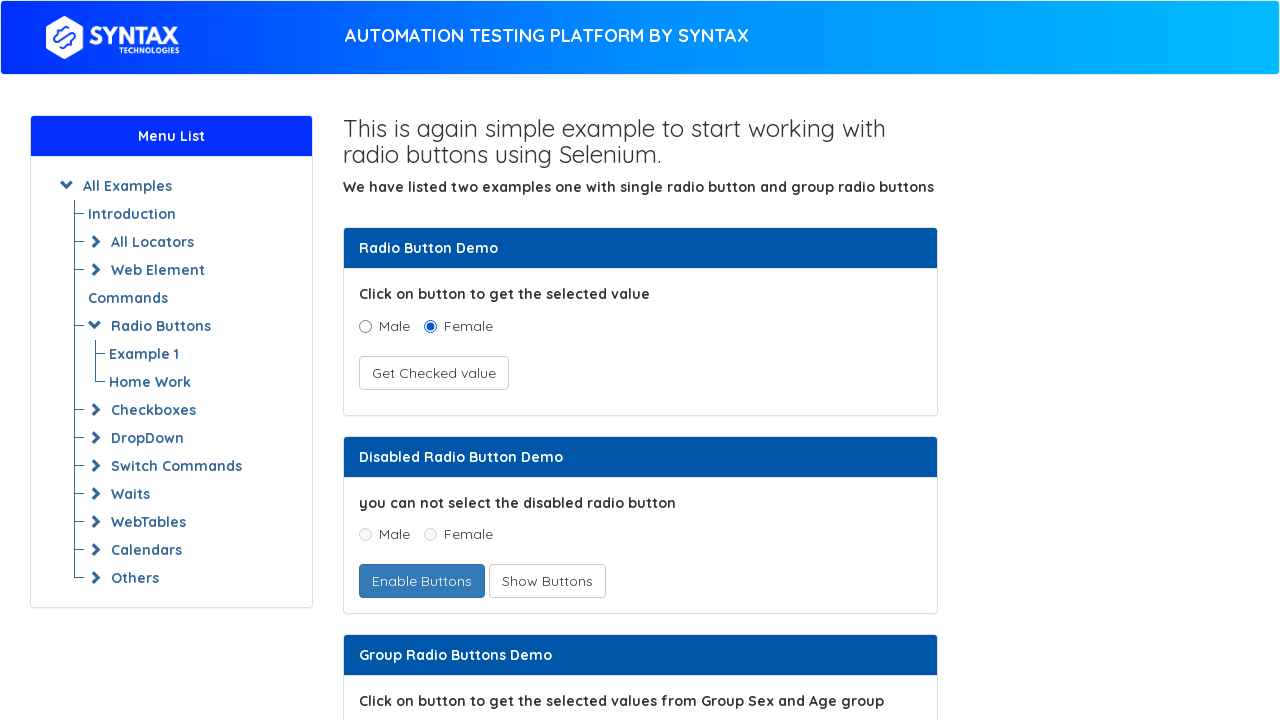